Tests filling a large form by entering text into all text input fields and submitting the form by clicking the submit button.

Starting URL: http://suninjuly.github.io/huge_form.html

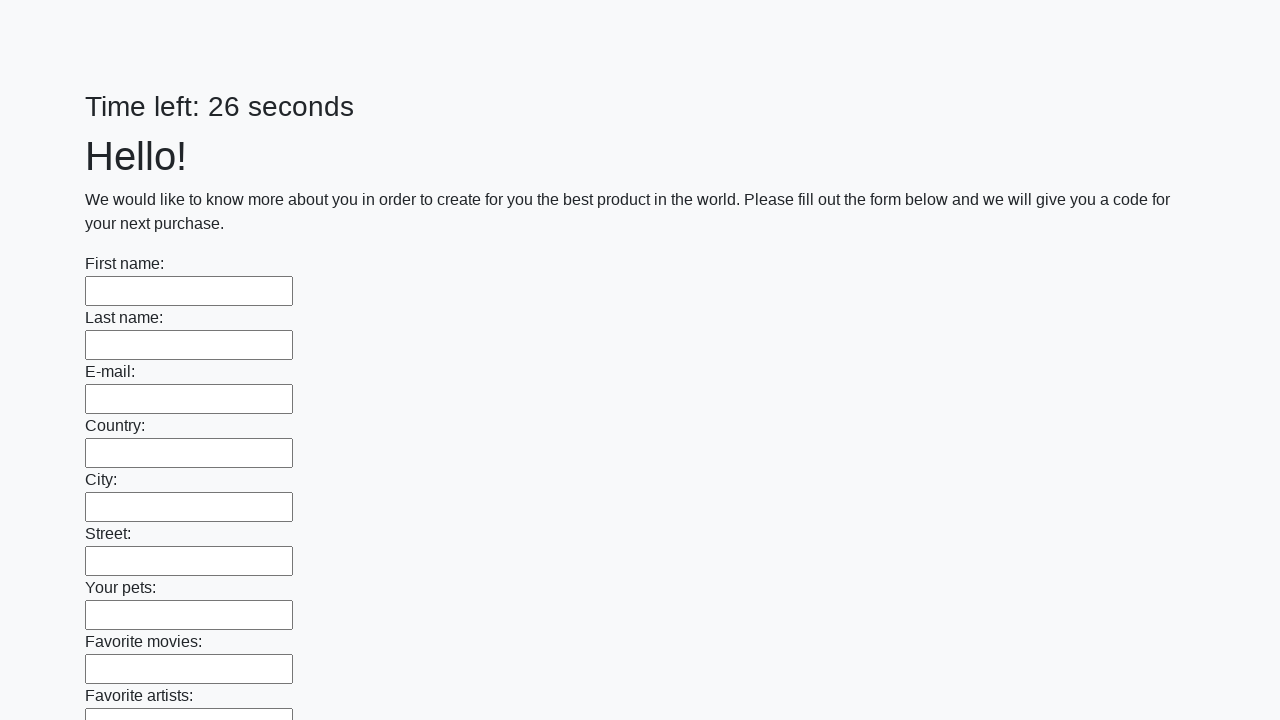

Located all text input fields on the huge form
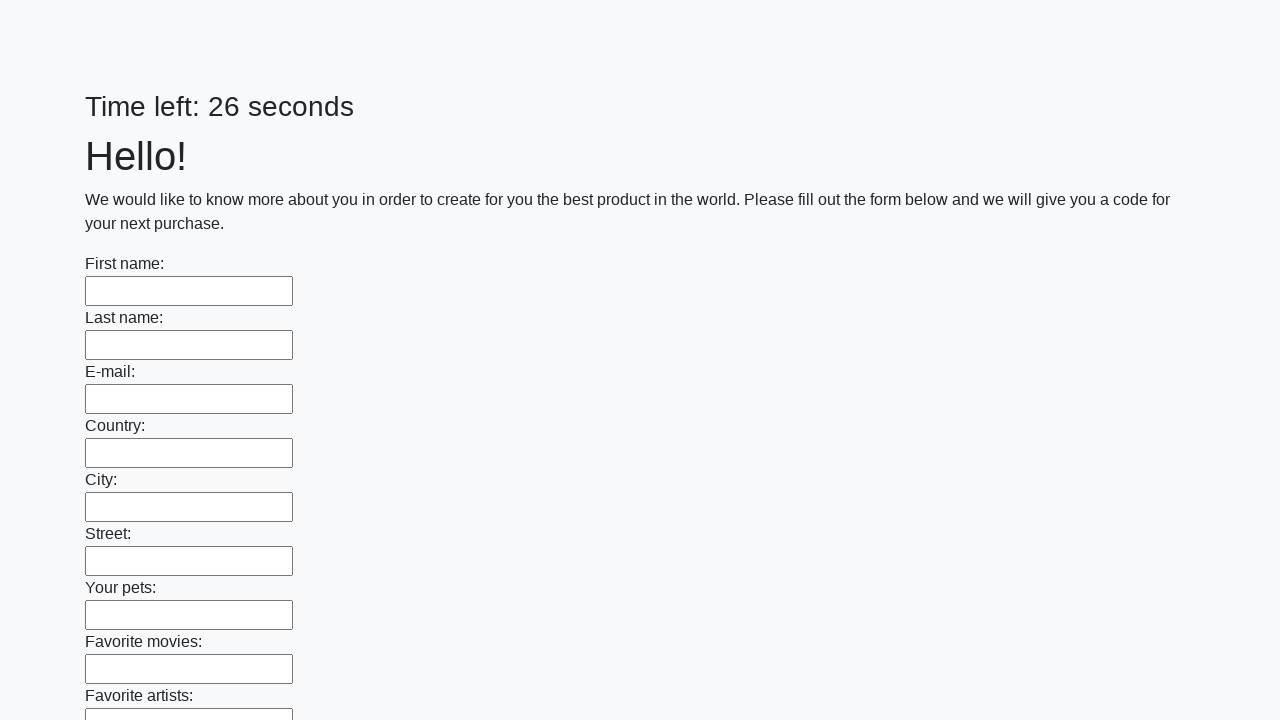

Found 100 text input fields to fill
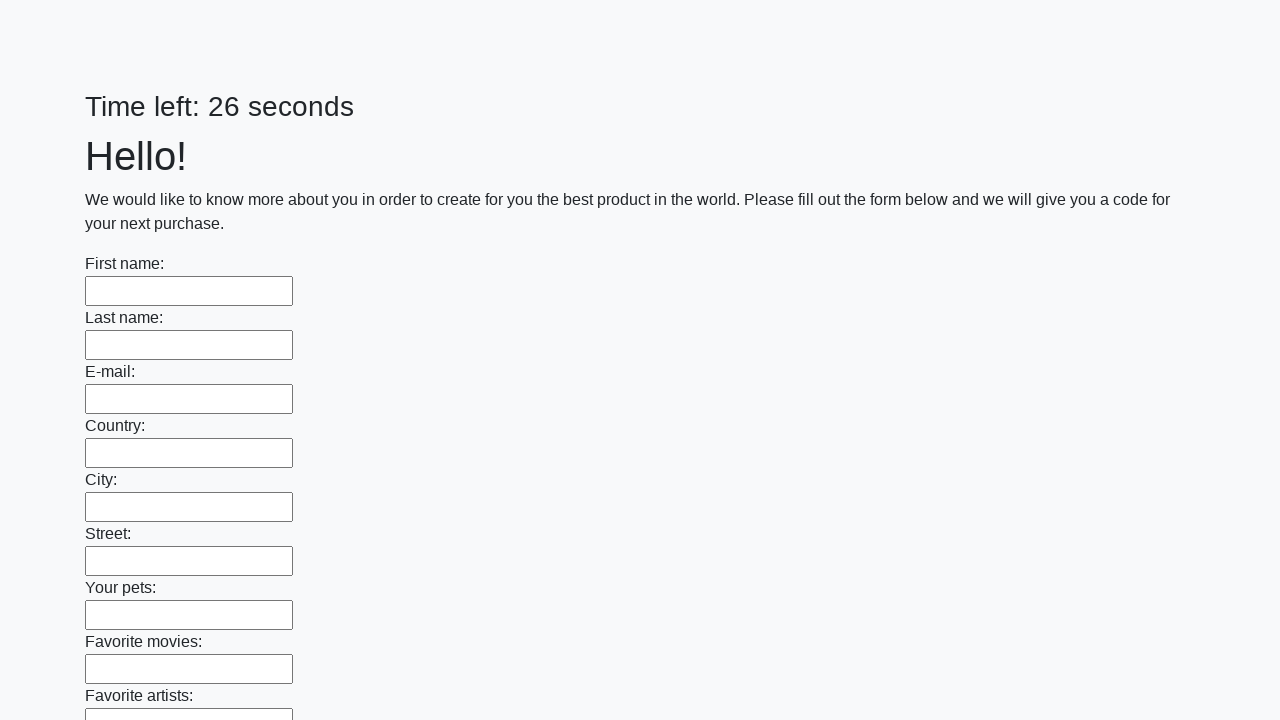

Filled text input field 1 of 100 with 'TestData123' on [type=text] >> nth=0
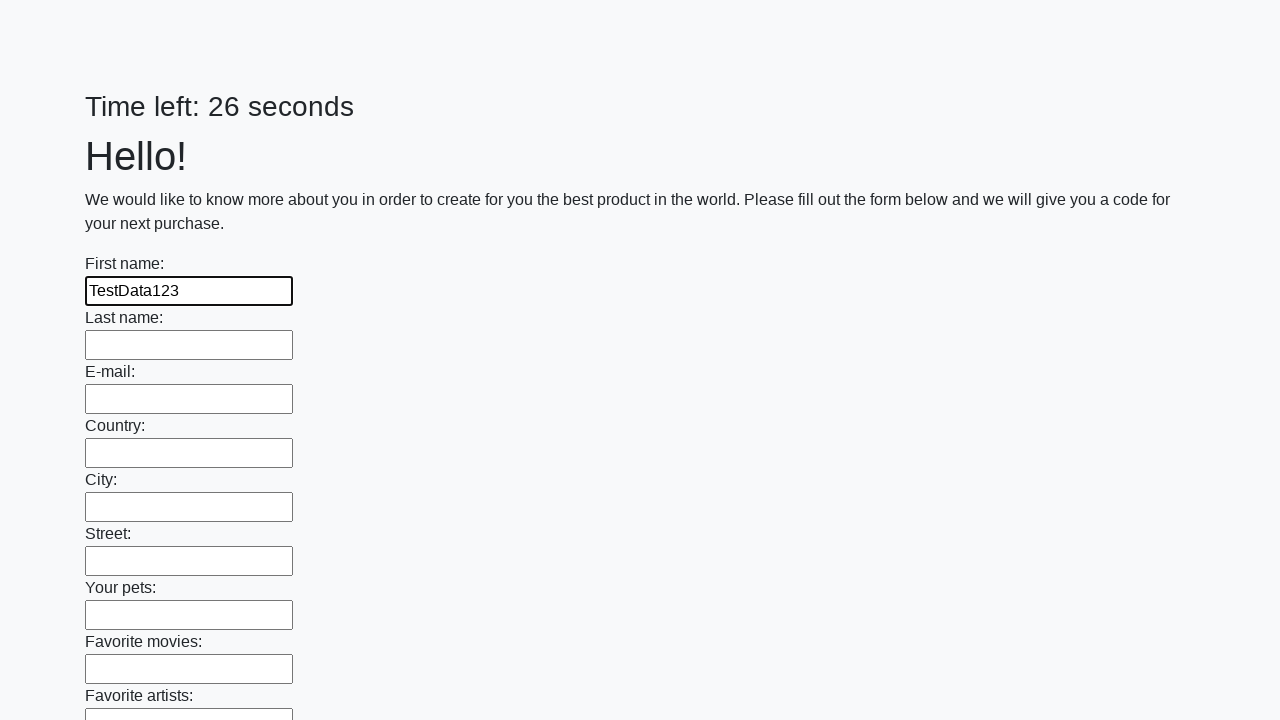

Filled text input field 2 of 100 with 'TestData123' on [type=text] >> nth=1
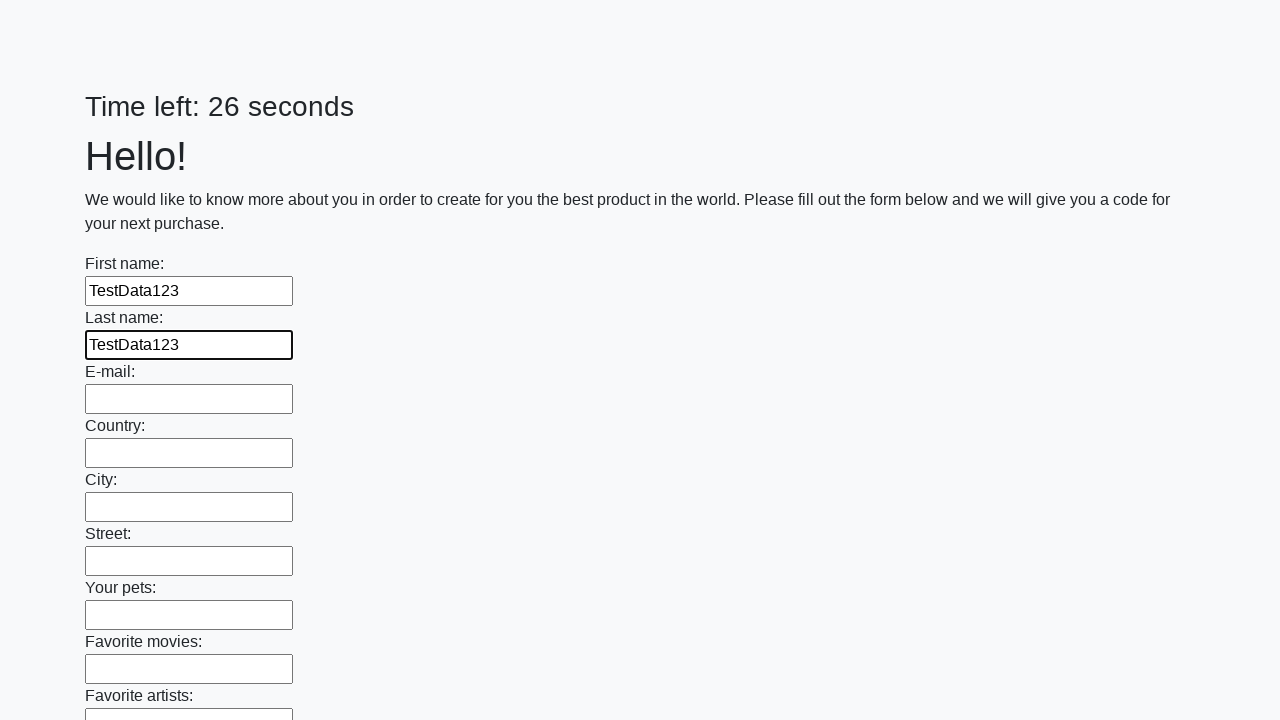

Filled text input field 3 of 100 with 'TestData123' on [type=text] >> nth=2
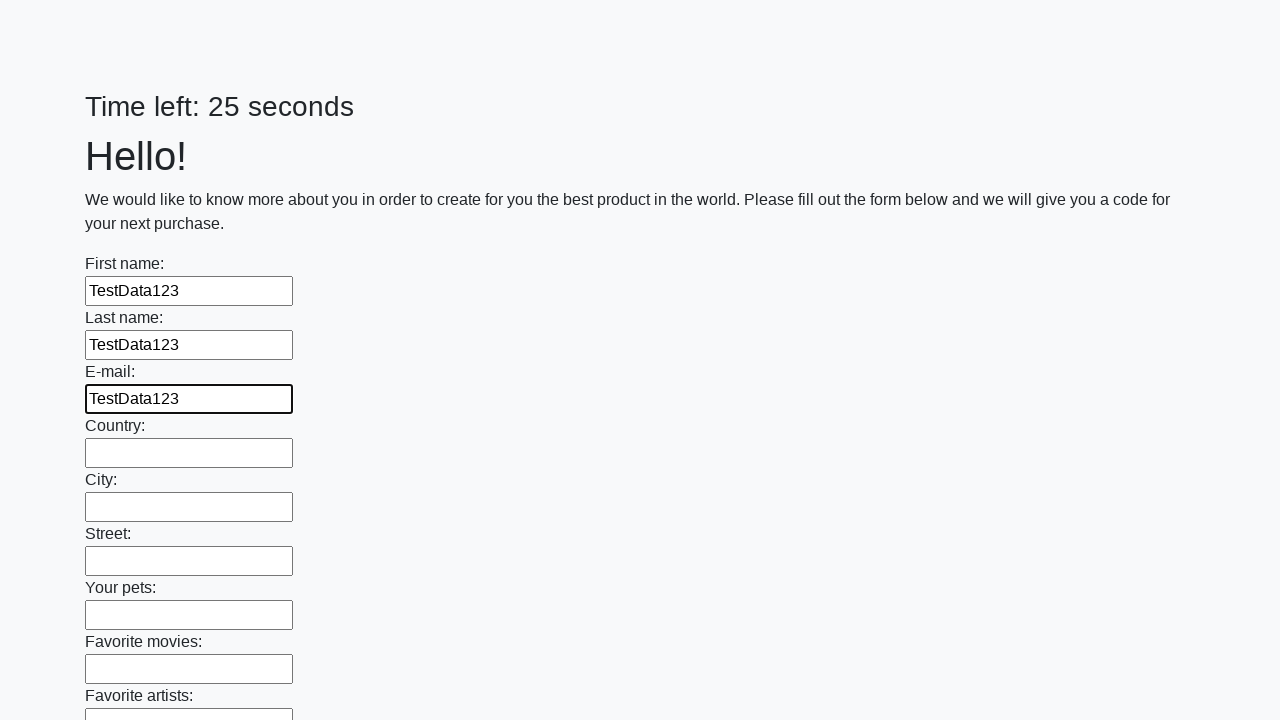

Filled text input field 4 of 100 with 'TestData123' on [type=text] >> nth=3
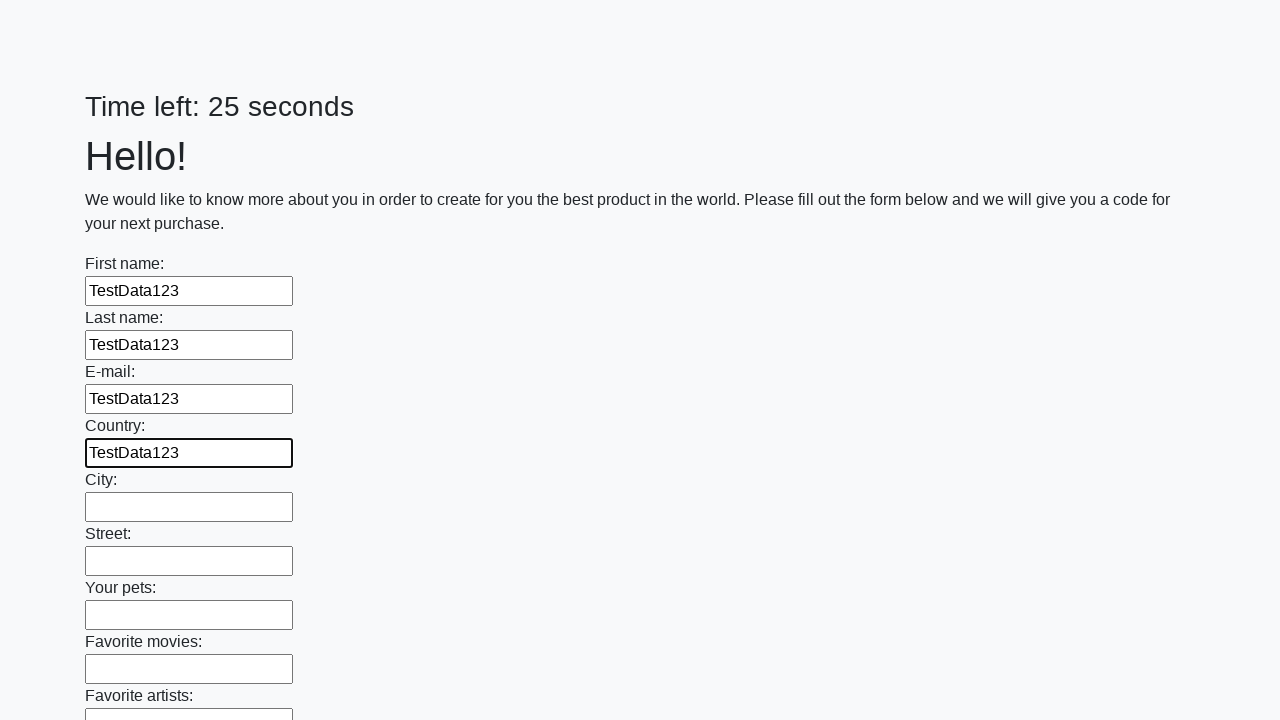

Filled text input field 5 of 100 with 'TestData123' on [type=text] >> nth=4
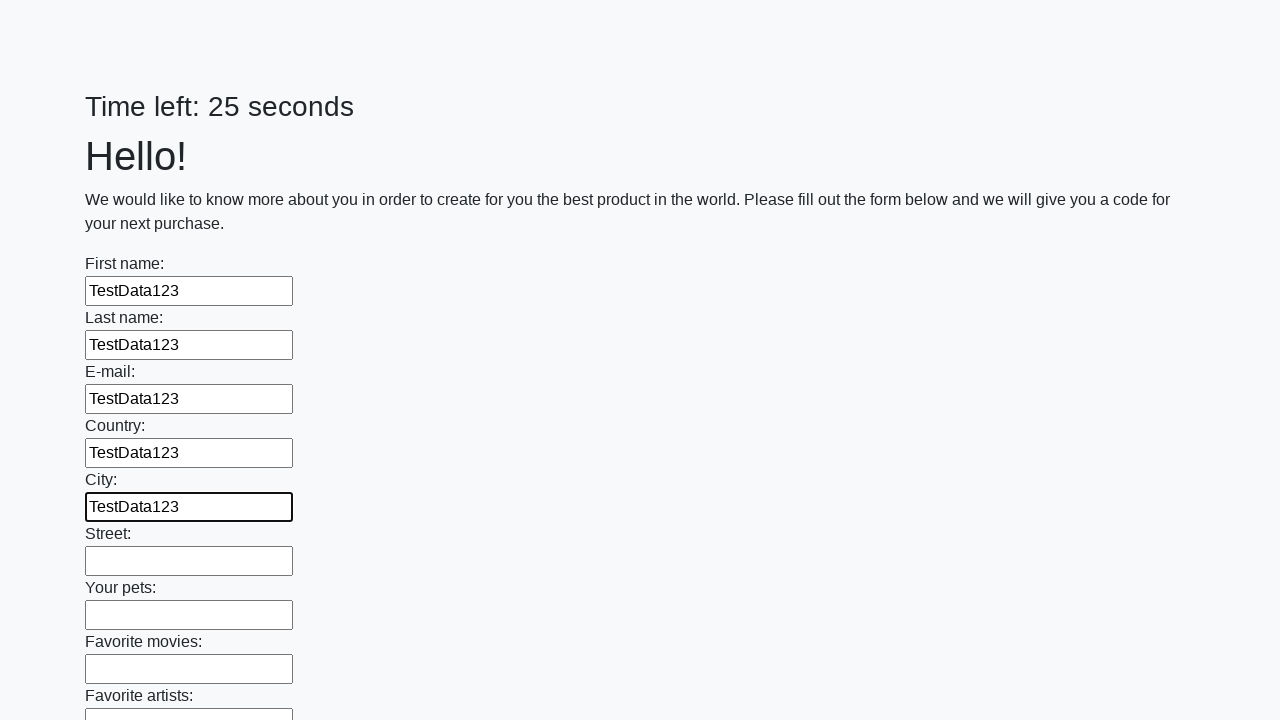

Filled text input field 6 of 100 with 'TestData123' on [type=text] >> nth=5
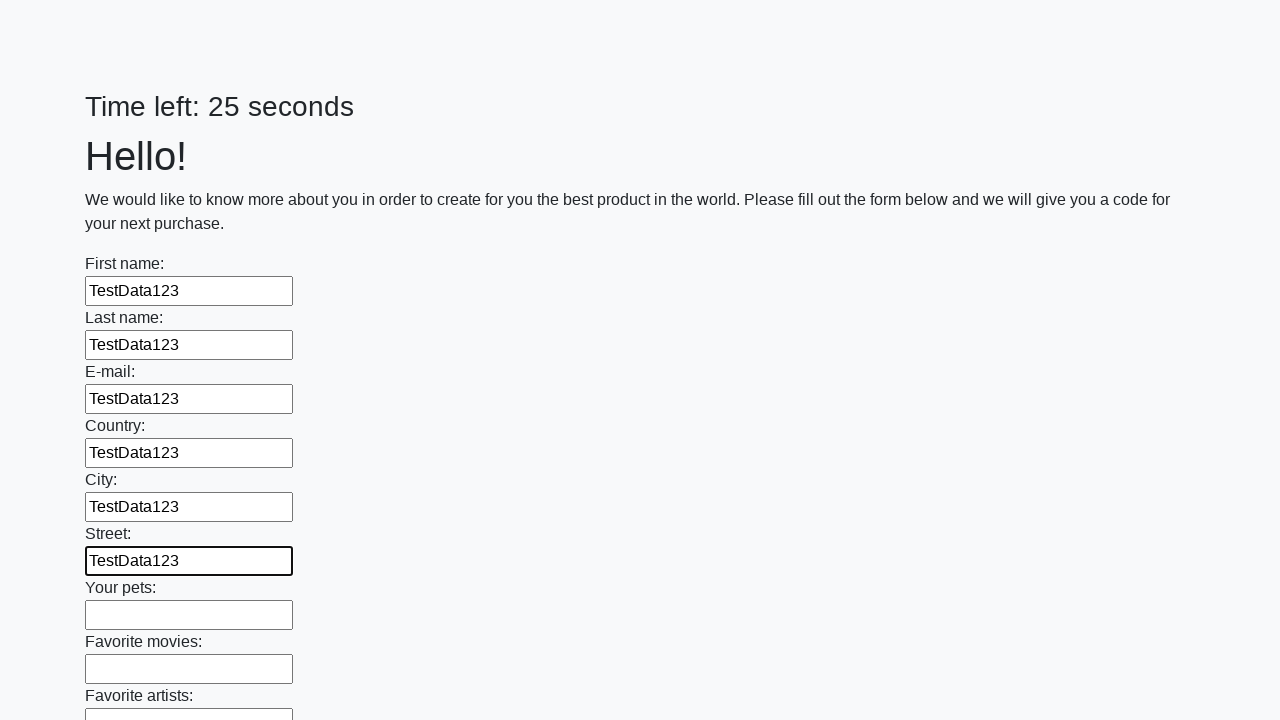

Filled text input field 7 of 100 with 'TestData123' on [type=text] >> nth=6
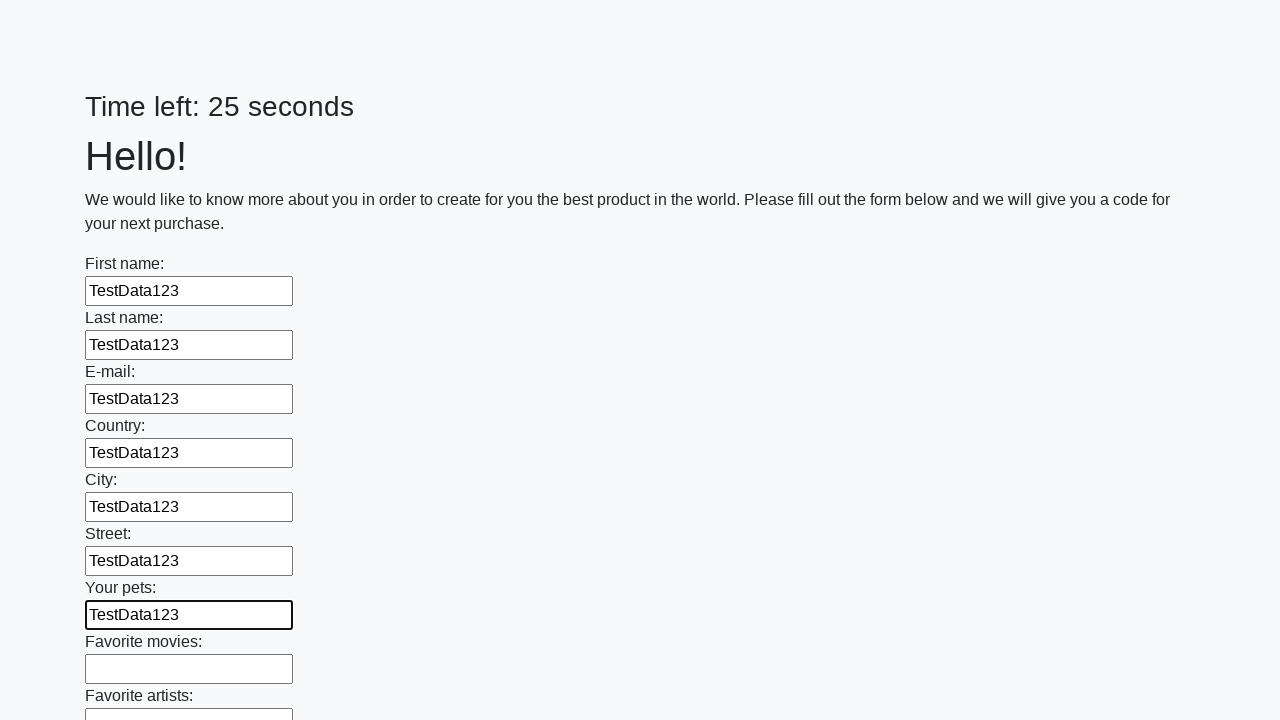

Filled text input field 8 of 100 with 'TestData123' on [type=text] >> nth=7
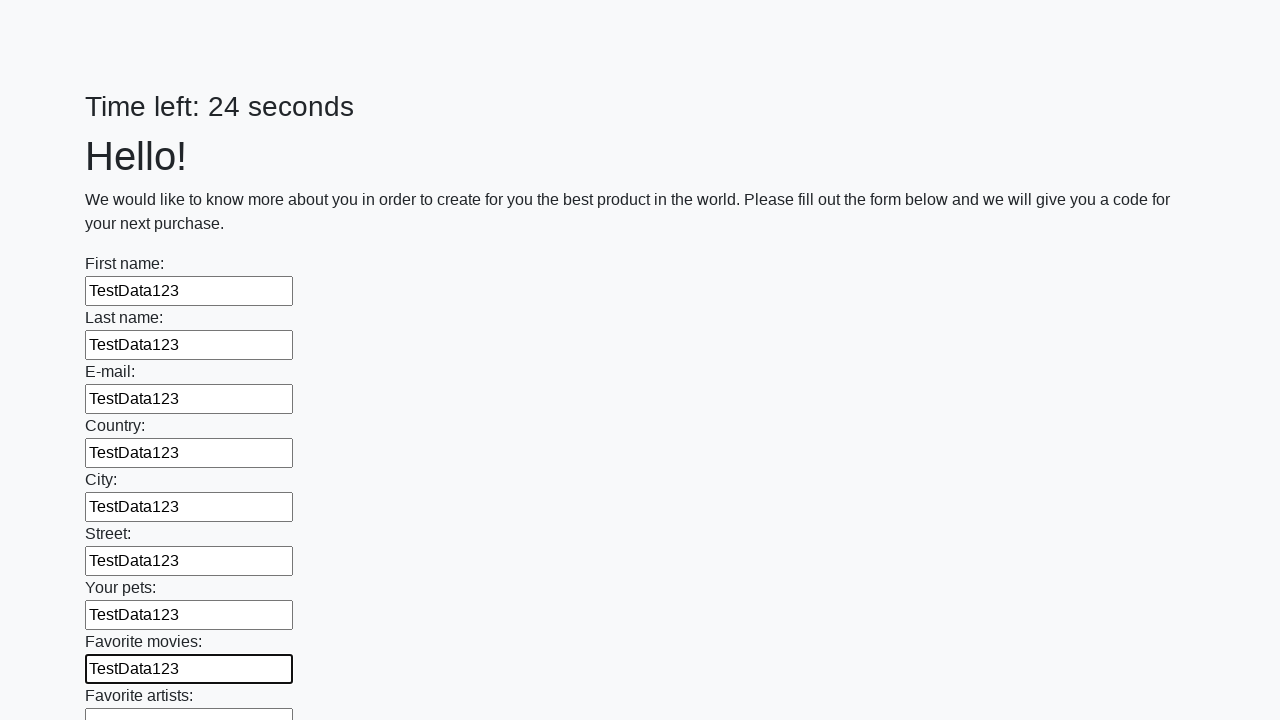

Filled text input field 9 of 100 with 'TestData123' on [type=text] >> nth=8
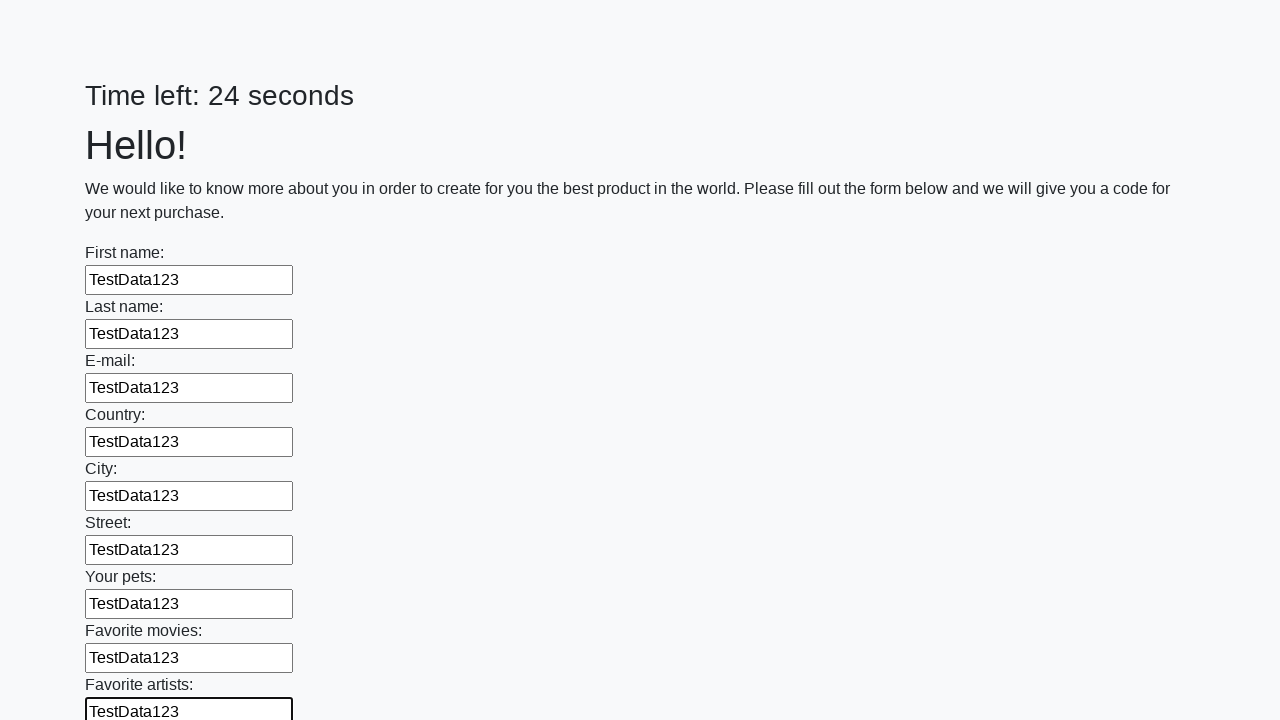

Filled text input field 10 of 100 with 'TestData123' on [type=text] >> nth=9
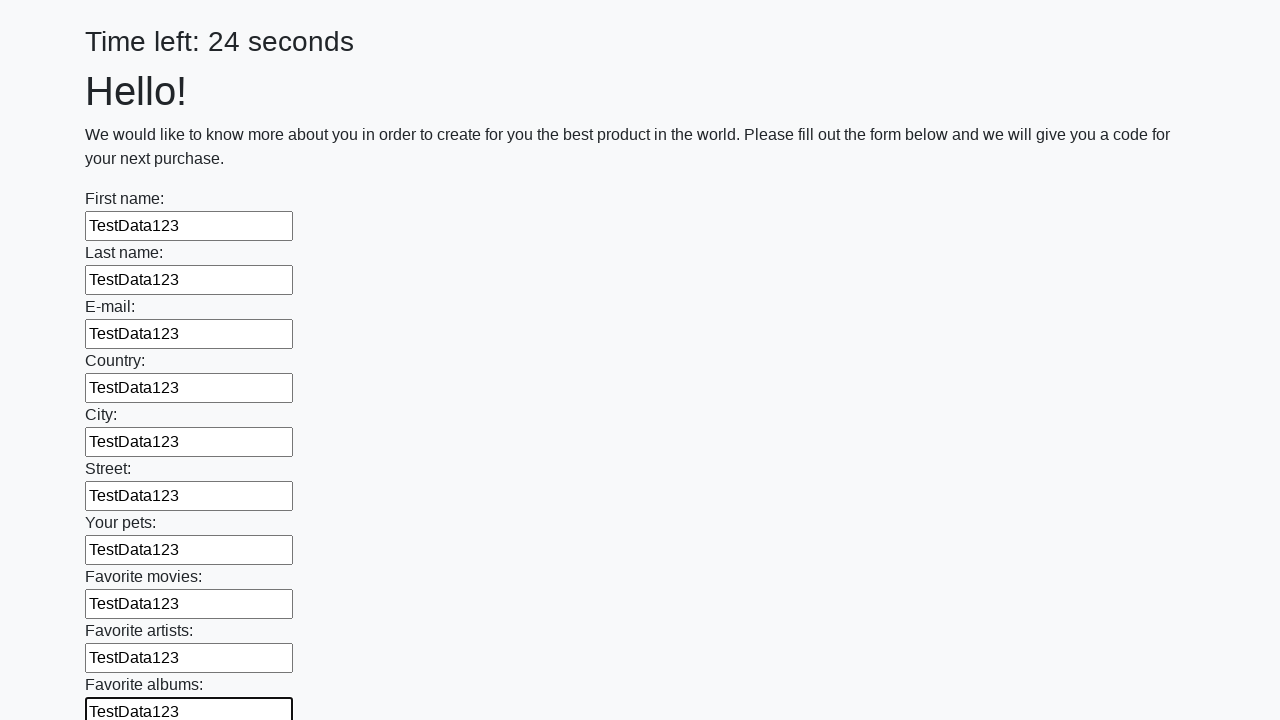

Filled text input field 11 of 100 with 'TestData123' on [type=text] >> nth=10
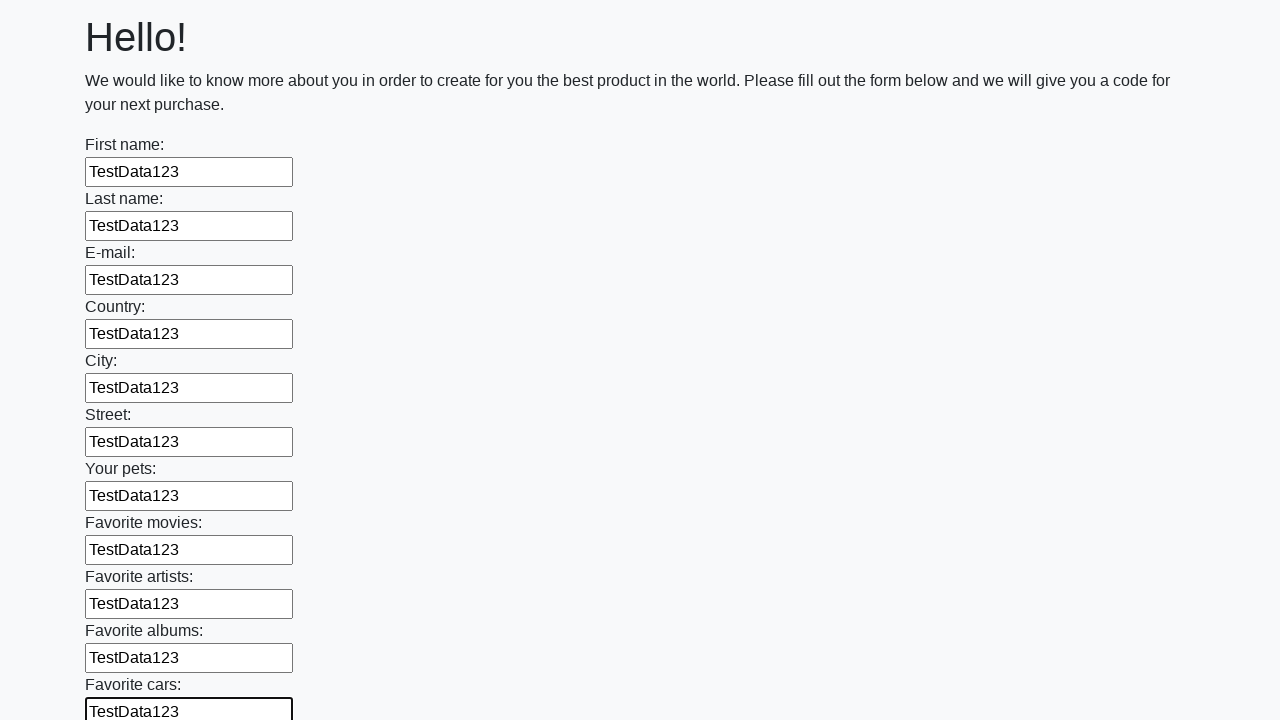

Filled text input field 12 of 100 with 'TestData123' on [type=text] >> nth=11
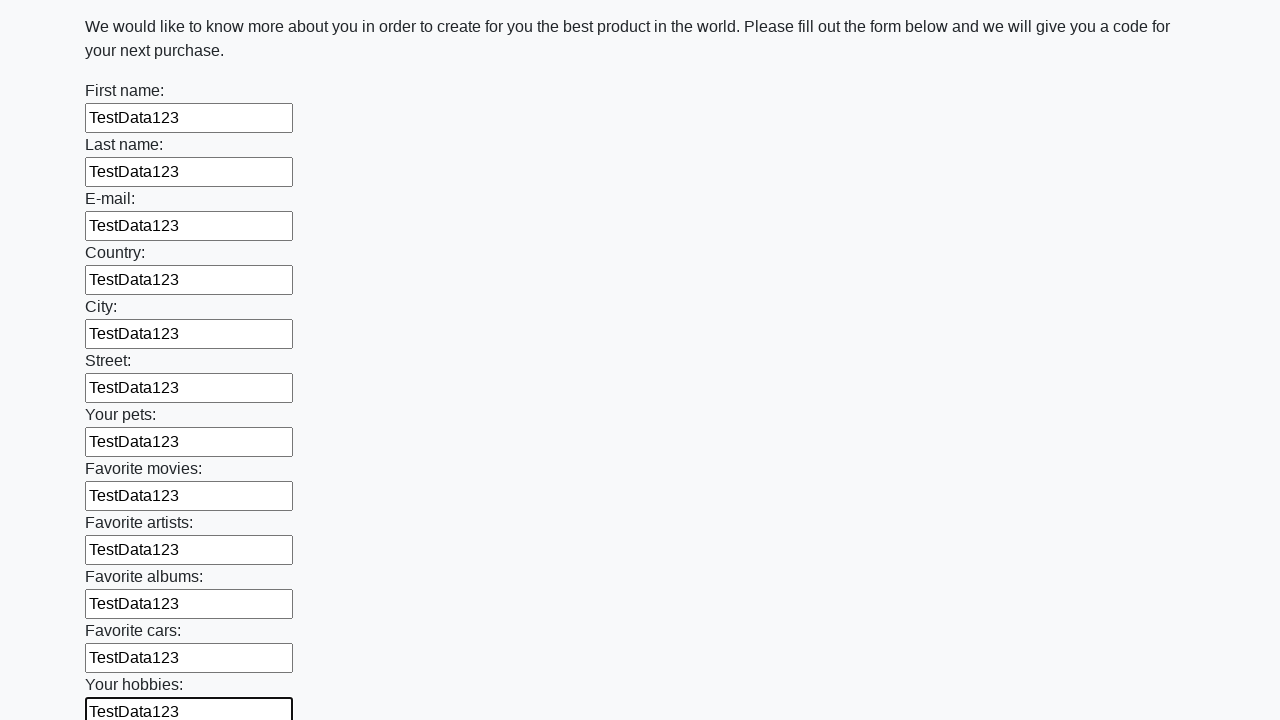

Filled text input field 13 of 100 with 'TestData123' on [type=text] >> nth=12
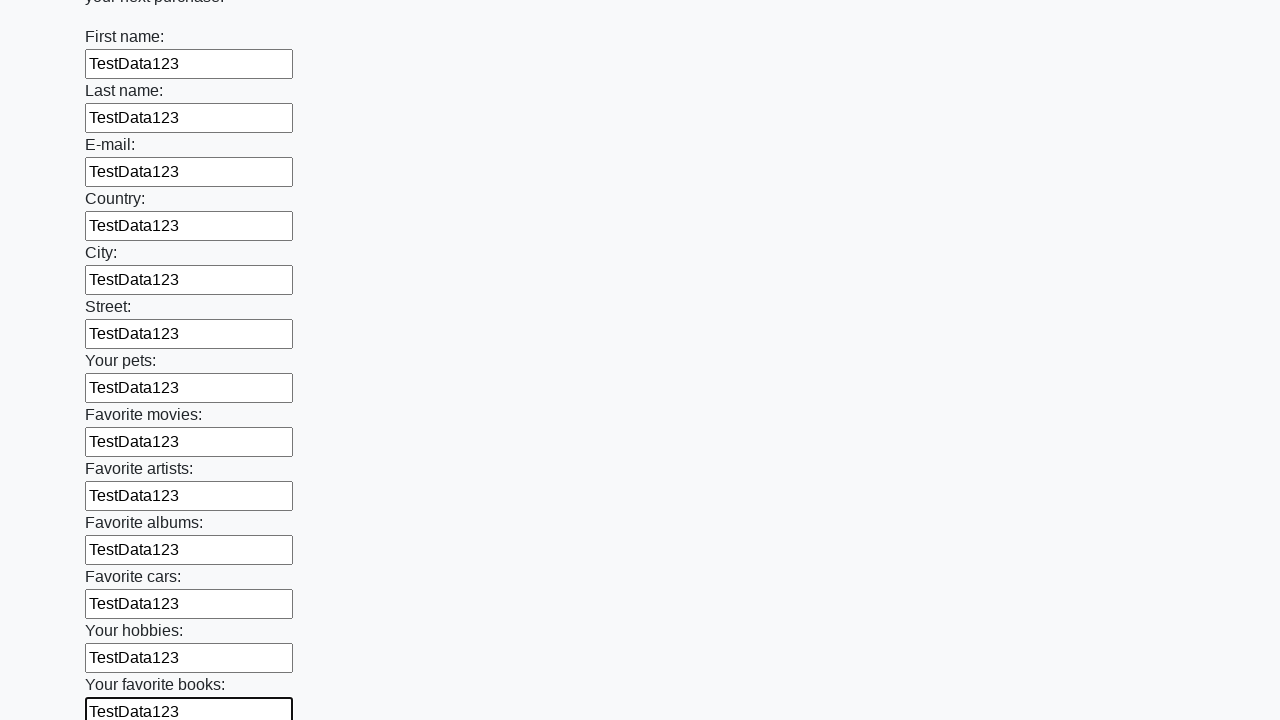

Filled text input field 14 of 100 with 'TestData123' on [type=text] >> nth=13
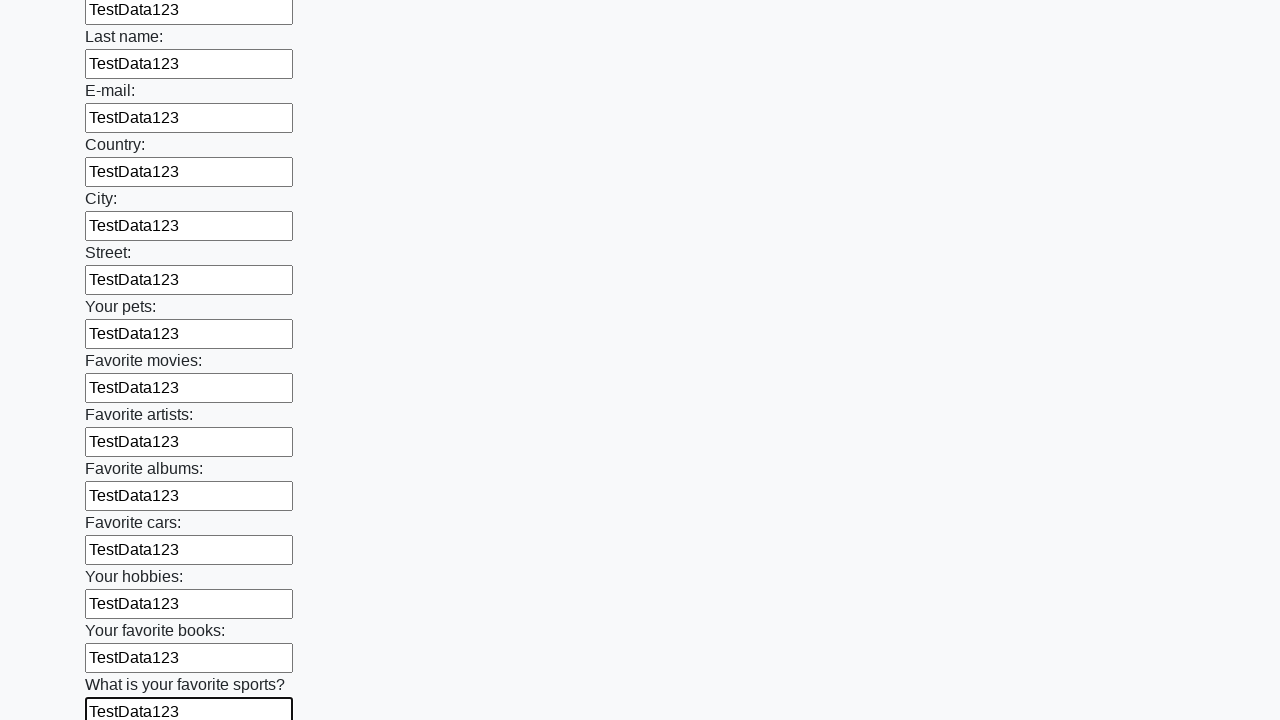

Filled text input field 15 of 100 with 'TestData123' on [type=text] >> nth=14
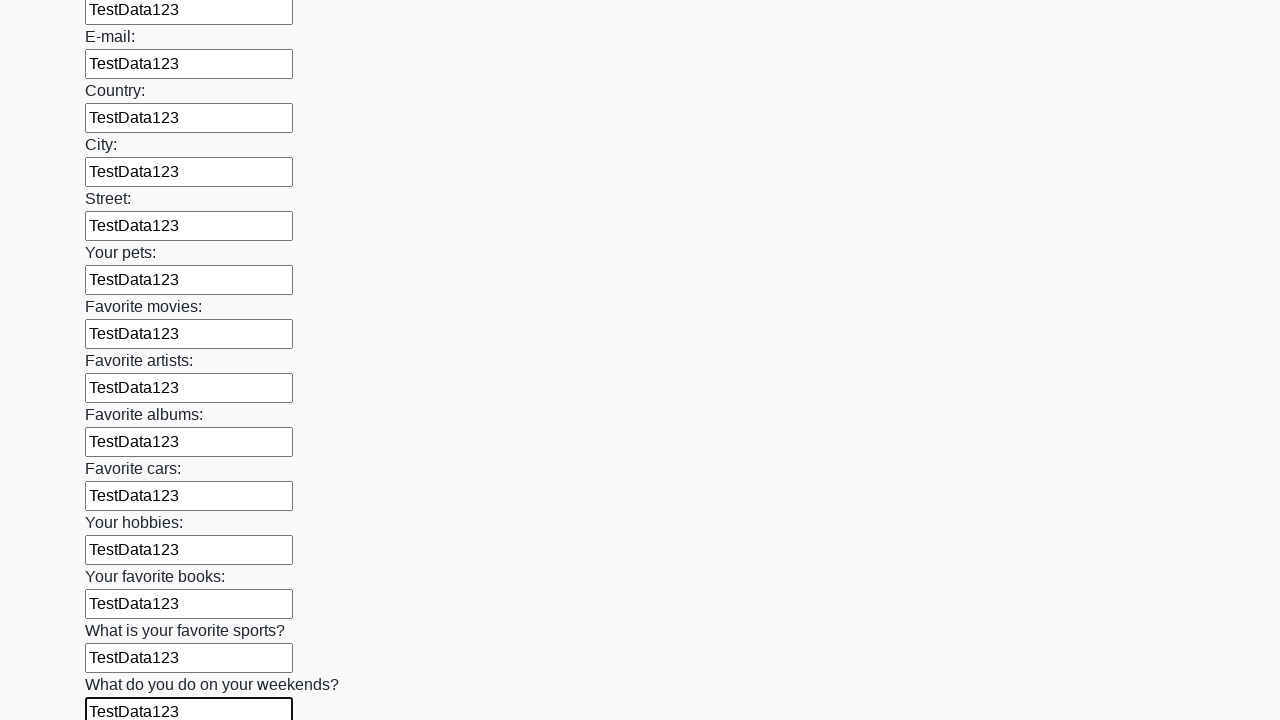

Filled text input field 16 of 100 with 'TestData123' on [type=text] >> nth=15
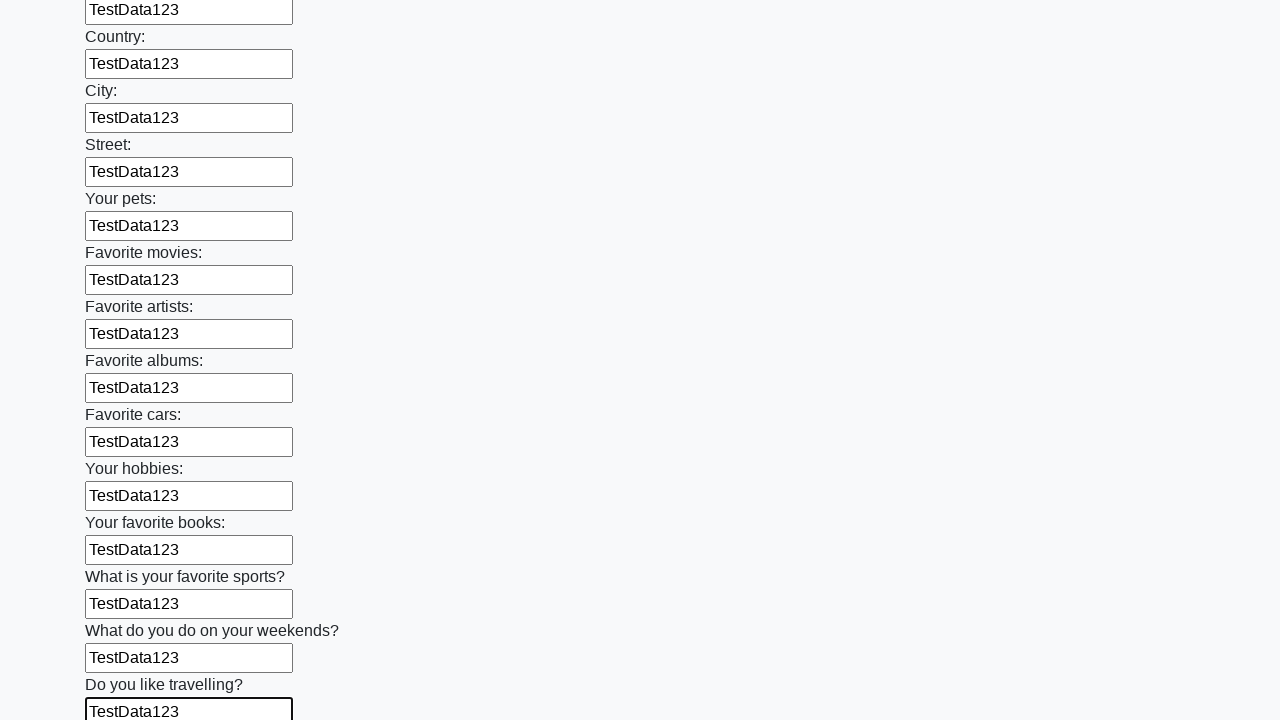

Filled text input field 17 of 100 with 'TestData123' on [type=text] >> nth=16
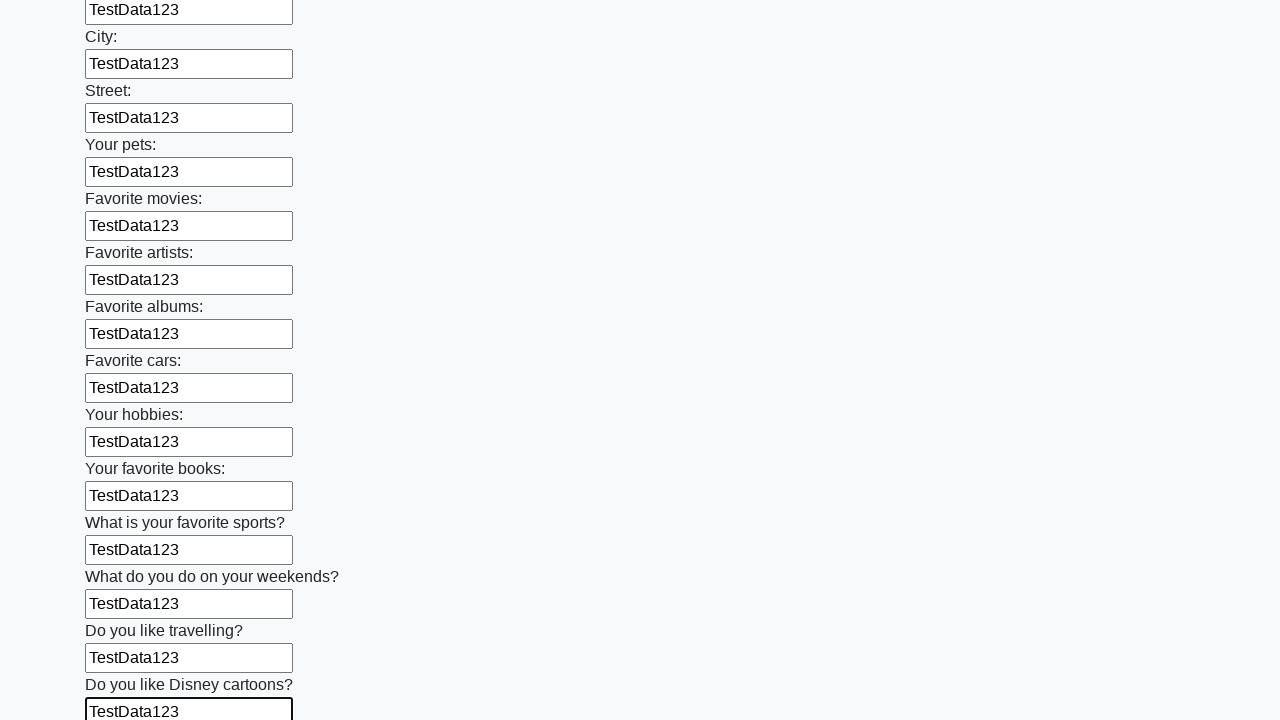

Filled text input field 18 of 100 with 'TestData123' on [type=text] >> nth=17
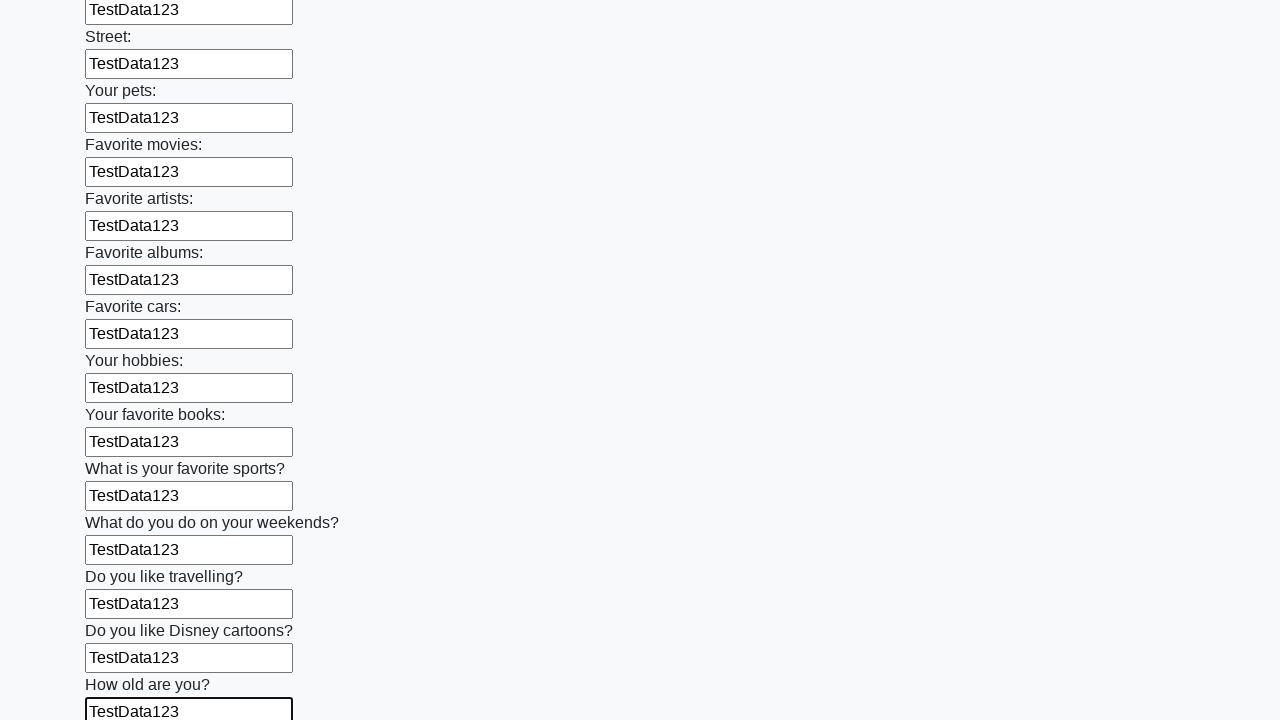

Filled text input field 19 of 100 with 'TestData123' on [type=text] >> nth=18
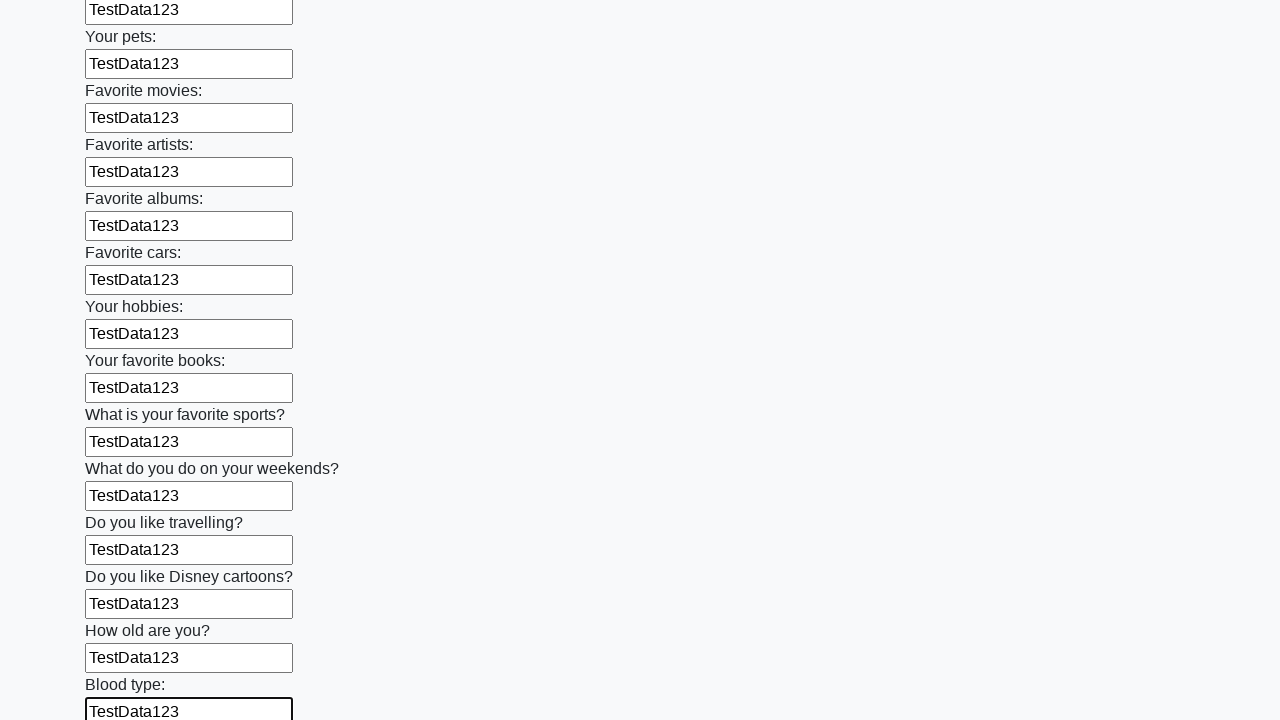

Filled text input field 20 of 100 with 'TestData123' on [type=text] >> nth=19
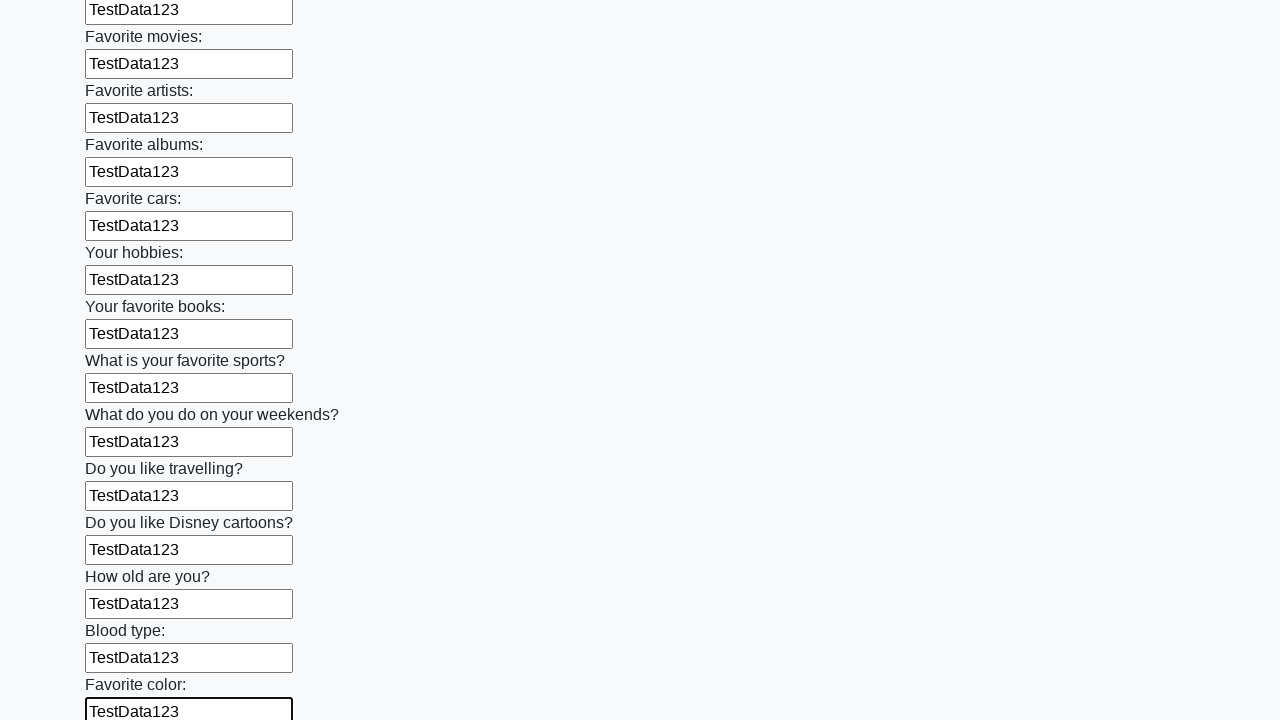

Filled text input field 21 of 100 with 'TestData123' on [type=text] >> nth=20
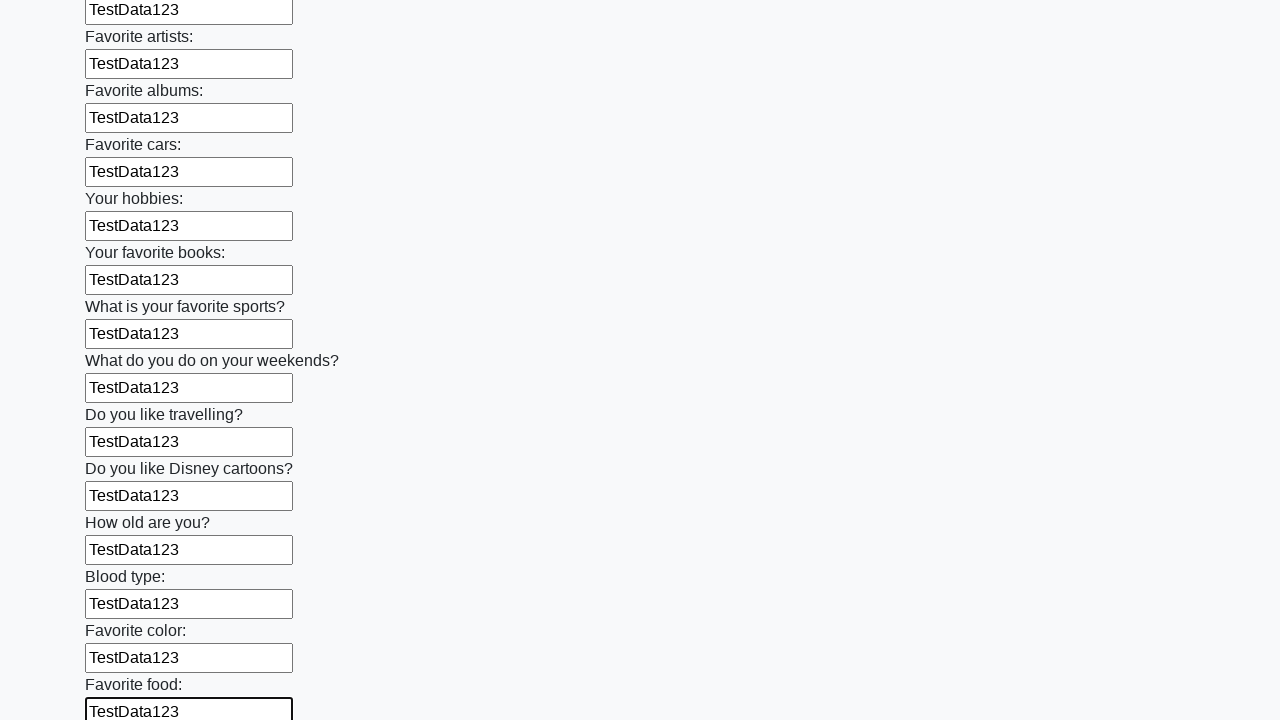

Filled text input field 22 of 100 with 'TestData123' on [type=text] >> nth=21
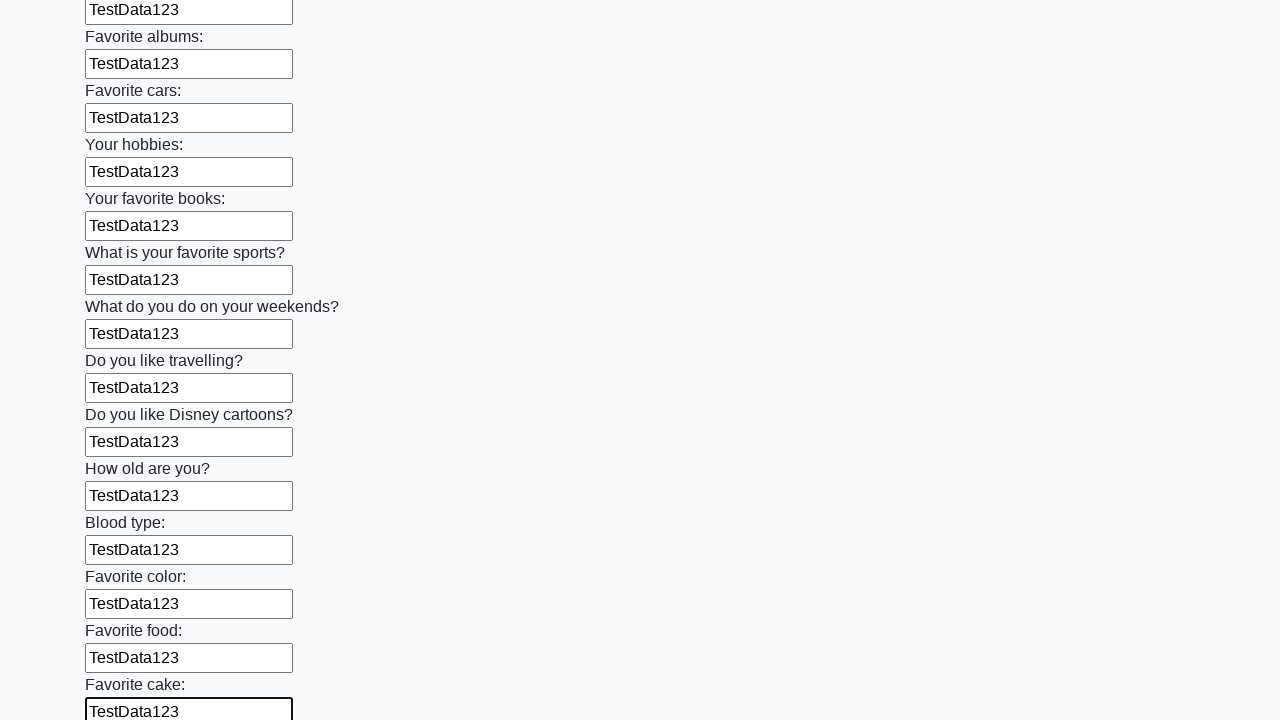

Filled text input field 23 of 100 with 'TestData123' on [type=text] >> nth=22
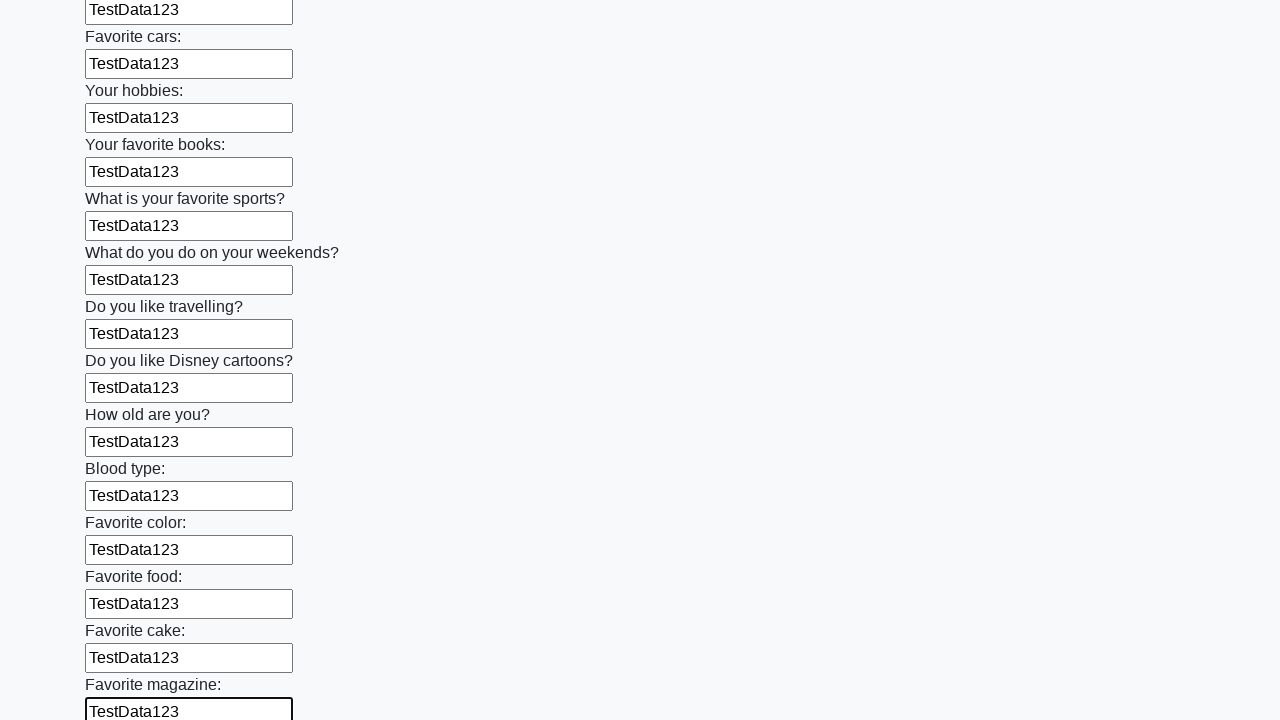

Filled text input field 24 of 100 with 'TestData123' on [type=text] >> nth=23
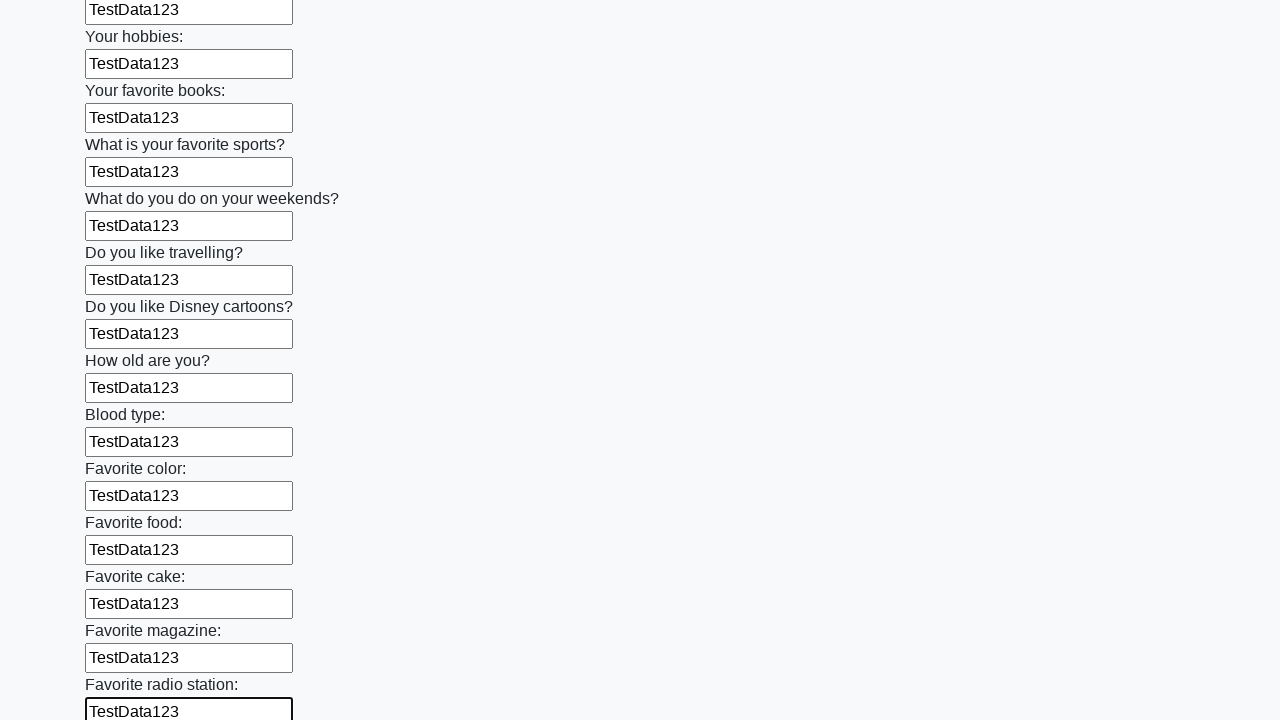

Filled text input field 25 of 100 with 'TestData123' on [type=text] >> nth=24
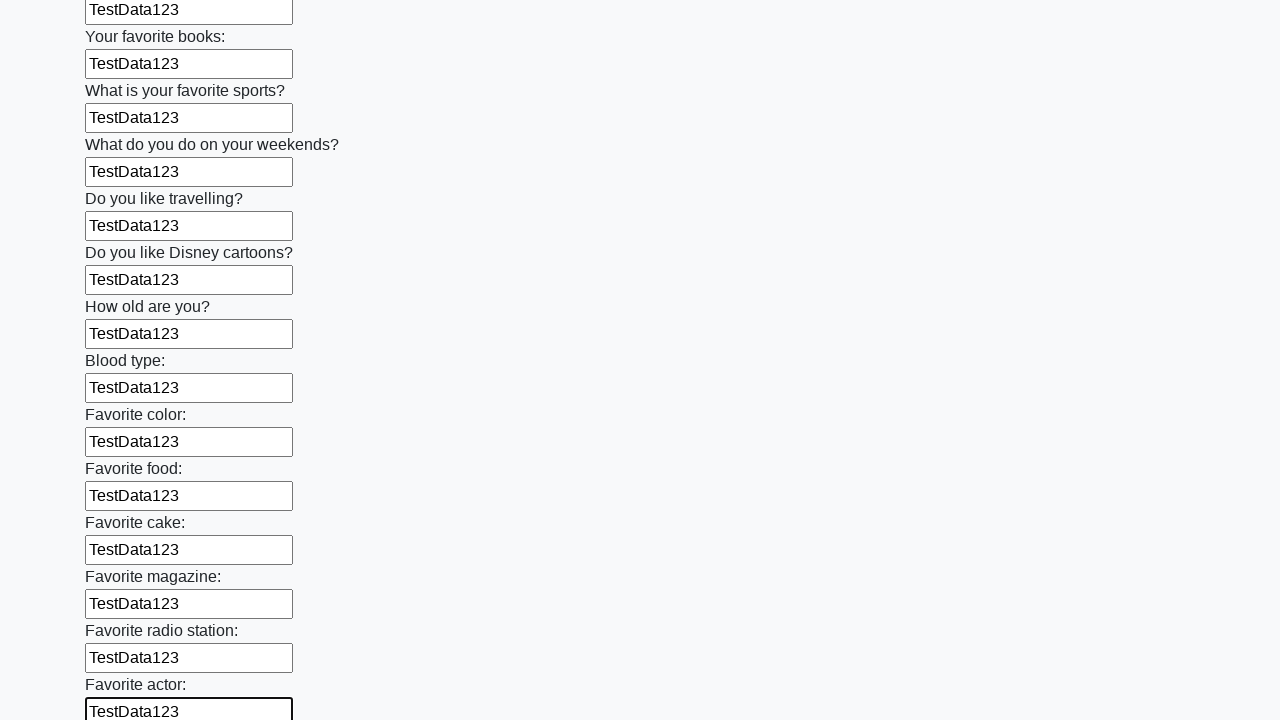

Filled text input field 26 of 100 with 'TestData123' on [type=text] >> nth=25
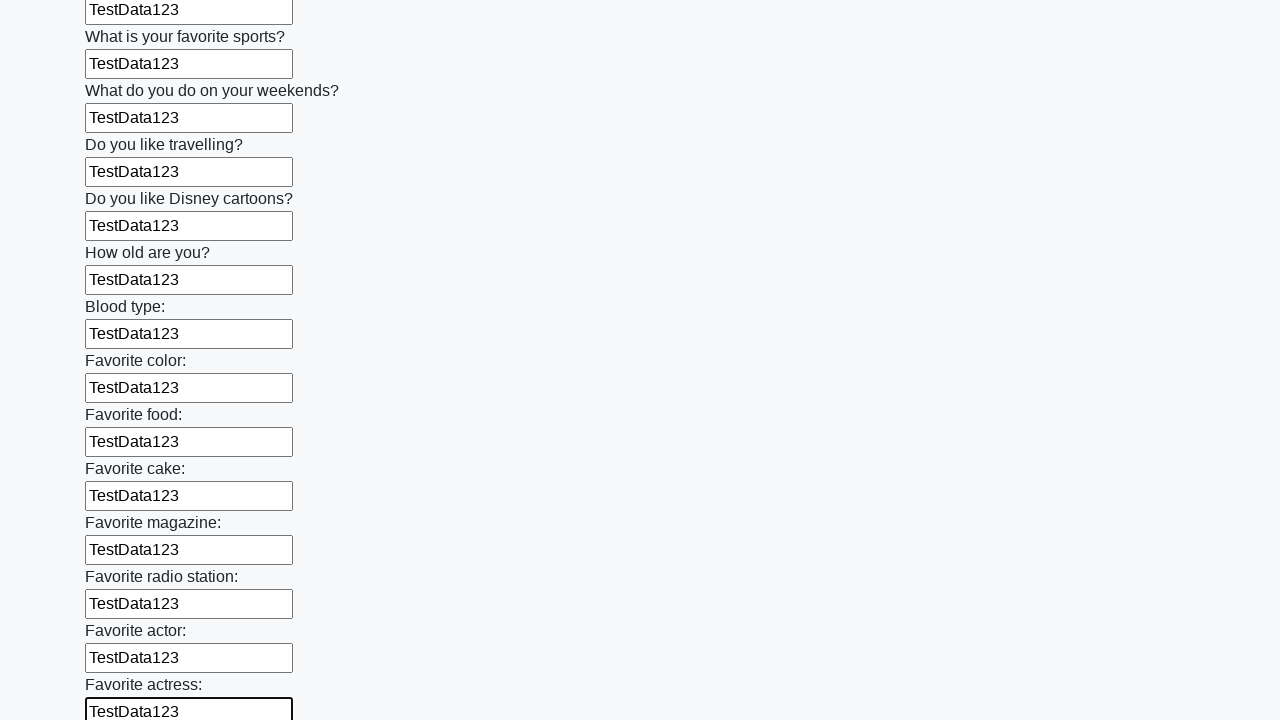

Filled text input field 27 of 100 with 'TestData123' on [type=text] >> nth=26
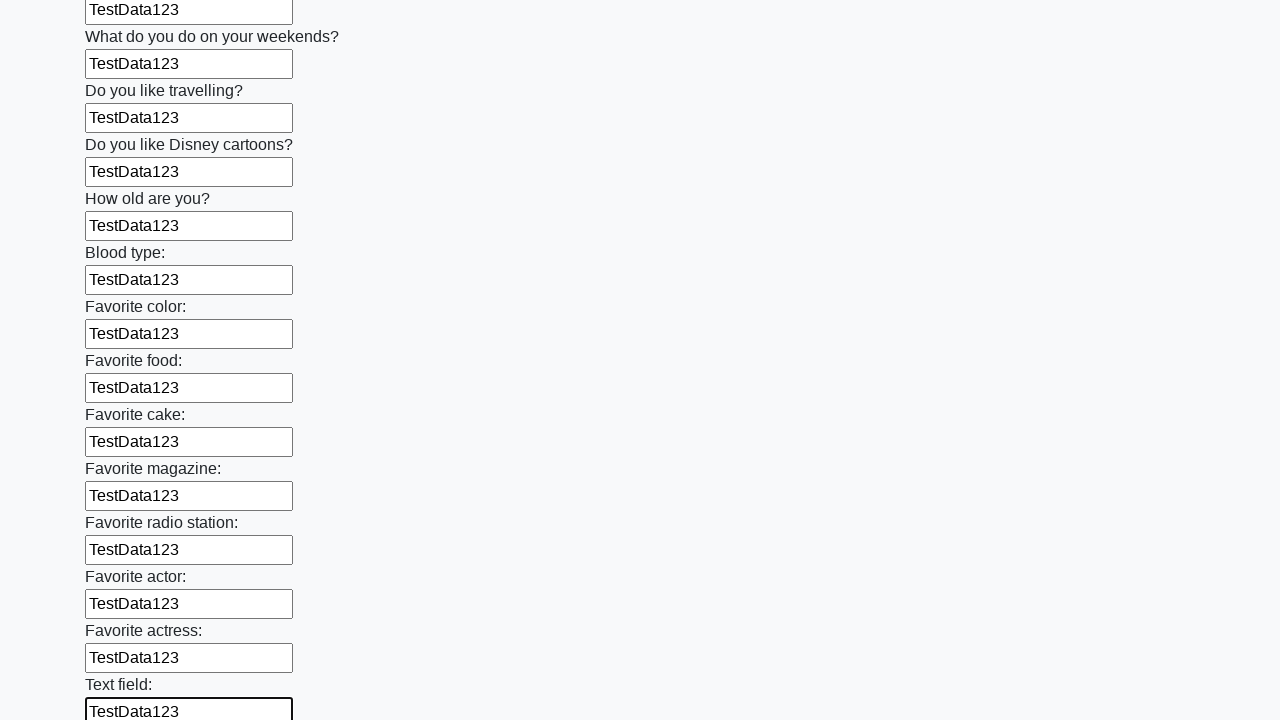

Filled text input field 28 of 100 with 'TestData123' on [type=text] >> nth=27
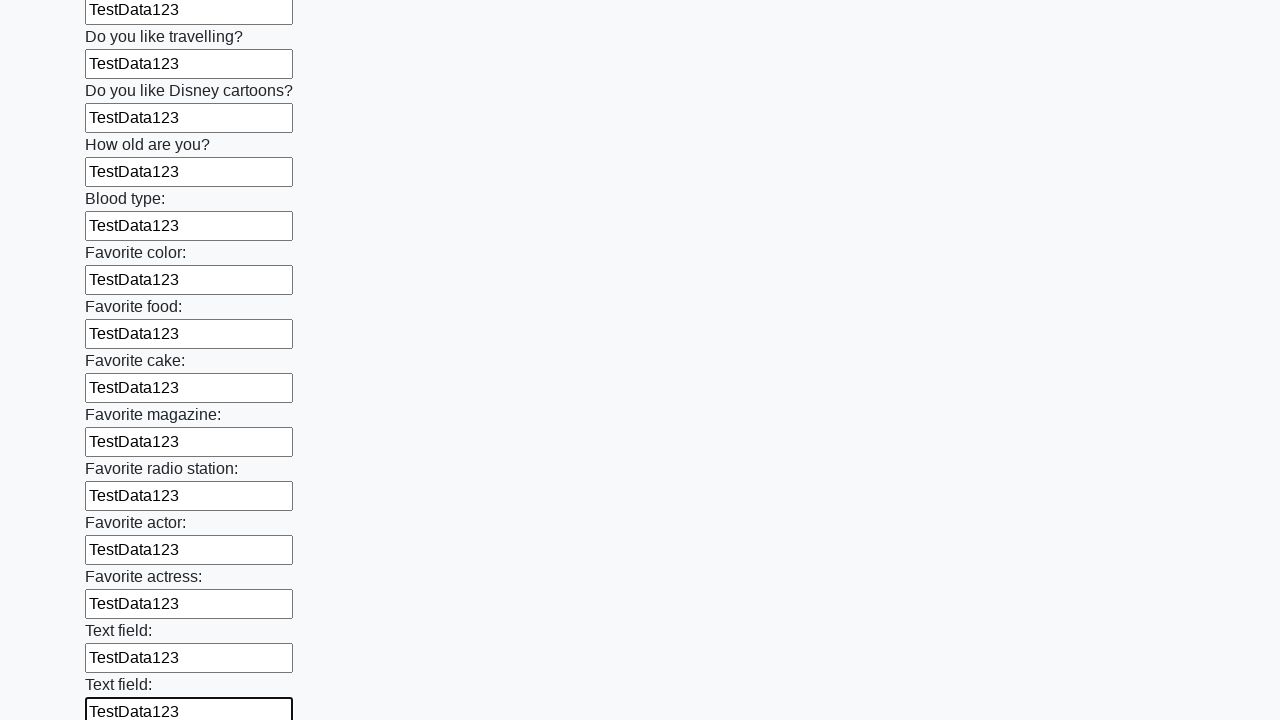

Filled text input field 29 of 100 with 'TestData123' on [type=text] >> nth=28
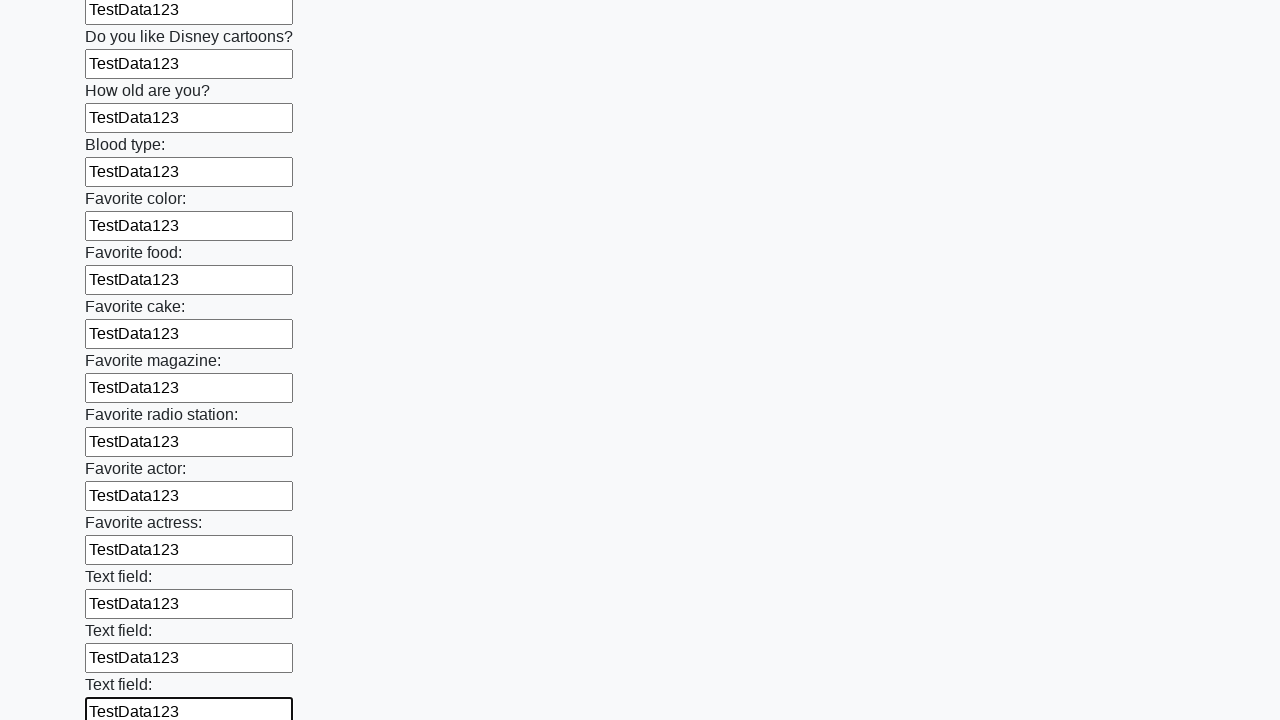

Filled text input field 30 of 100 with 'TestData123' on [type=text] >> nth=29
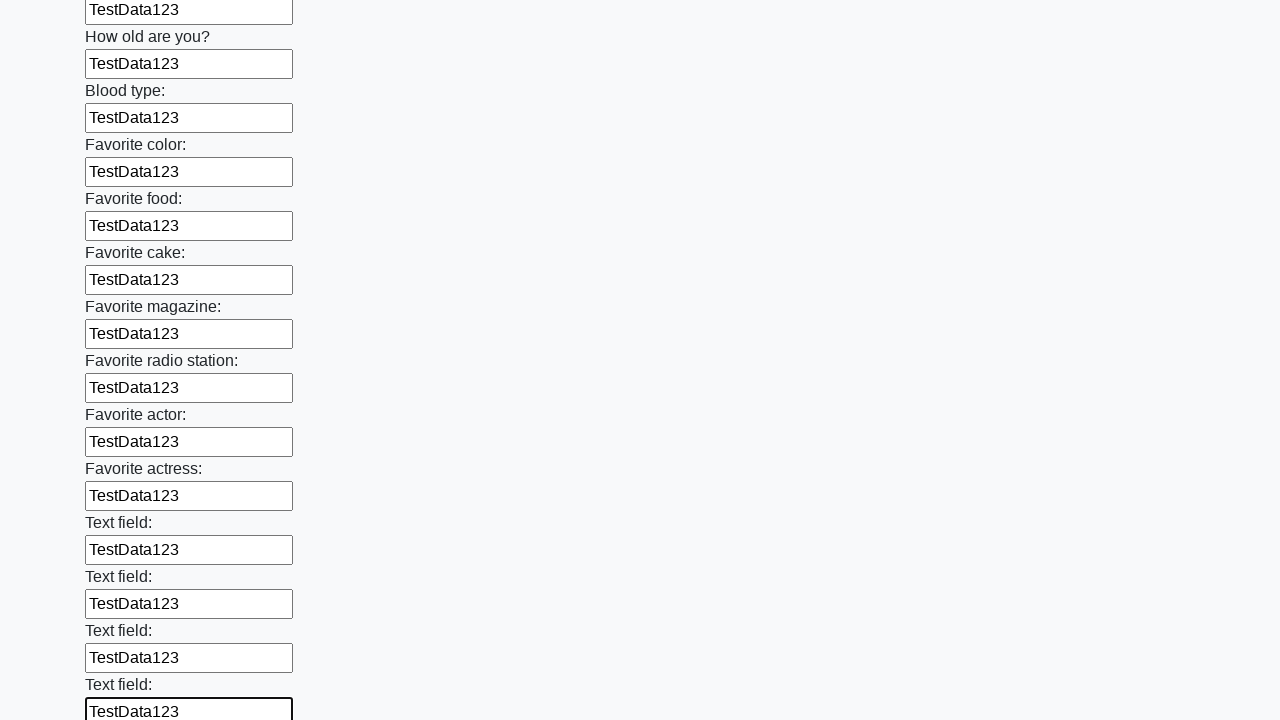

Filled text input field 31 of 100 with 'TestData123' on [type=text] >> nth=30
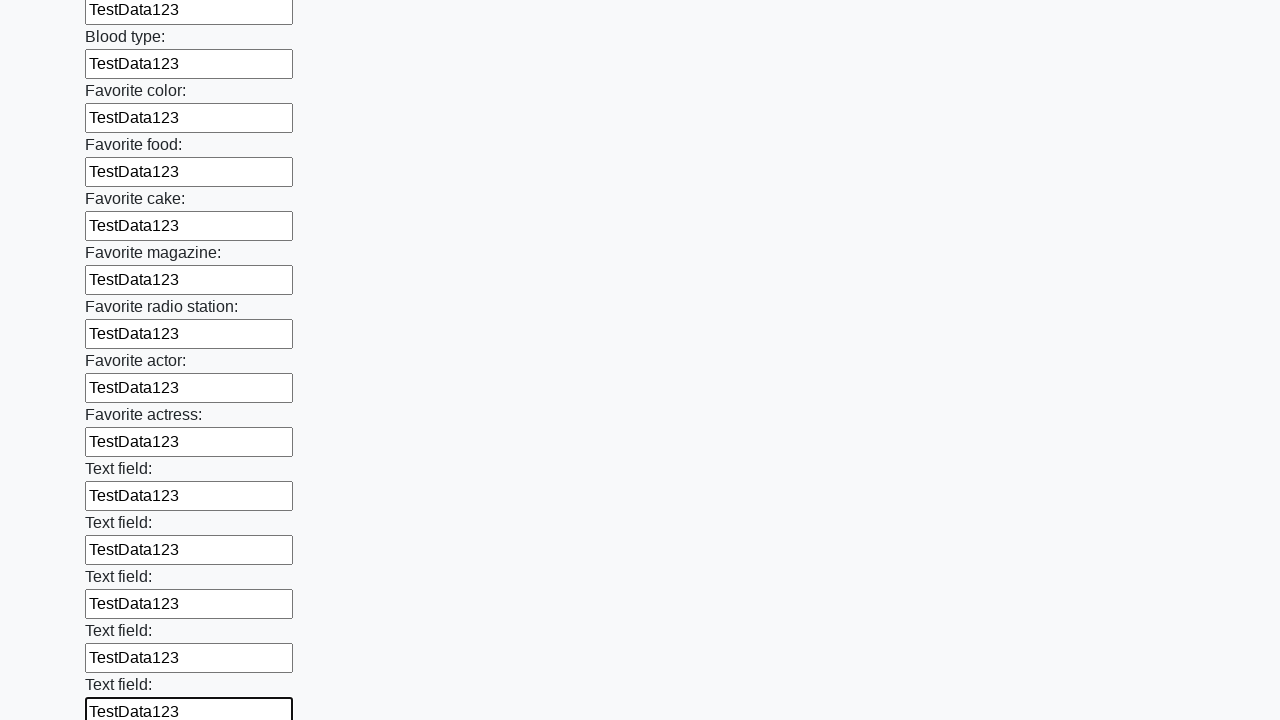

Filled text input field 32 of 100 with 'TestData123' on [type=text] >> nth=31
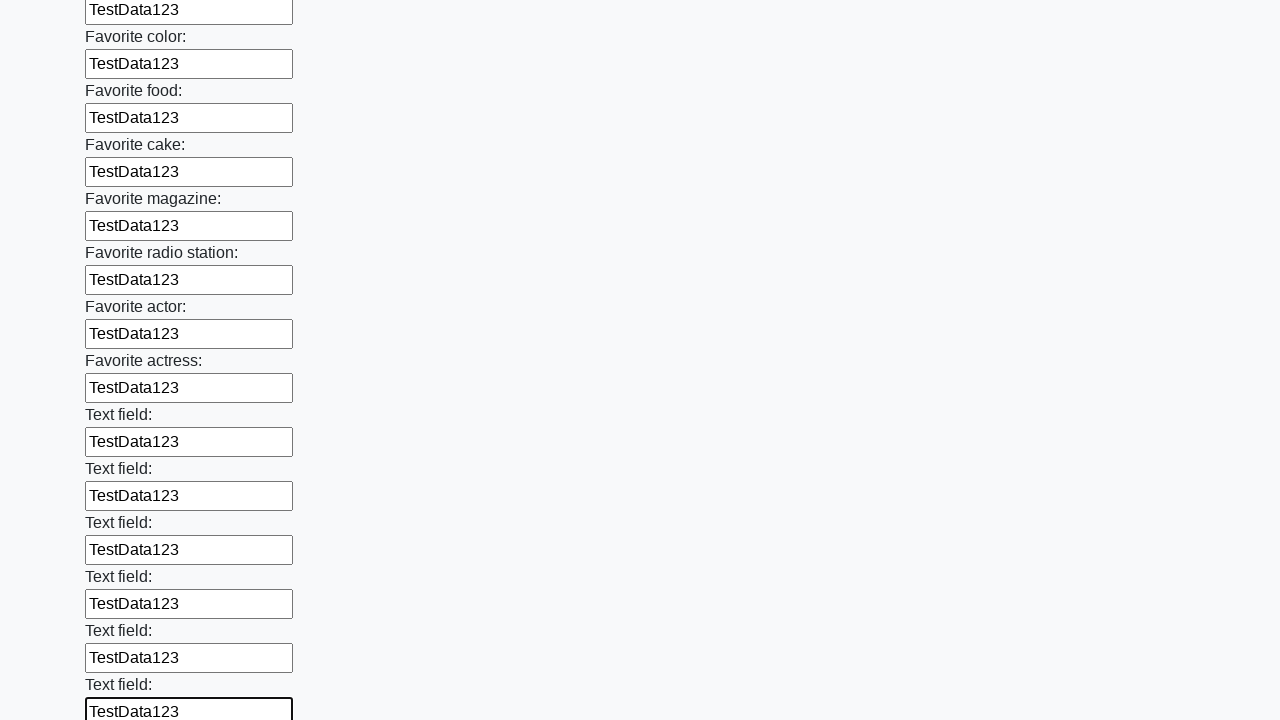

Filled text input field 33 of 100 with 'TestData123' on [type=text] >> nth=32
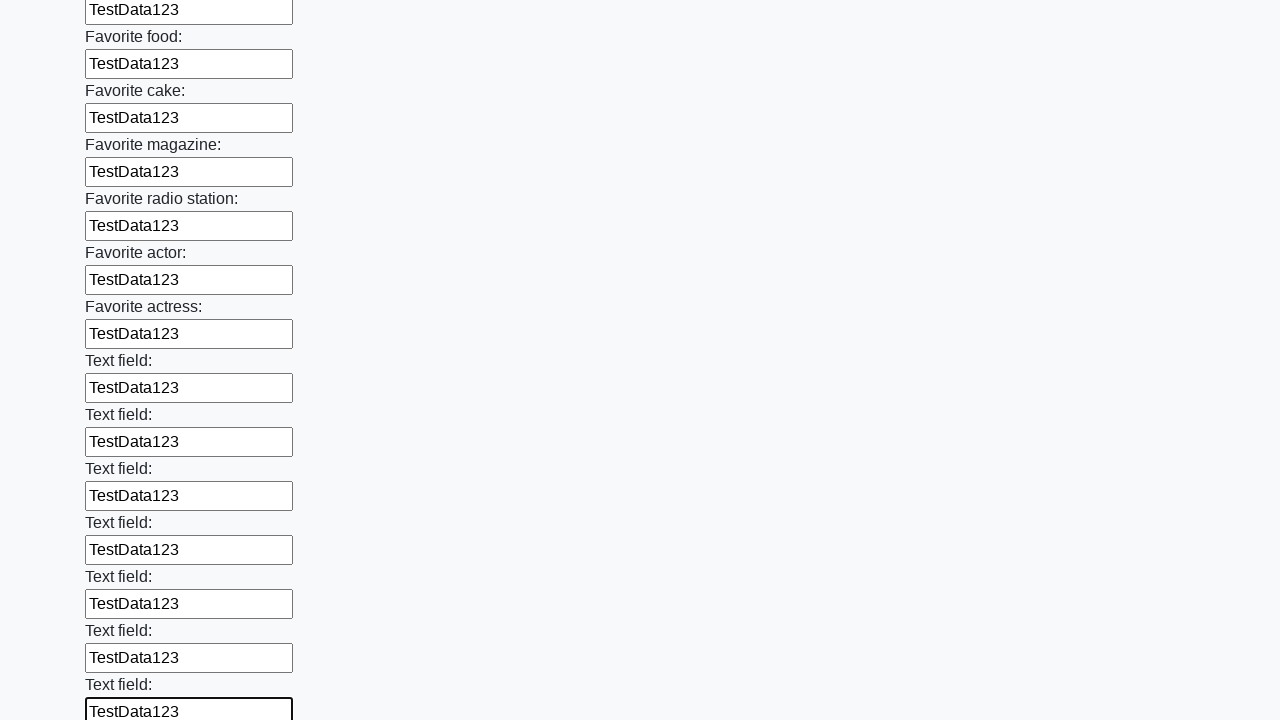

Filled text input field 34 of 100 with 'TestData123' on [type=text] >> nth=33
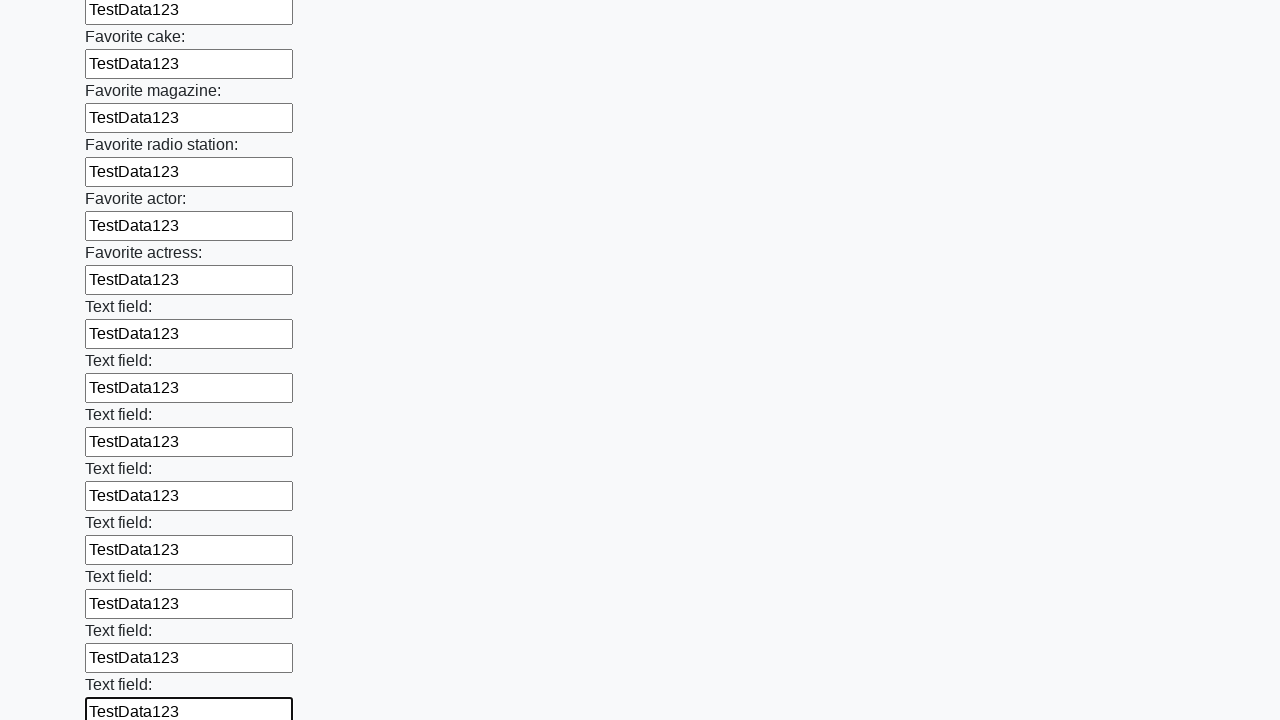

Filled text input field 35 of 100 with 'TestData123' on [type=text] >> nth=34
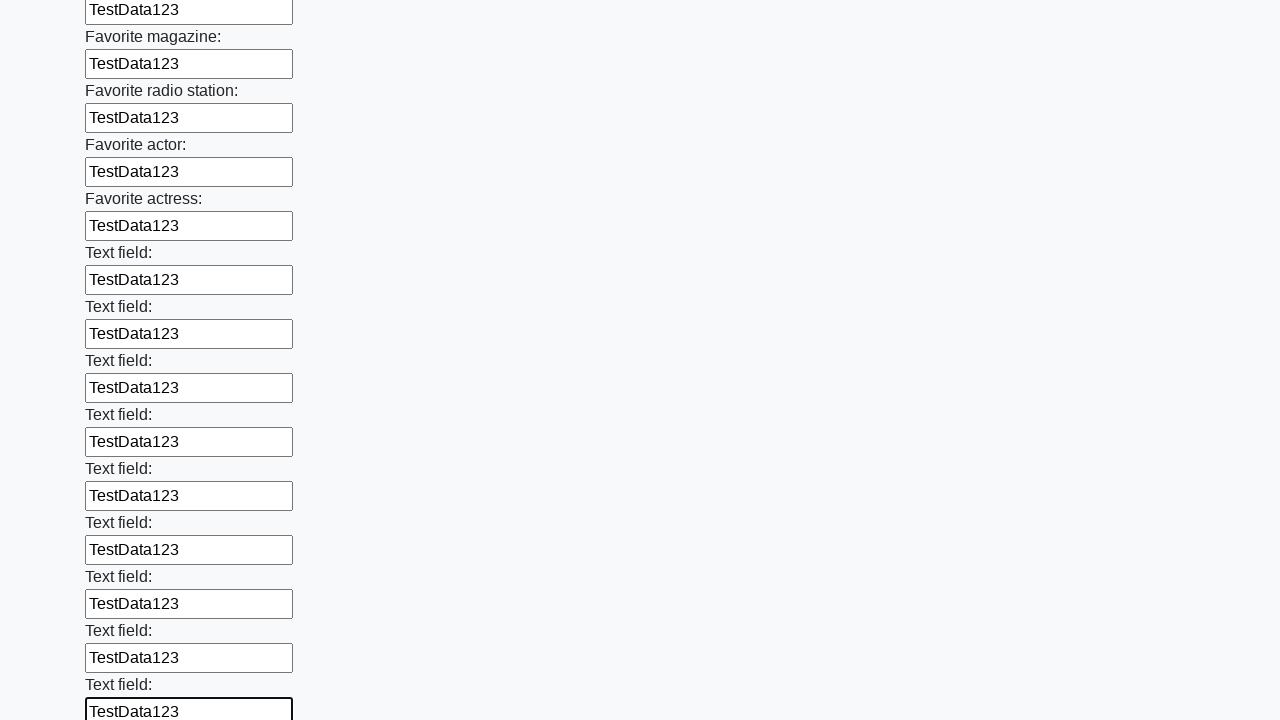

Filled text input field 36 of 100 with 'TestData123' on [type=text] >> nth=35
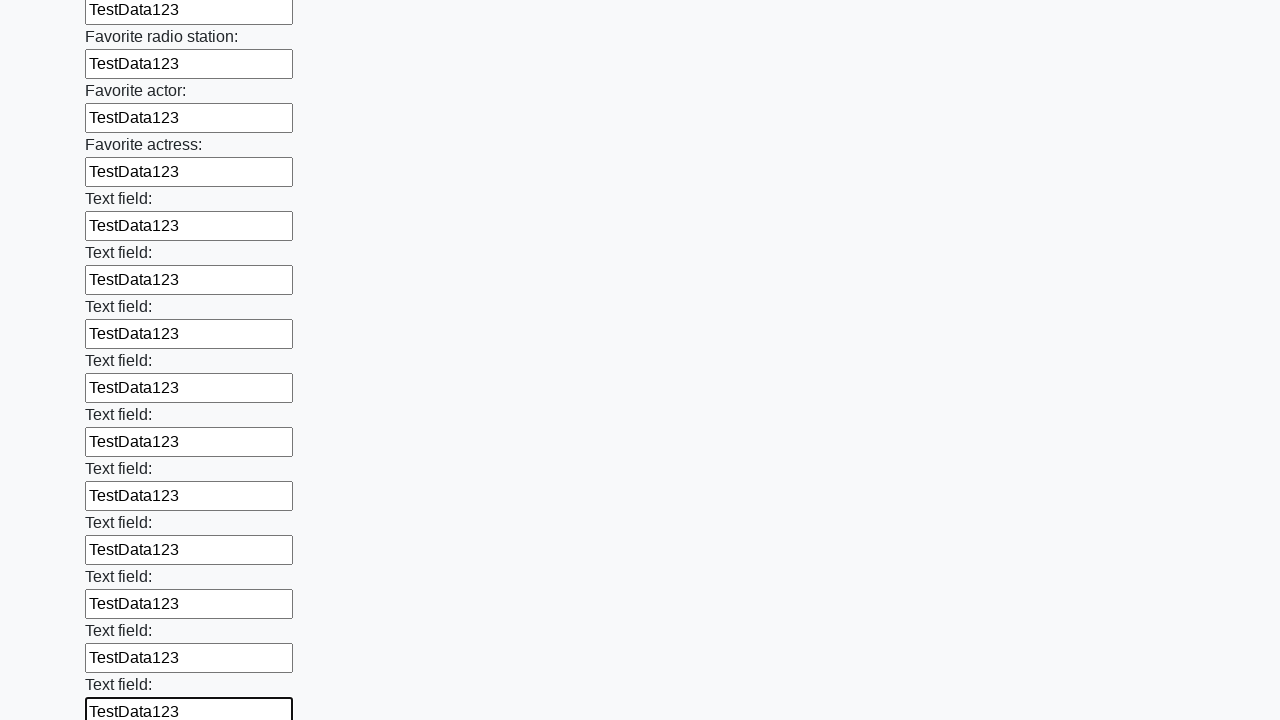

Filled text input field 37 of 100 with 'TestData123' on [type=text] >> nth=36
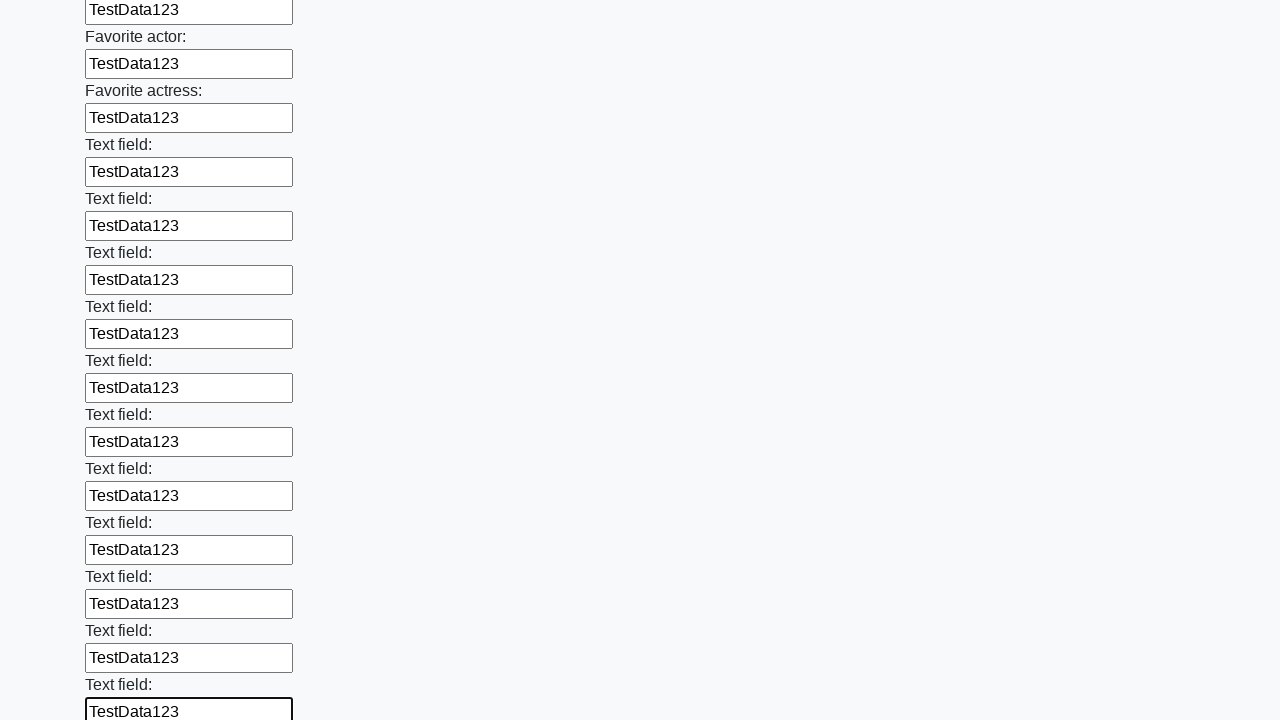

Filled text input field 38 of 100 with 'TestData123' on [type=text] >> nth=37
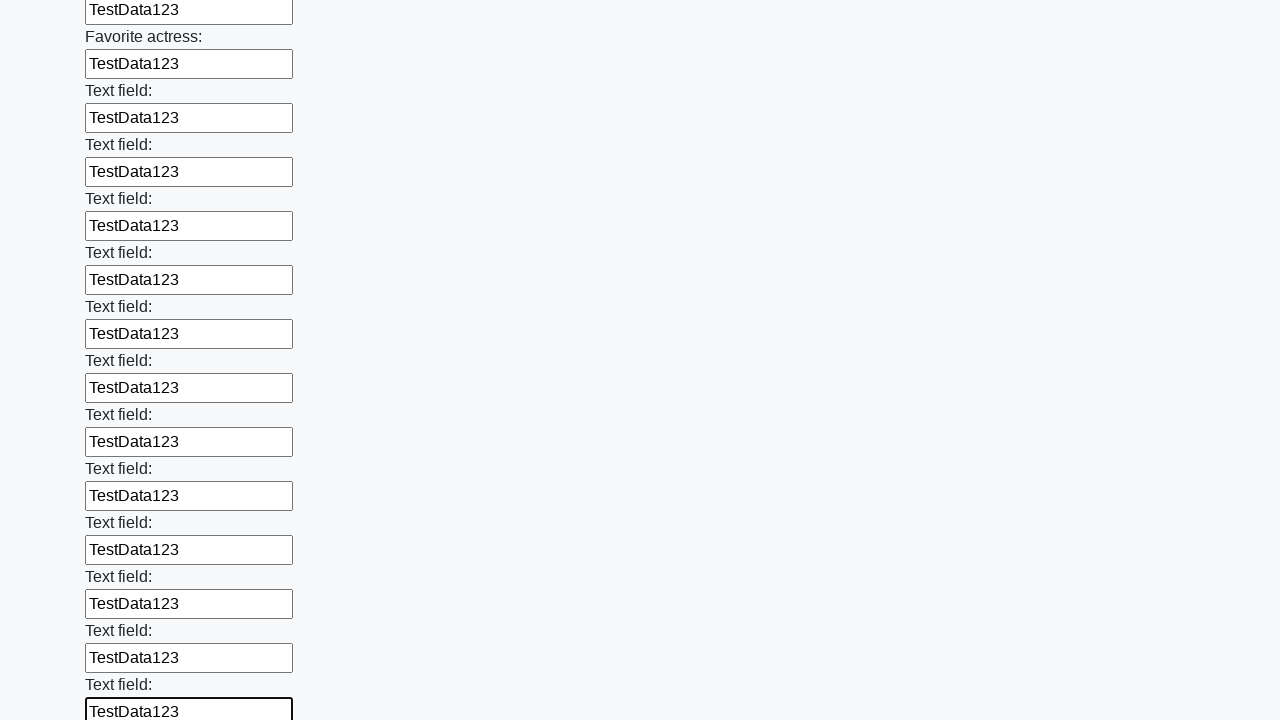

Filled text input field 39 of 100 with 'TestData123' on [type=text] >> nth=38
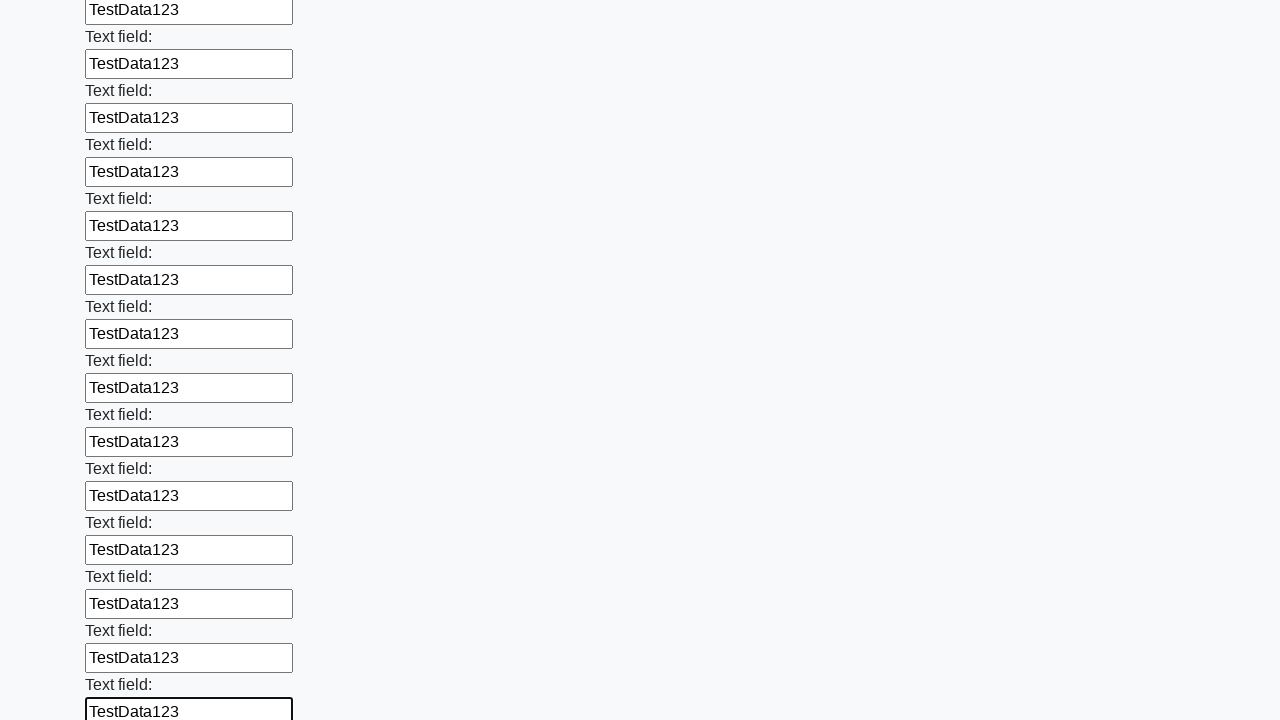

Filled text input field 40 of 100 with 'TestData123' on [type=text] >> nth=39
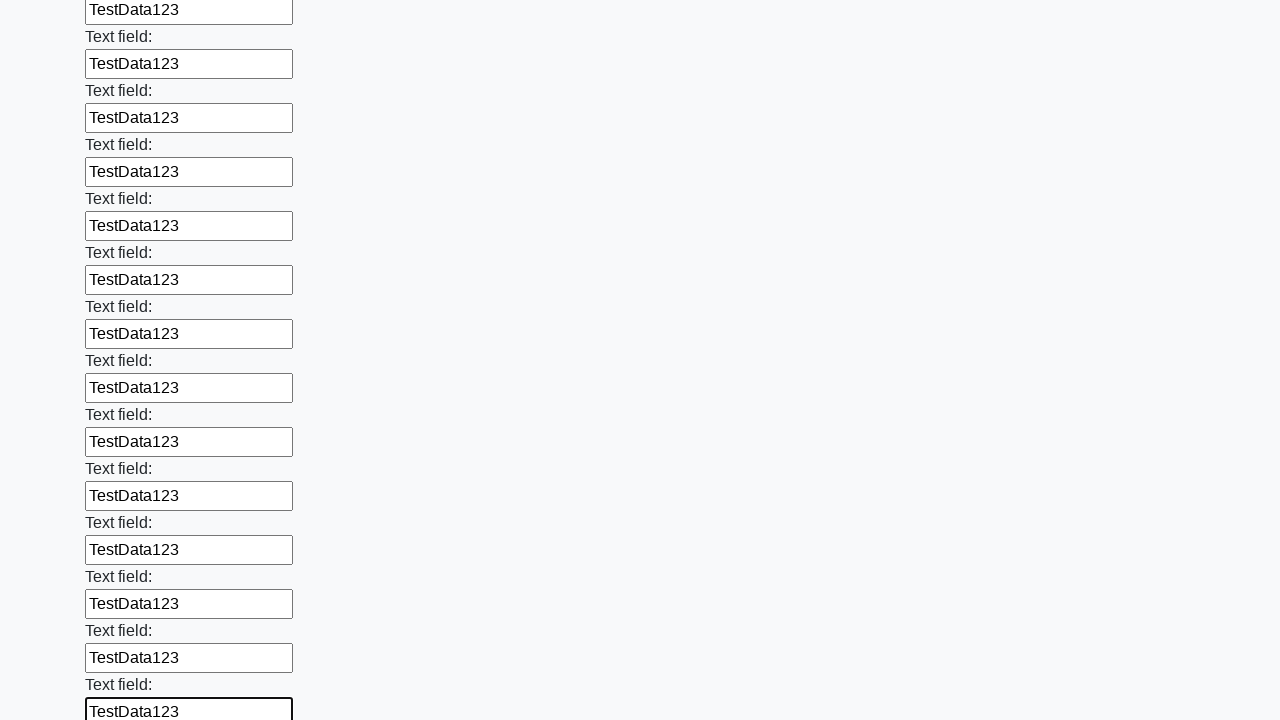

Filled text input field 41 of 100 with 'TestData123' on [type=text] >> nth=40
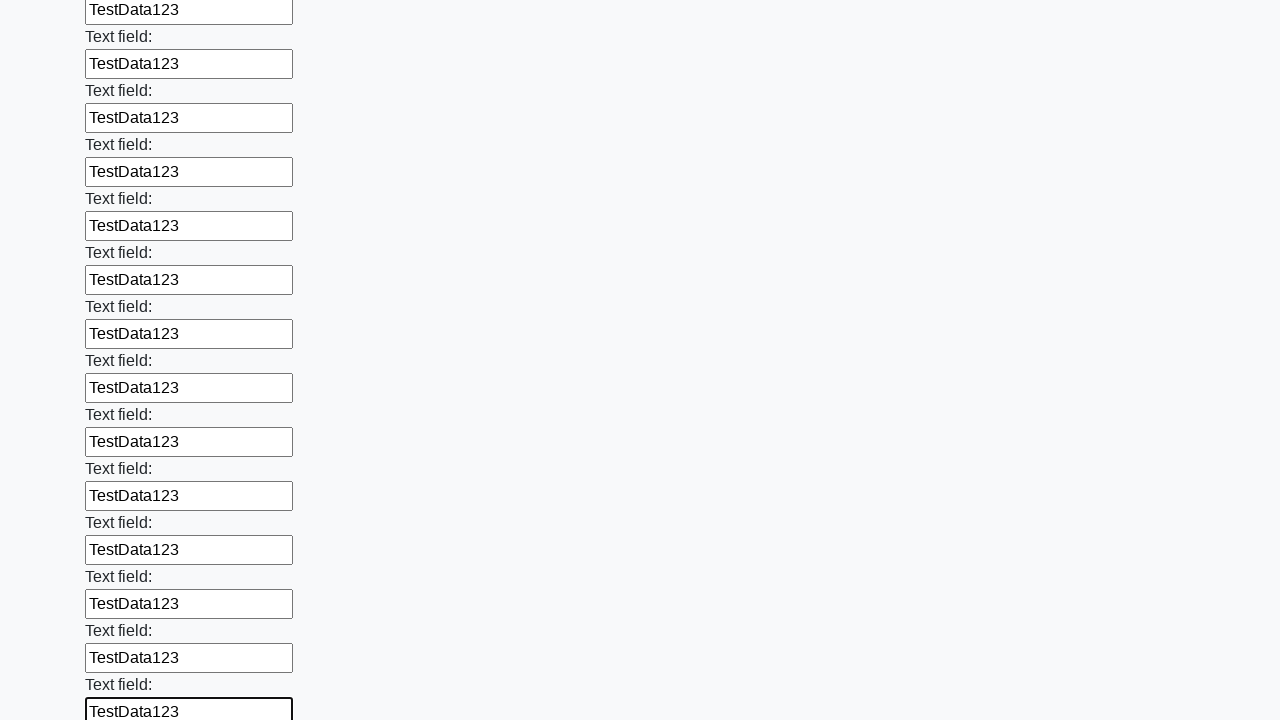

Filled text input field 42 of 100 with 'TestData123' on [type=text] >> nth=41
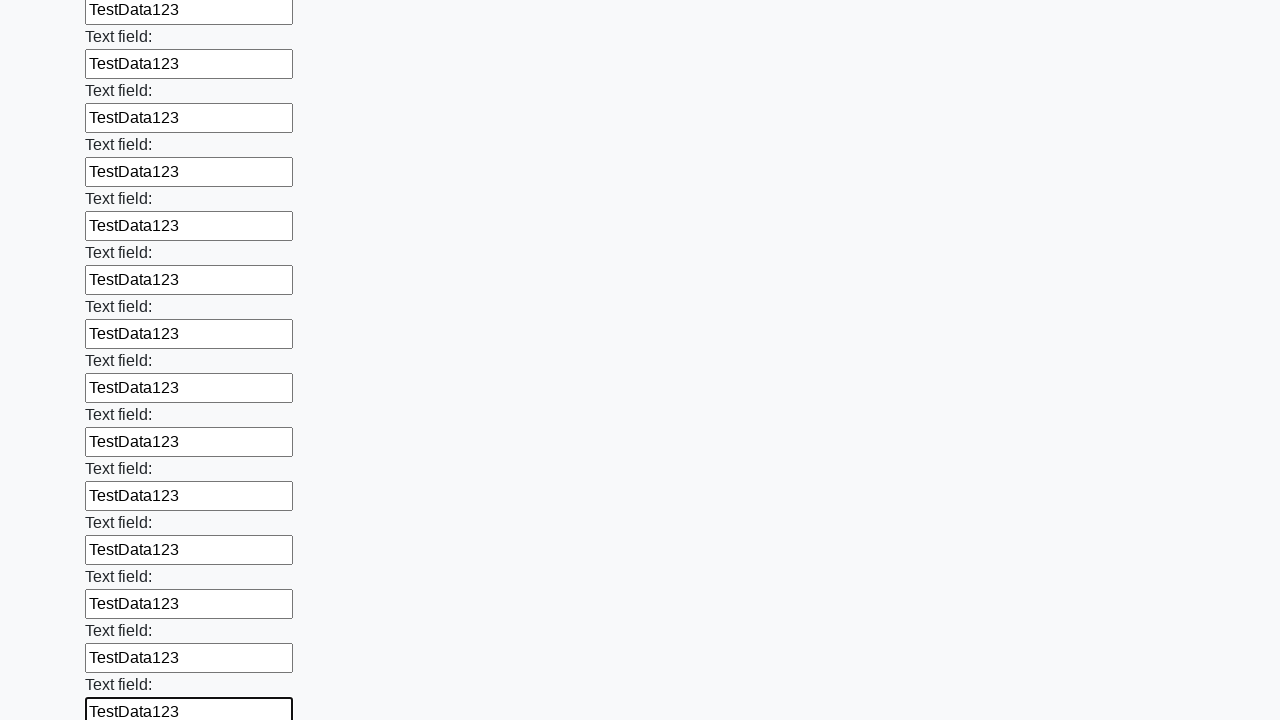

Filled text input field 43 of 100 with 'TestData123' on [type=text] >> nth=42
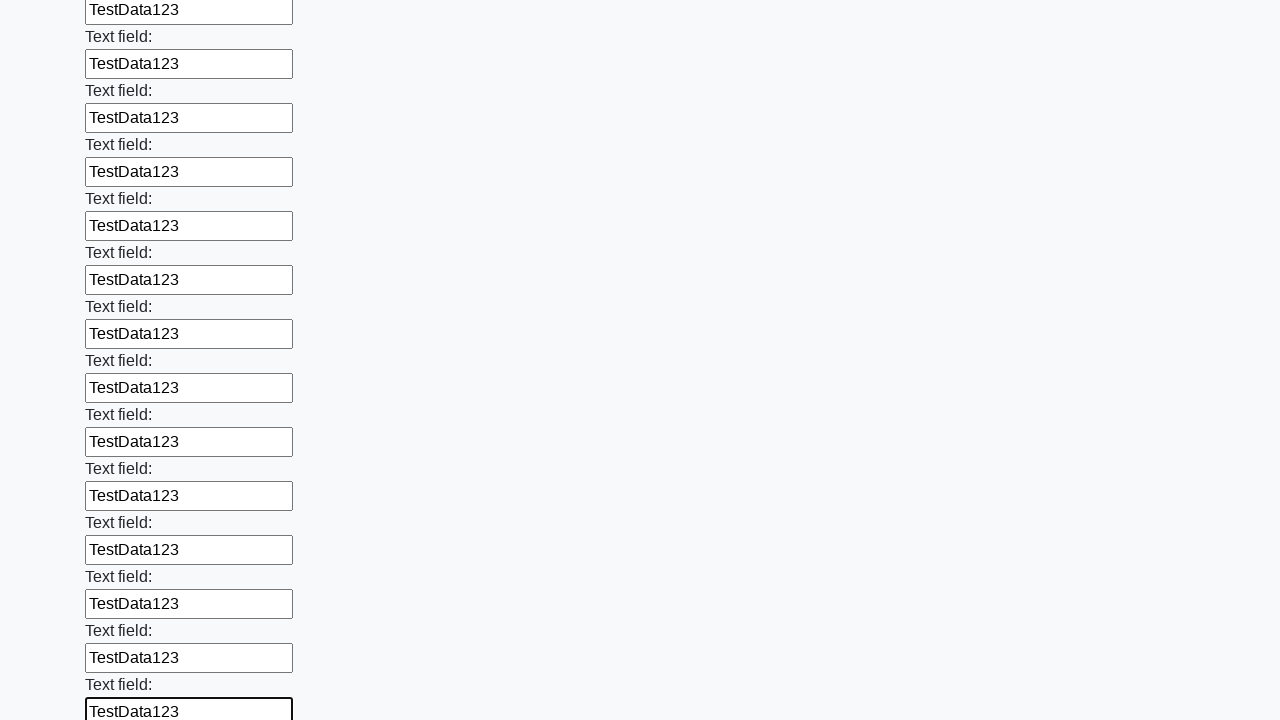

Filled text input field 44 of 100 with 'TestData123' on [type=text] >> nth=43
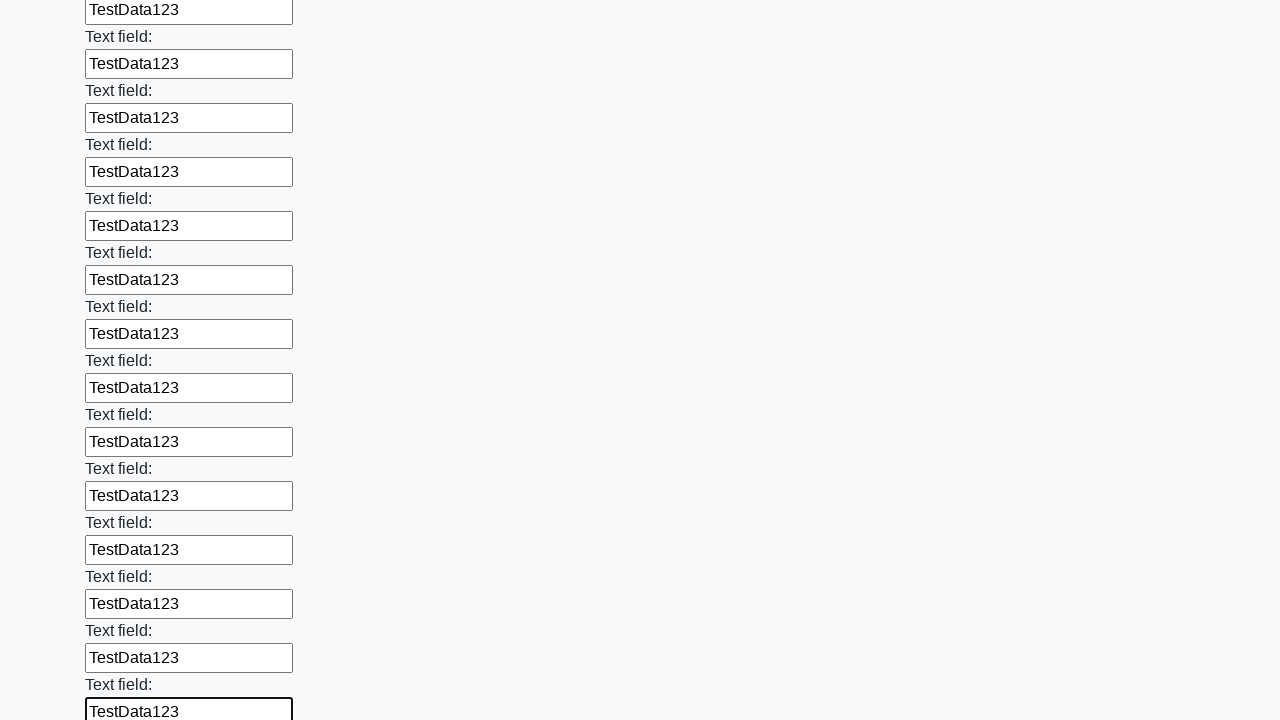

Filled text input field 45 of 100 with 'TestData123' on [type=text] >> nth=44
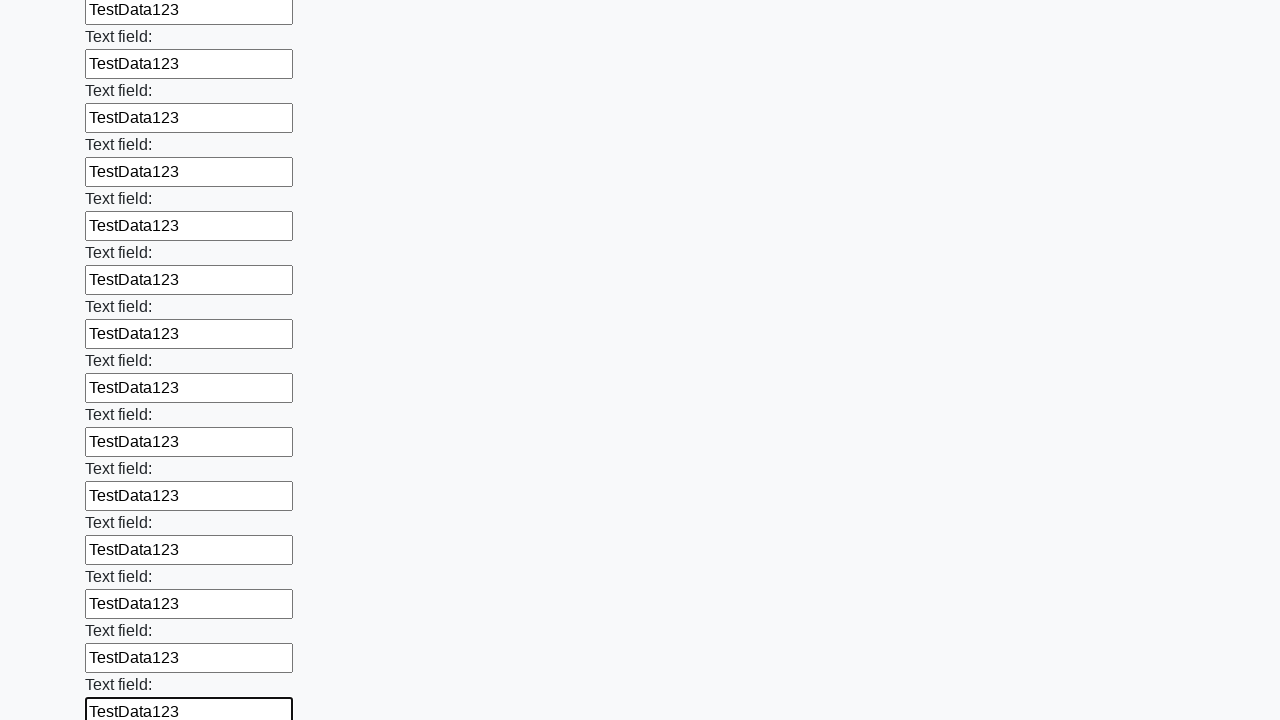

Filled text input field 46 of 100 with 'TestData123' on [type=text] >> nth=45
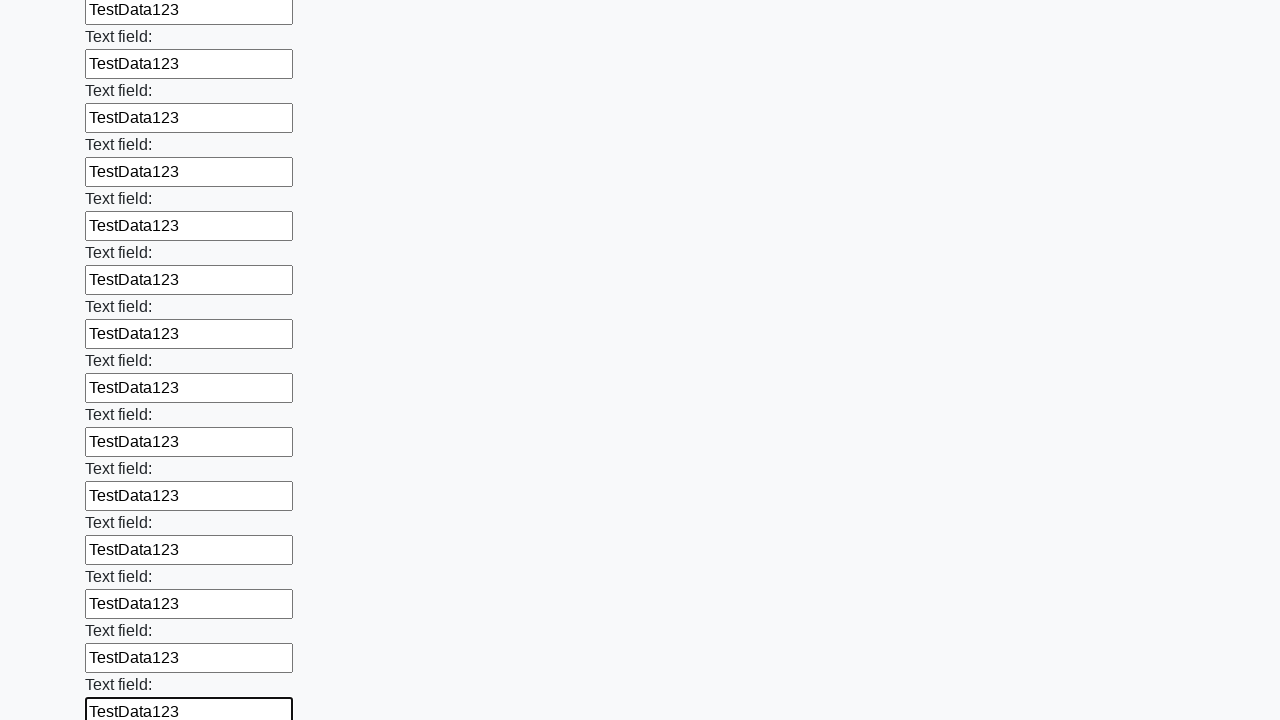

Filled text input field 47 of 100 with 'TestData123' on [type=text] >> nth=46
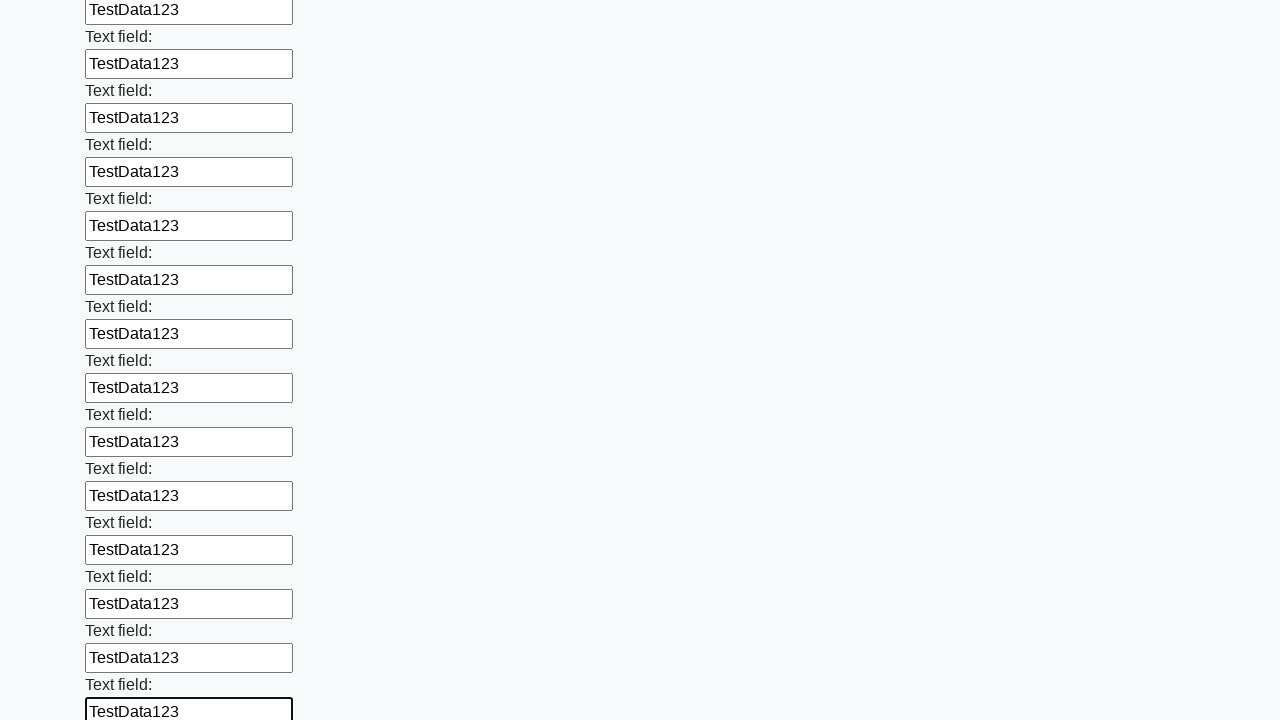

Filled text input field 48 of 100 with 'TestData123' on [type=text] >> nth=47
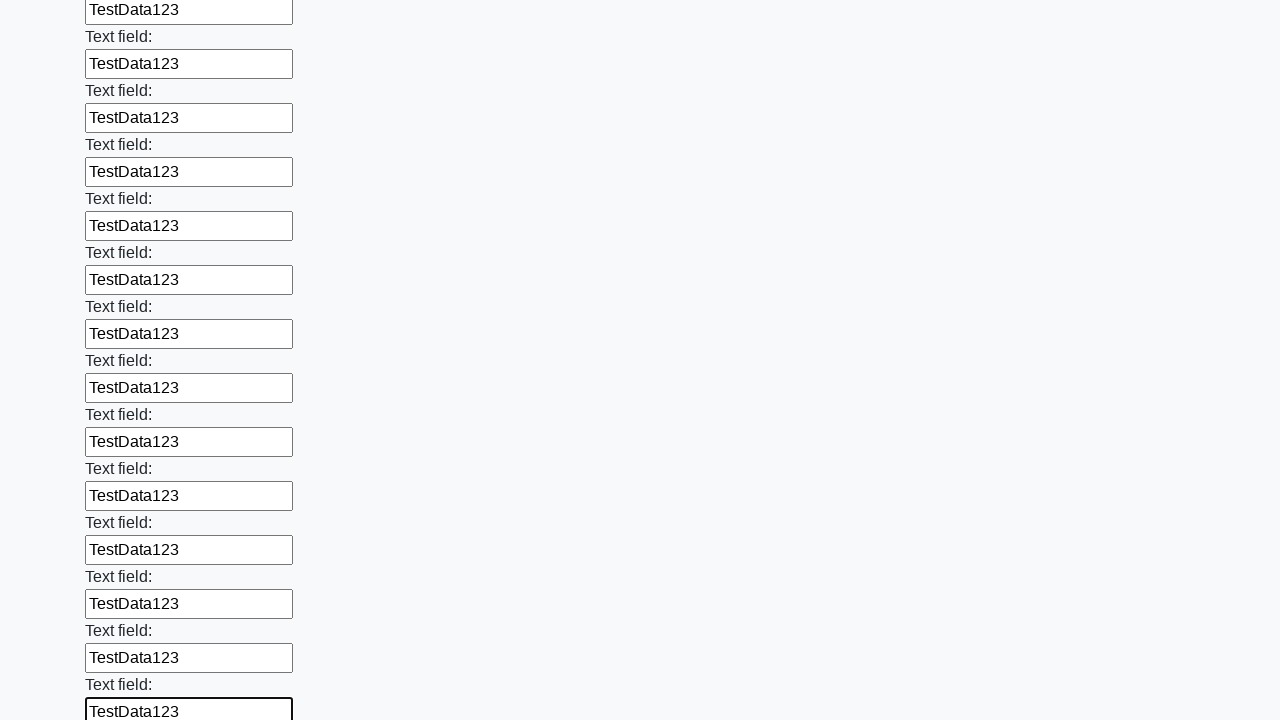

Filled text input field 49 of 100 with 'TestData123' on [type=text] >> nth=48
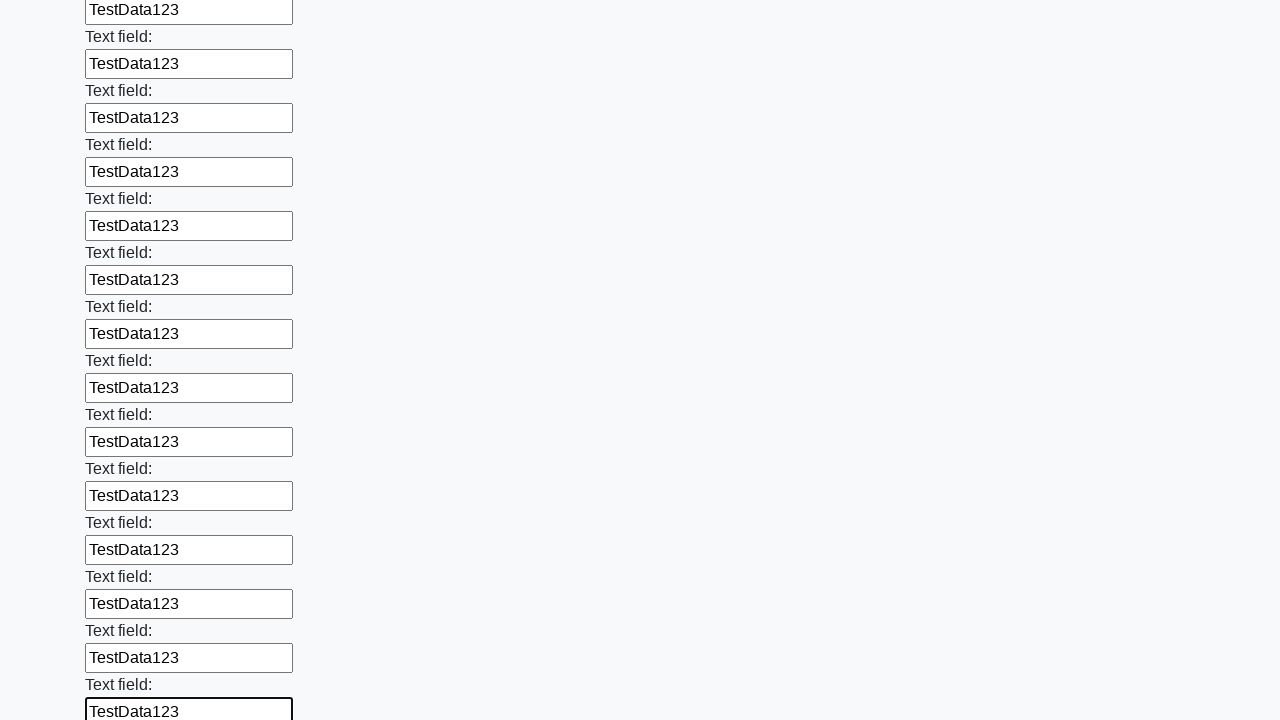

Filled text input field 50 of 100 with 'TestData123' on [type=text] >> nth=49
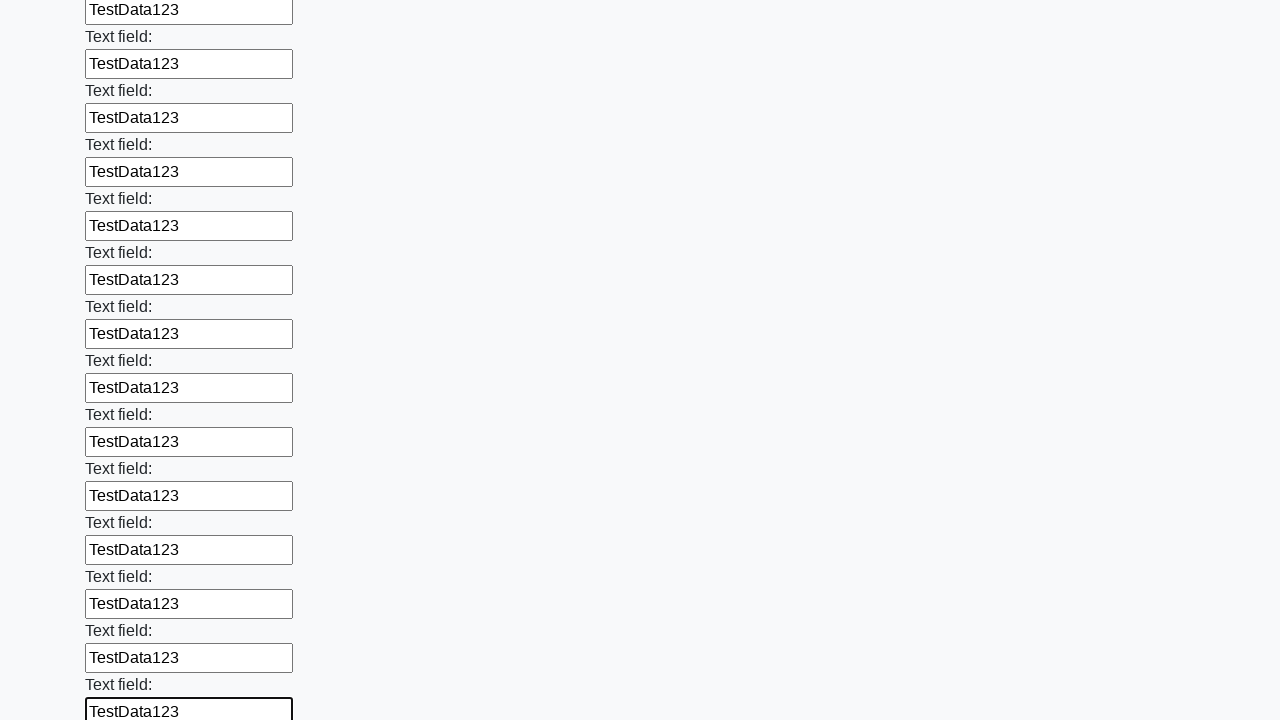

Filled text input field 51 of 100 with 'TestData123' on [type=text] >> nth=50
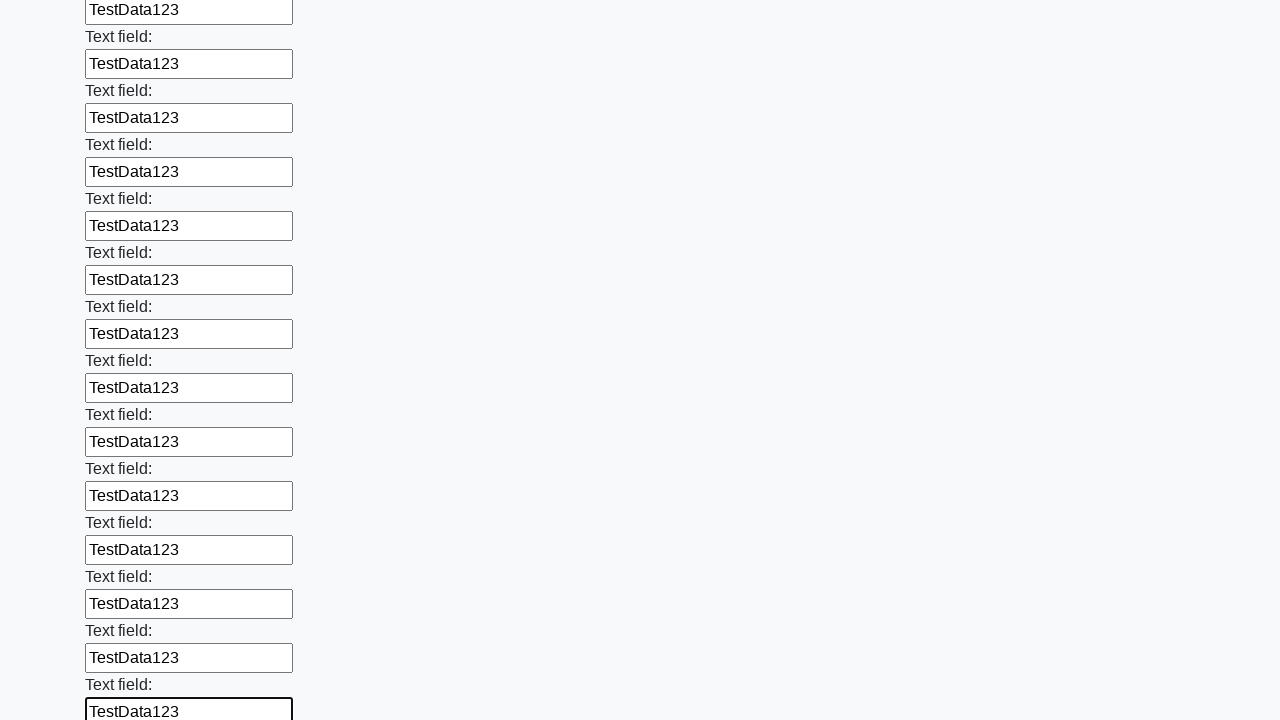

Filled text input field 52 of 100 with 'TestData123' on [type=text] >> nth=51
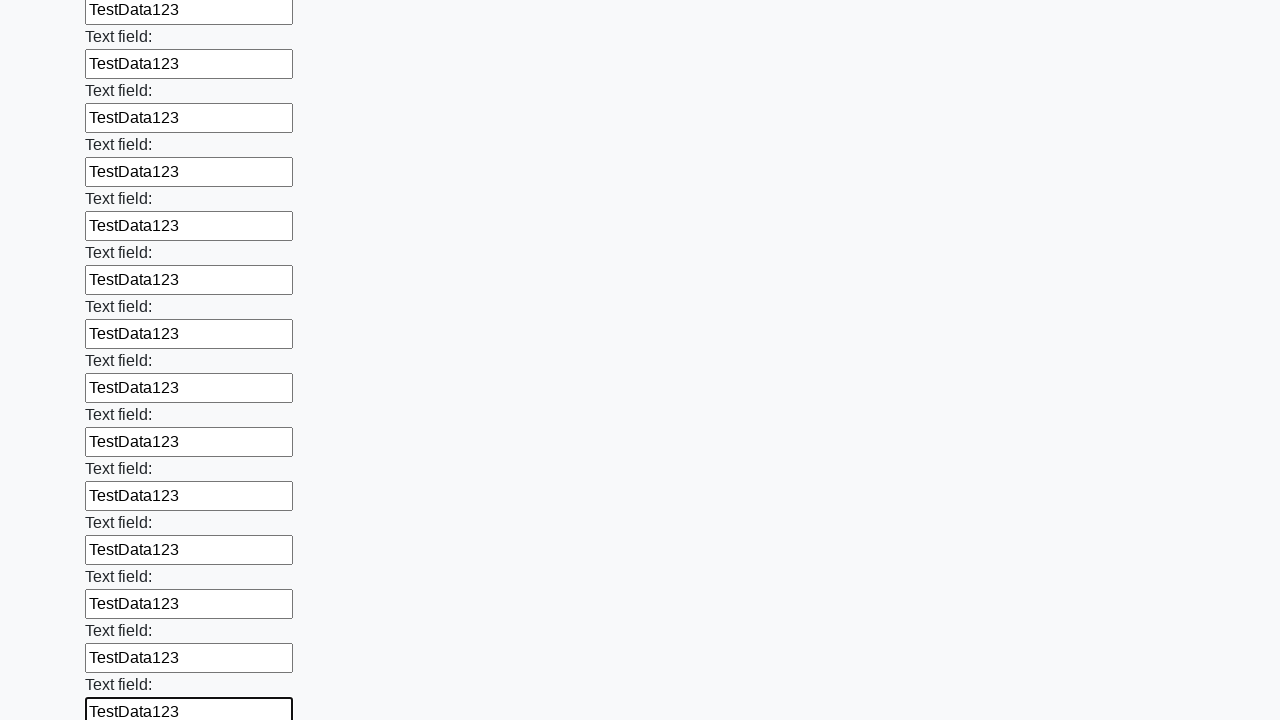

Filled text input field 53 of 100 with 'TestData123' on [type=text] >> nth=52
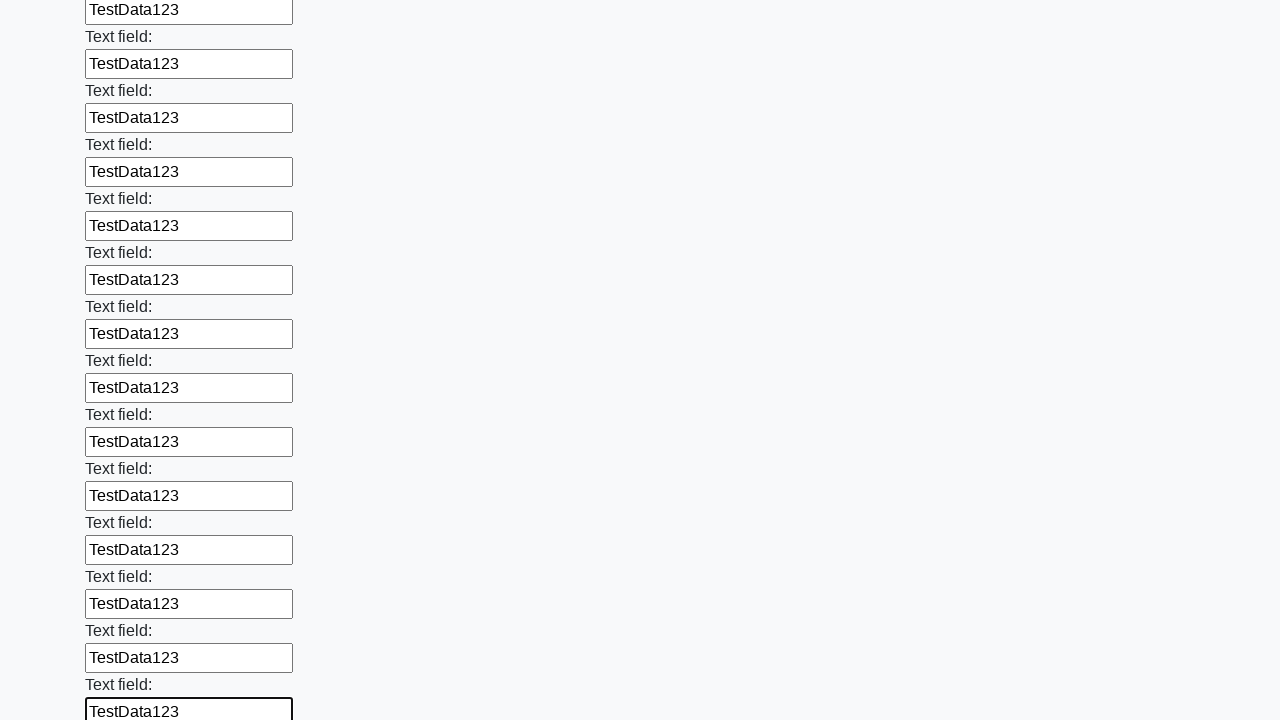

Filled text input field 54 of 100 with 'TestData123' on [type=text] >> nth=53
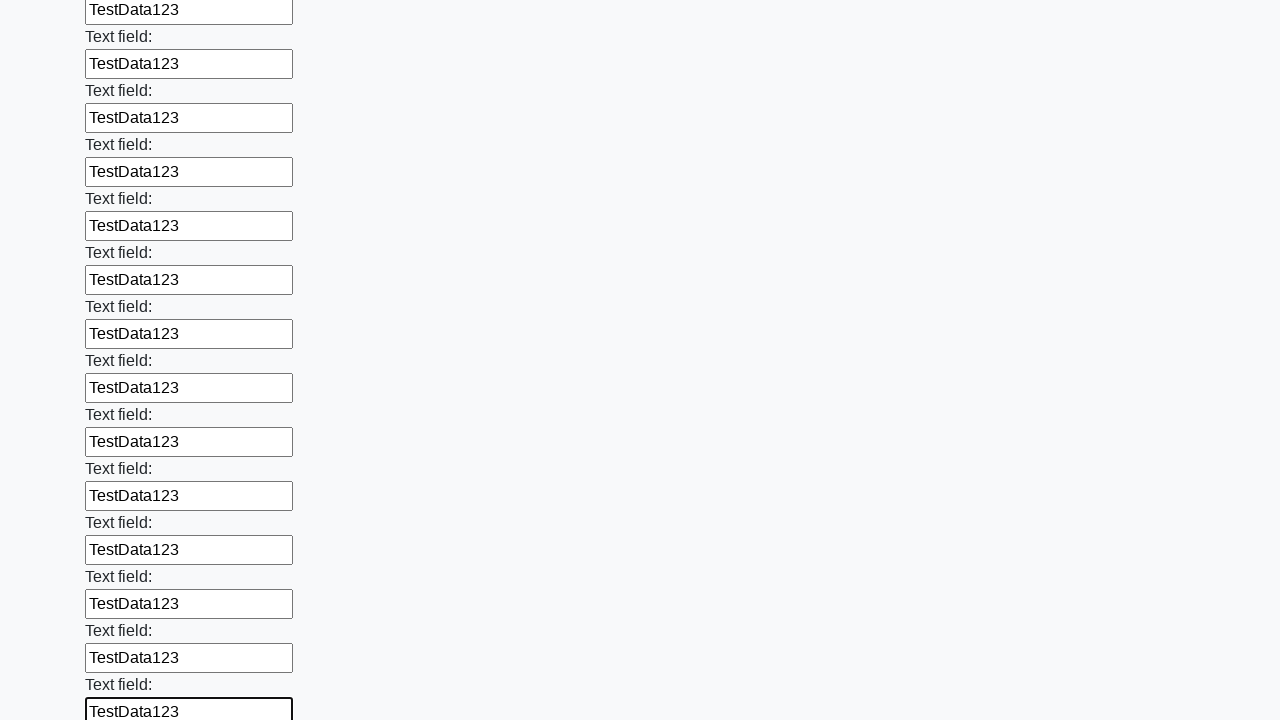

Filled text input field 55 of 100 with 'TestData123' on [type=text] >> nth=54
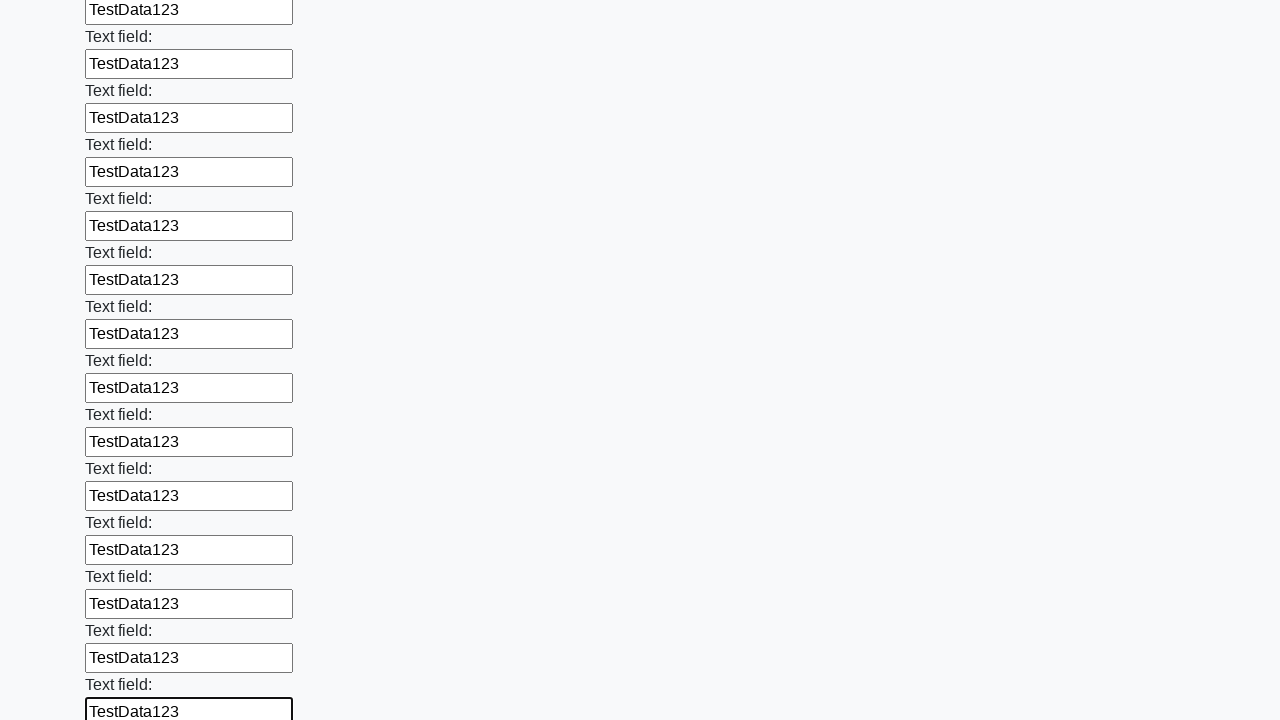

Filled text input field 56 of 100 with 'TestData123' on [type=text] >> nth=55
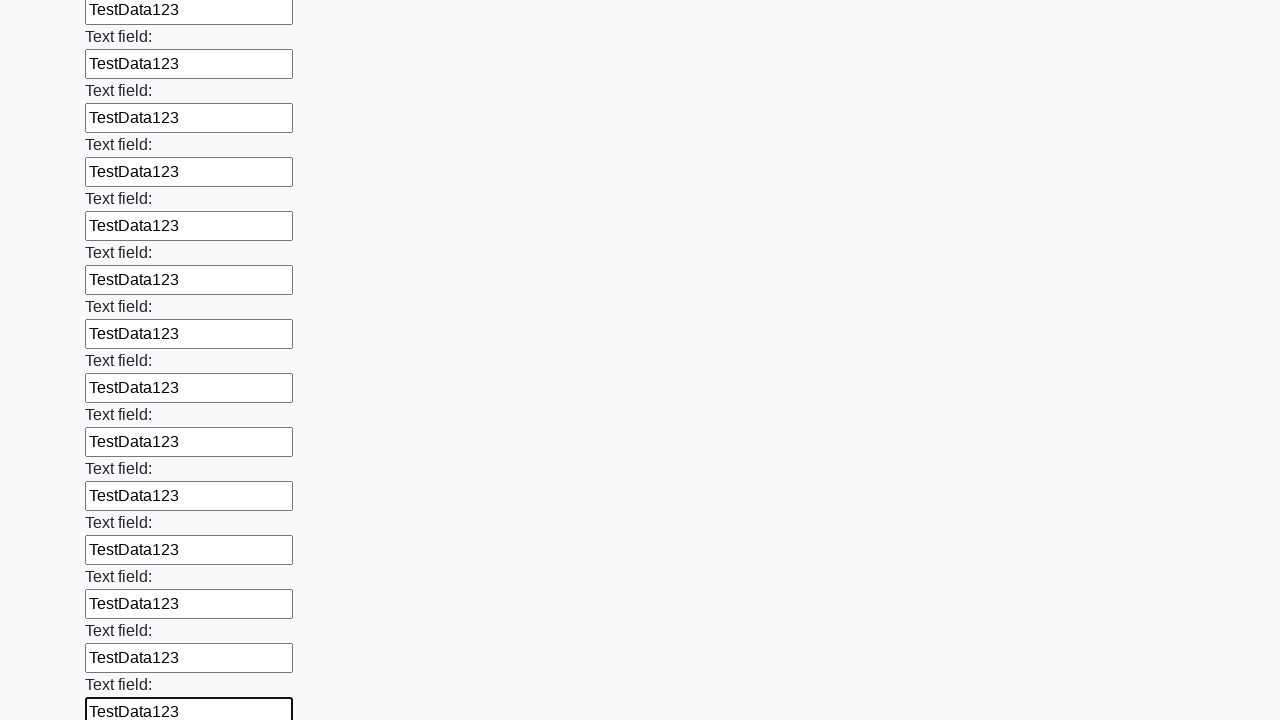

Filled text input field 57 of 100 with 'TestData123' on [type=text] >> nth=56
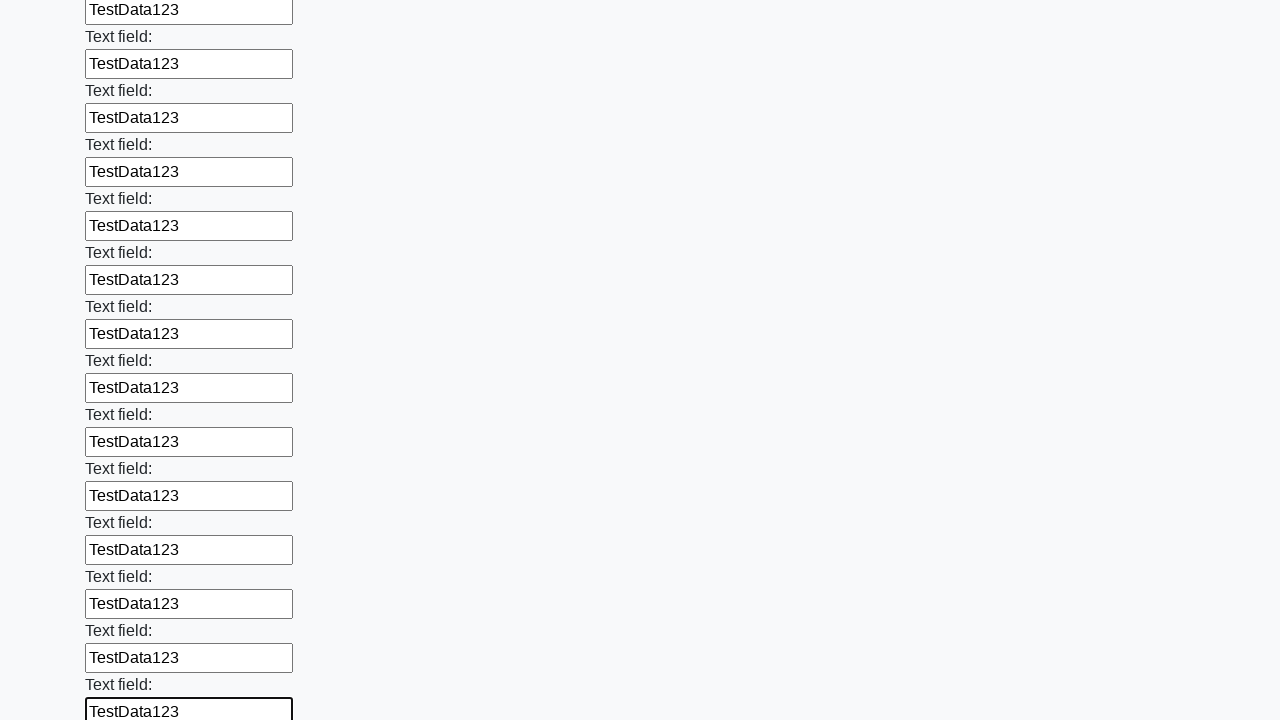

Filled text input field 58 of 100 with 'TestData123' on [type=text] >> nth=57
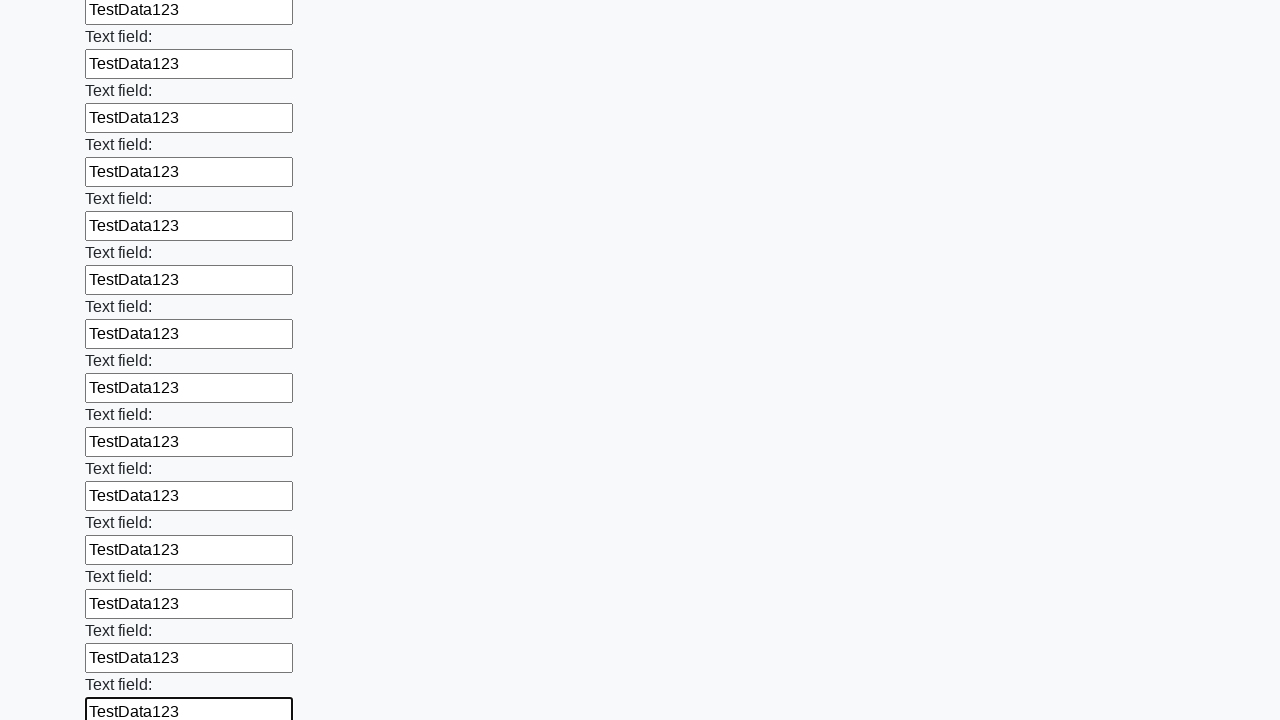

Filled text input field 59 of 100 with 'TestData123' on [type=text] >> nth=58
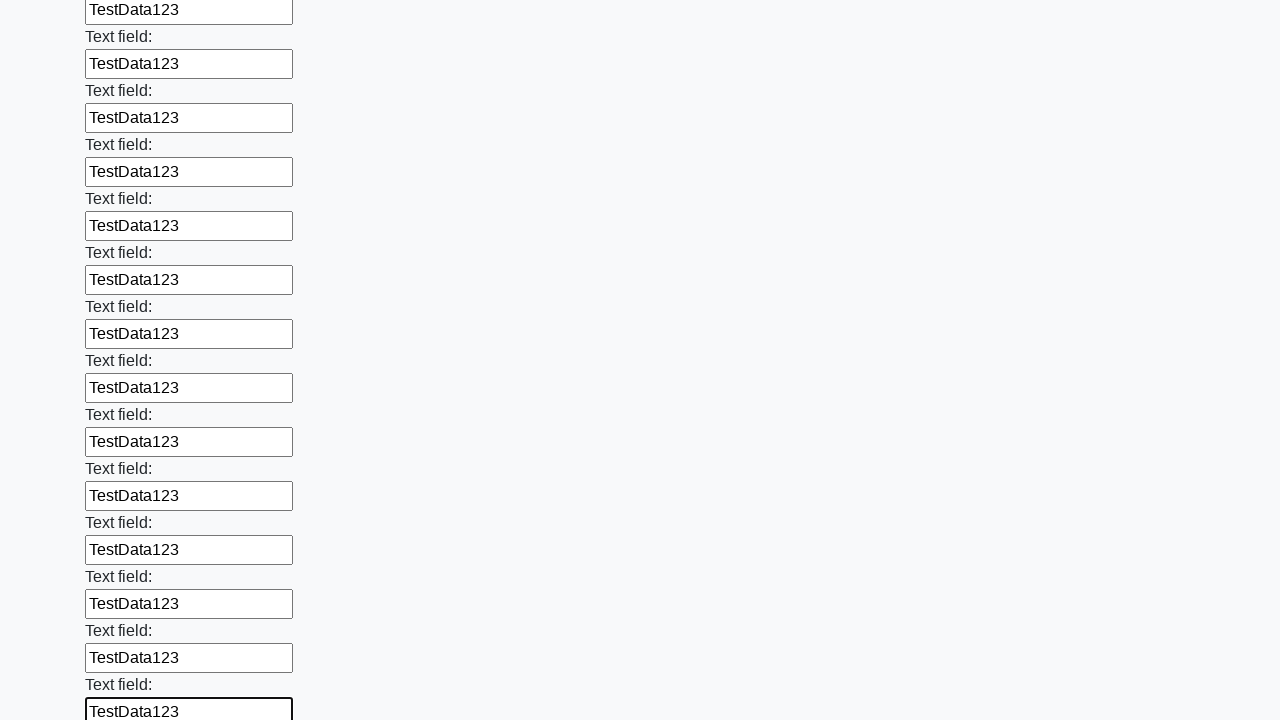

Filled text input field 60 of 100 with 'TestData123' on [type=text] >> nth=59
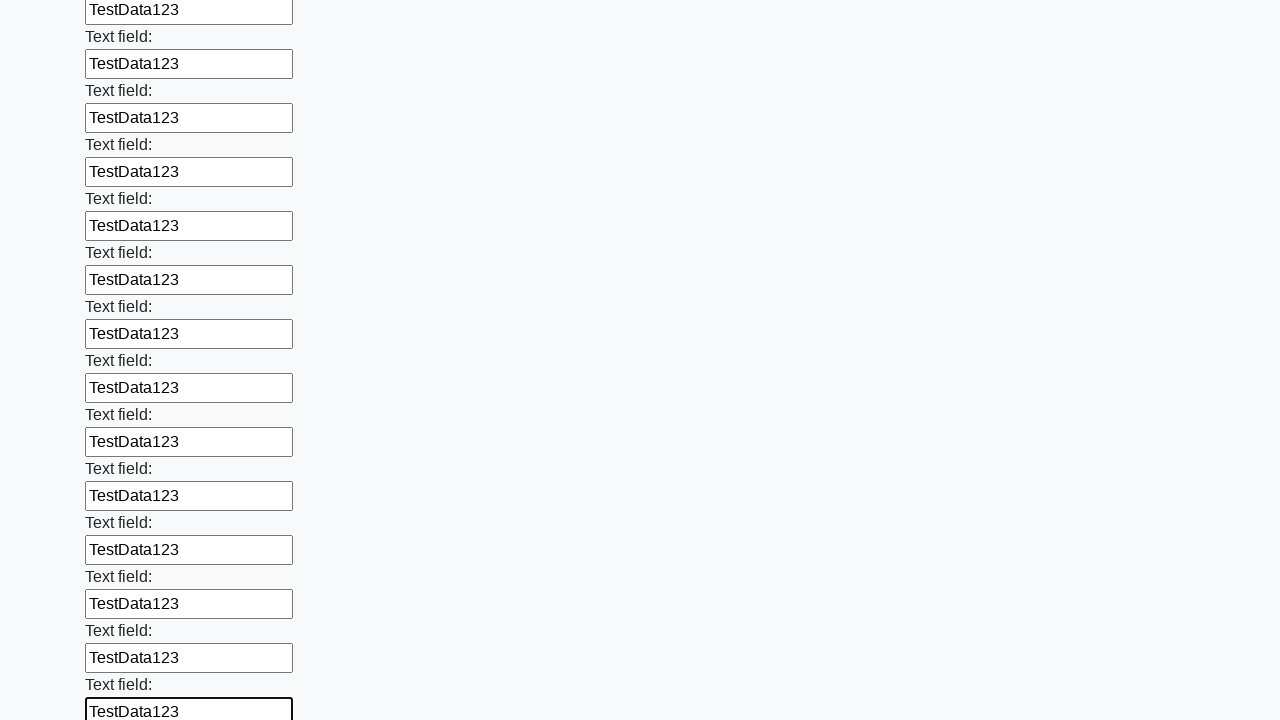

Filled text input field 61 of 100 with 'TestData123' on [type=text] >> nth=60
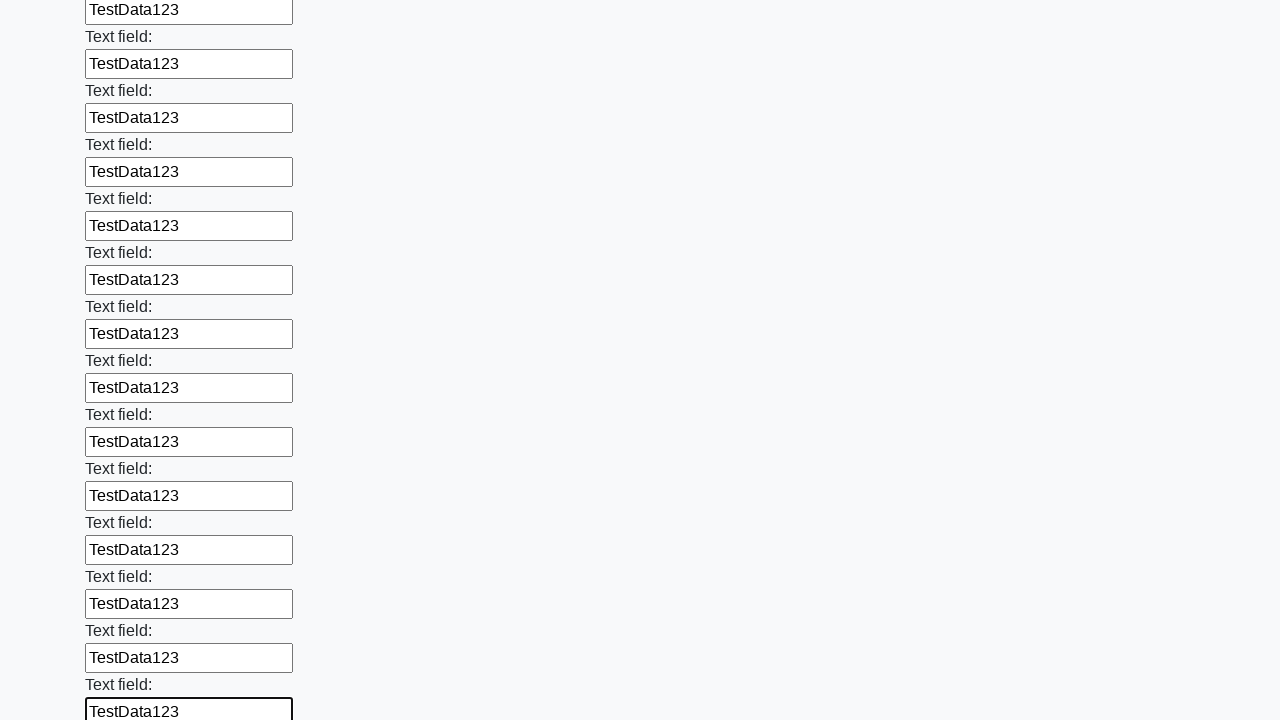

Filled text input field 62 of 100 with 'TestData123' on [type=text] >> nth=61
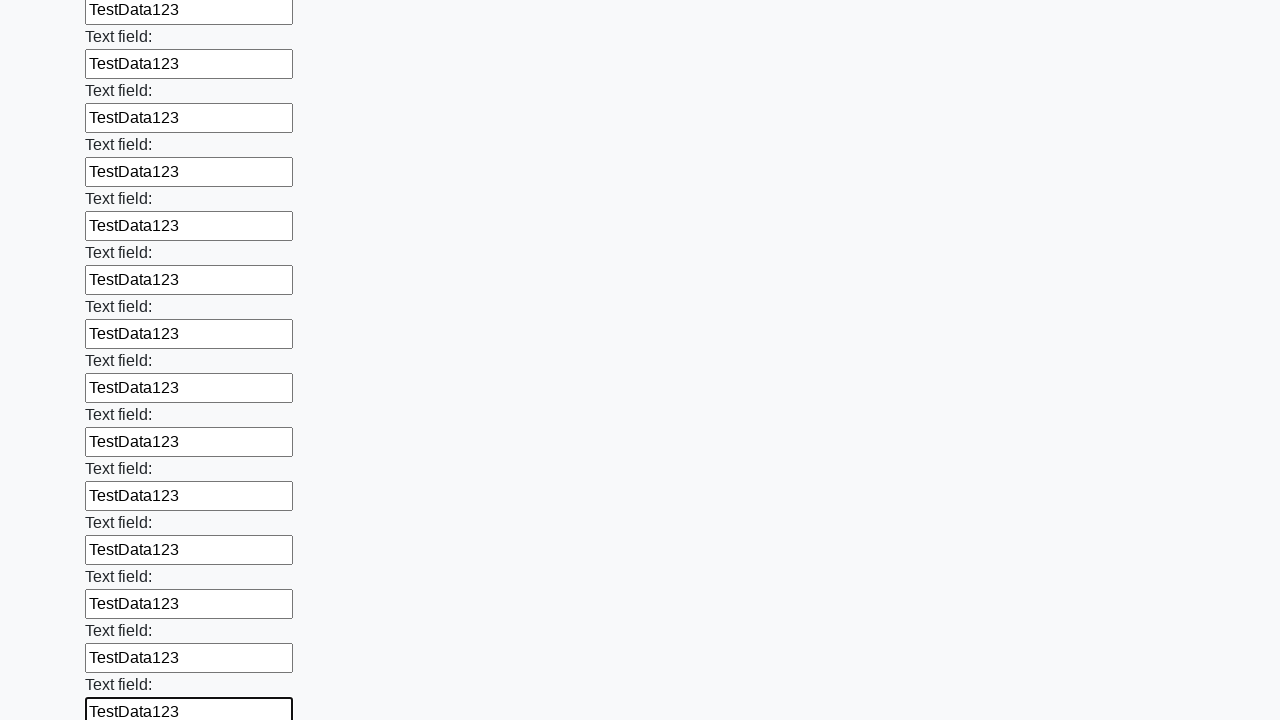

Filled text input field 63 of 100 with 'TestData123' on [type=text] >> nth=62
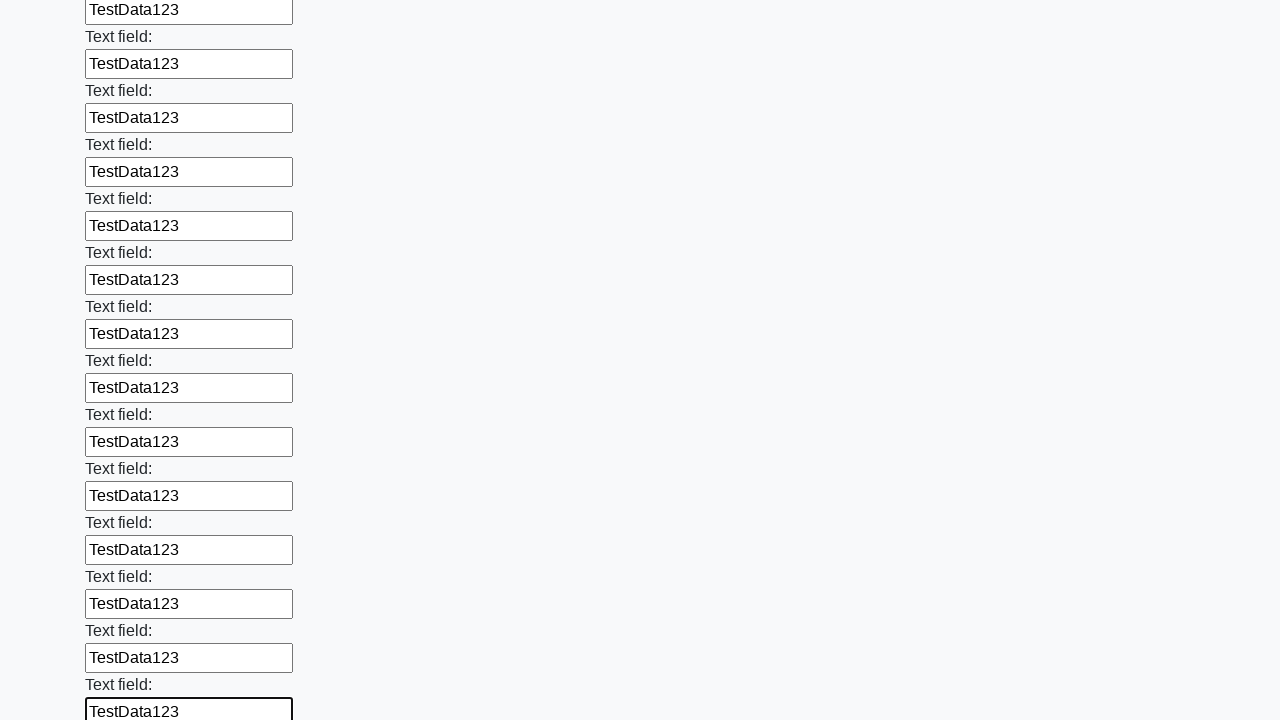

Filled text input field 64 of 100 with 'TestData123' on [type=text] >> nth=63
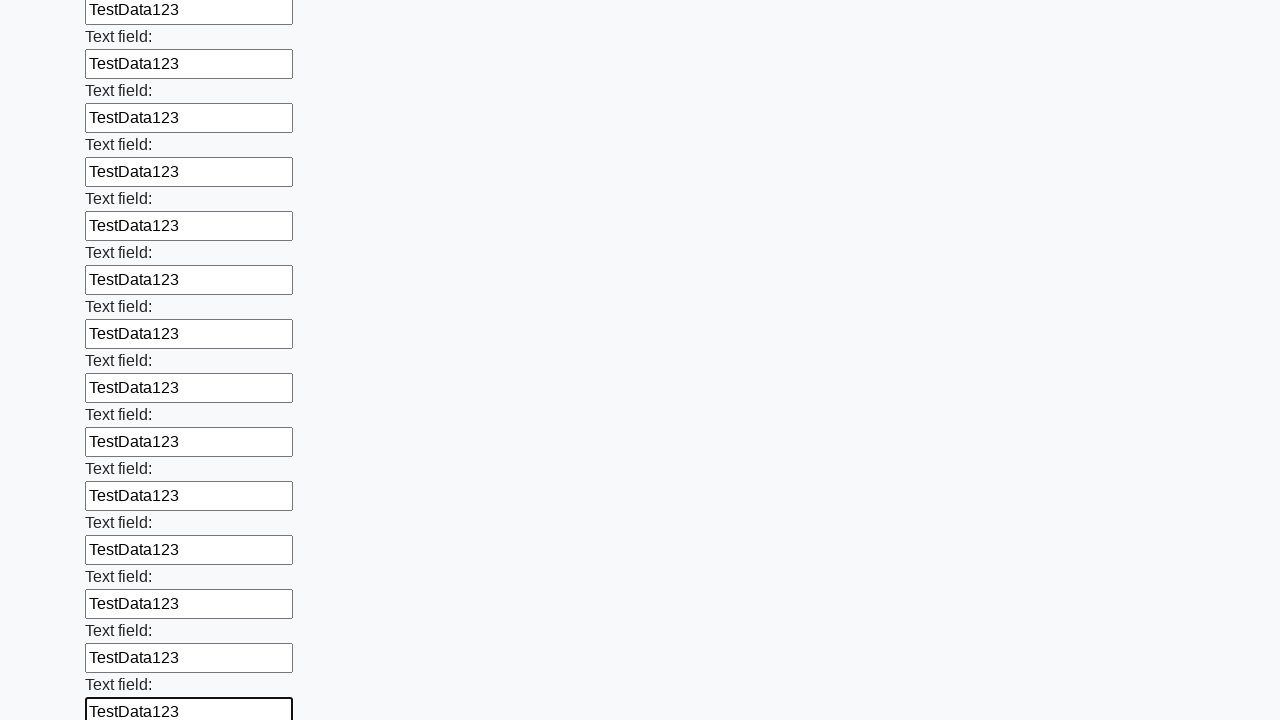

Filled text input field 65 of 100 with 'TestData123' on [type=text] >> nth=64
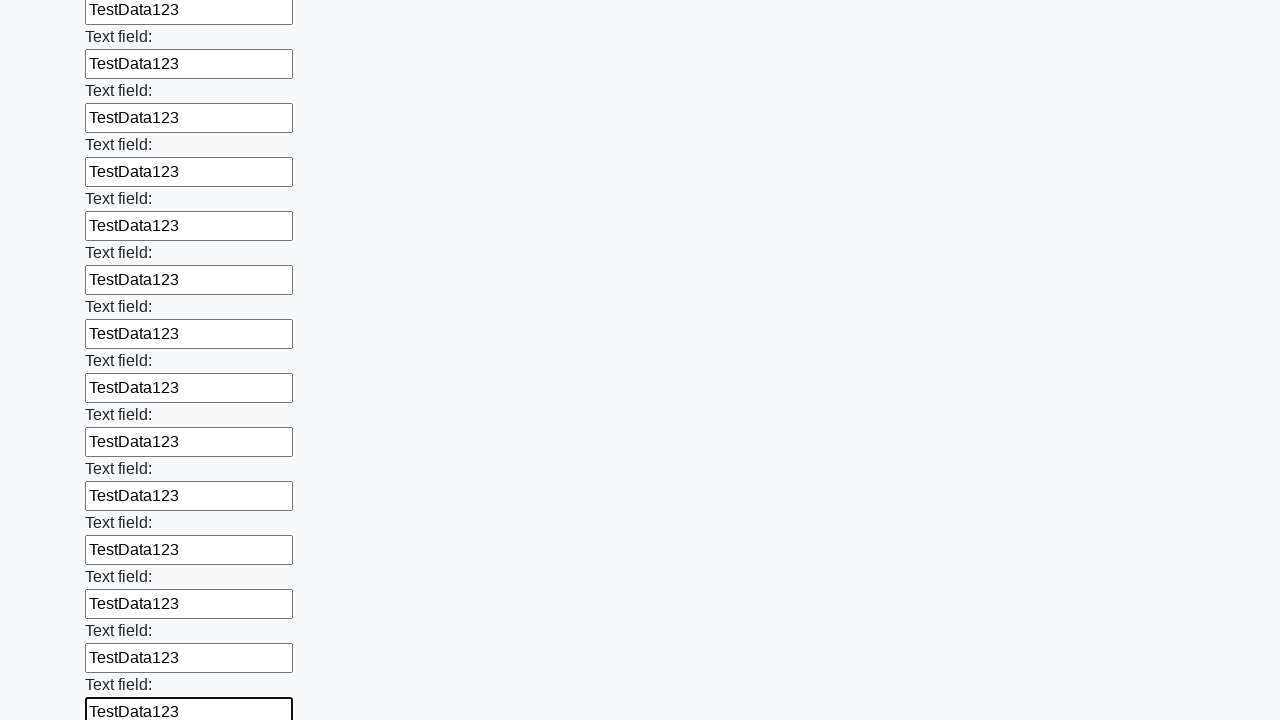

Filled text input field 66 of 100 with 'TestData123' on [type=text] >> nth=65
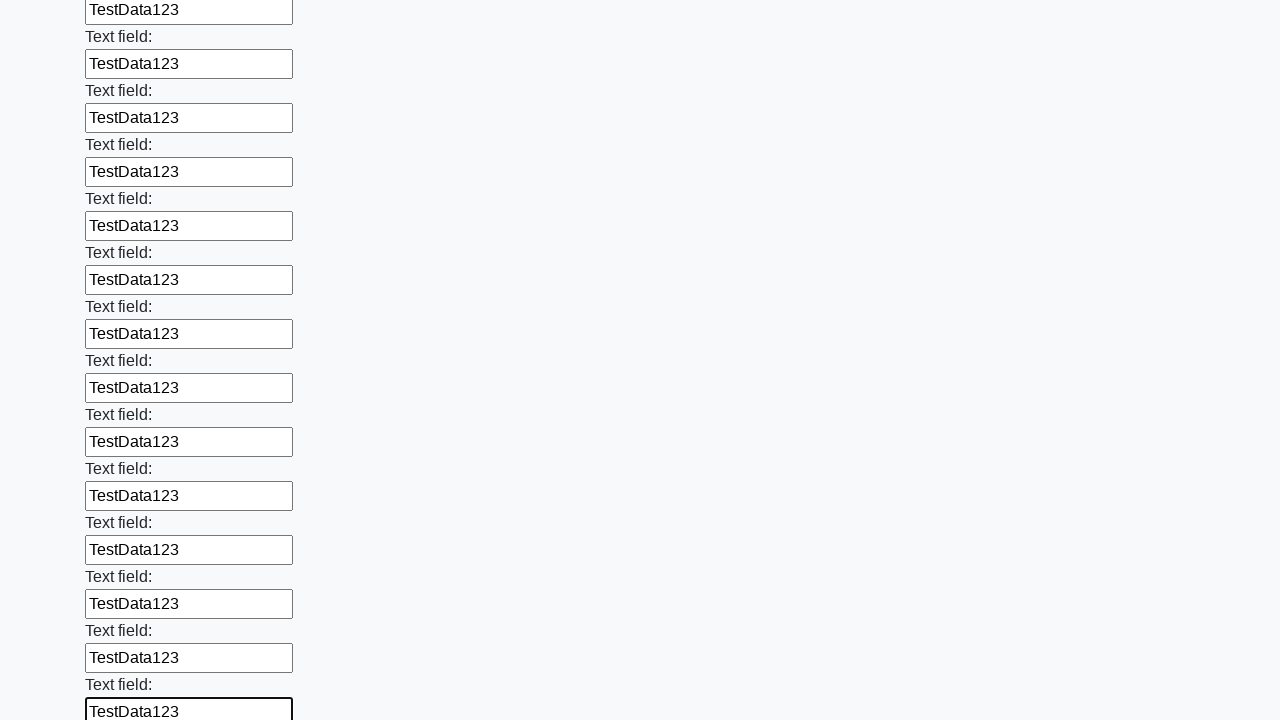

Filled text input field 67 of 100 with 'TestData123' on [type=text] >> nth=66
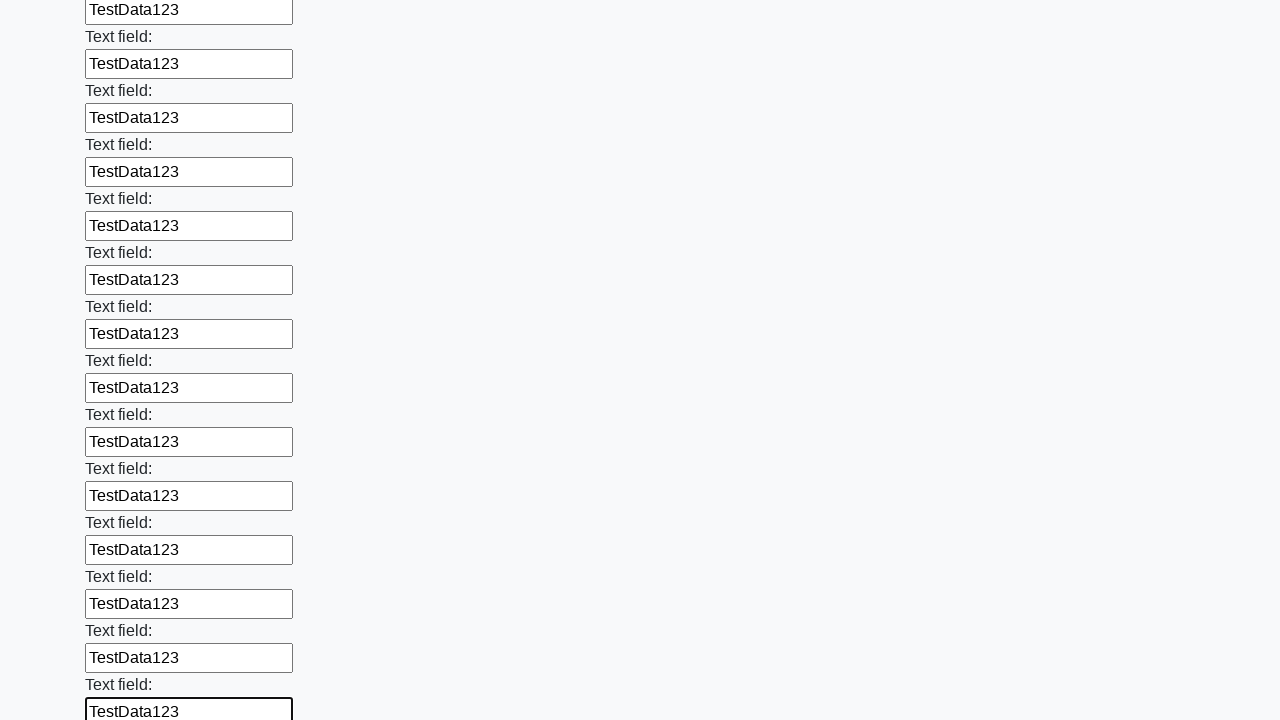

Filled text input field 68 of 100 with 'TestData123' on [type=text] >> nth=67
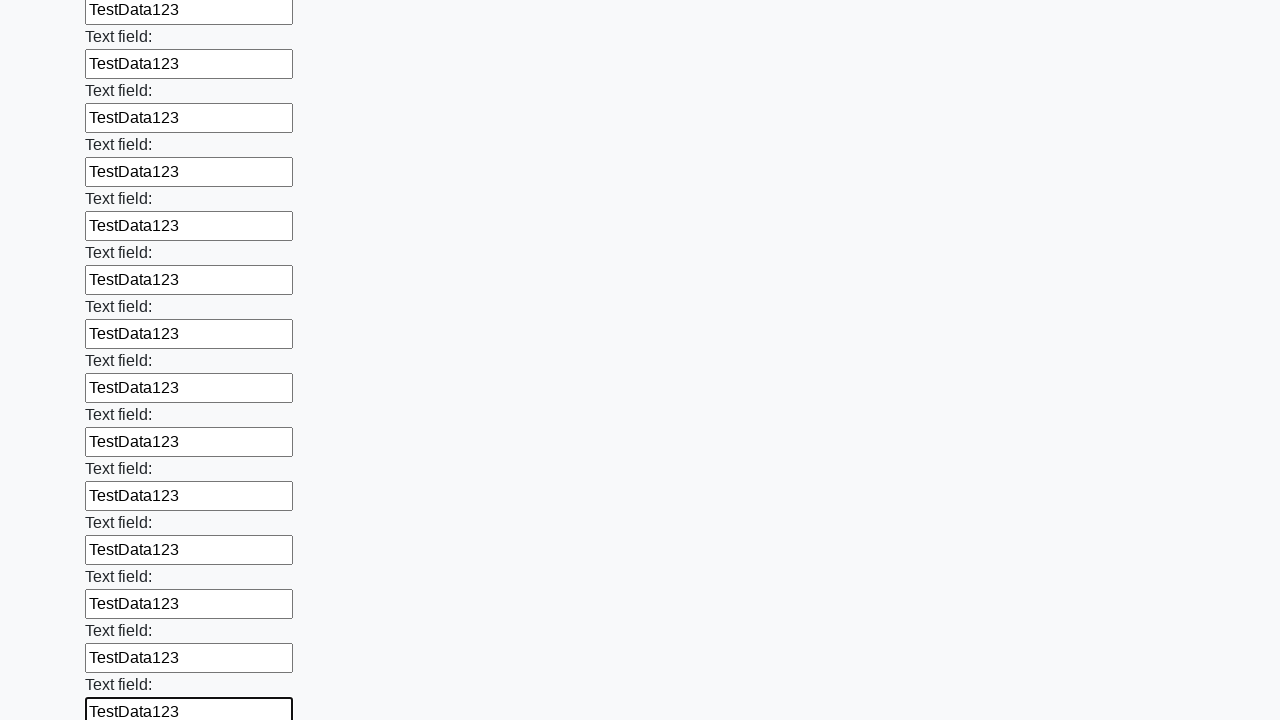

Filled text input field 69 of 100 with 'TestData123' on [type=text] >> nth=68
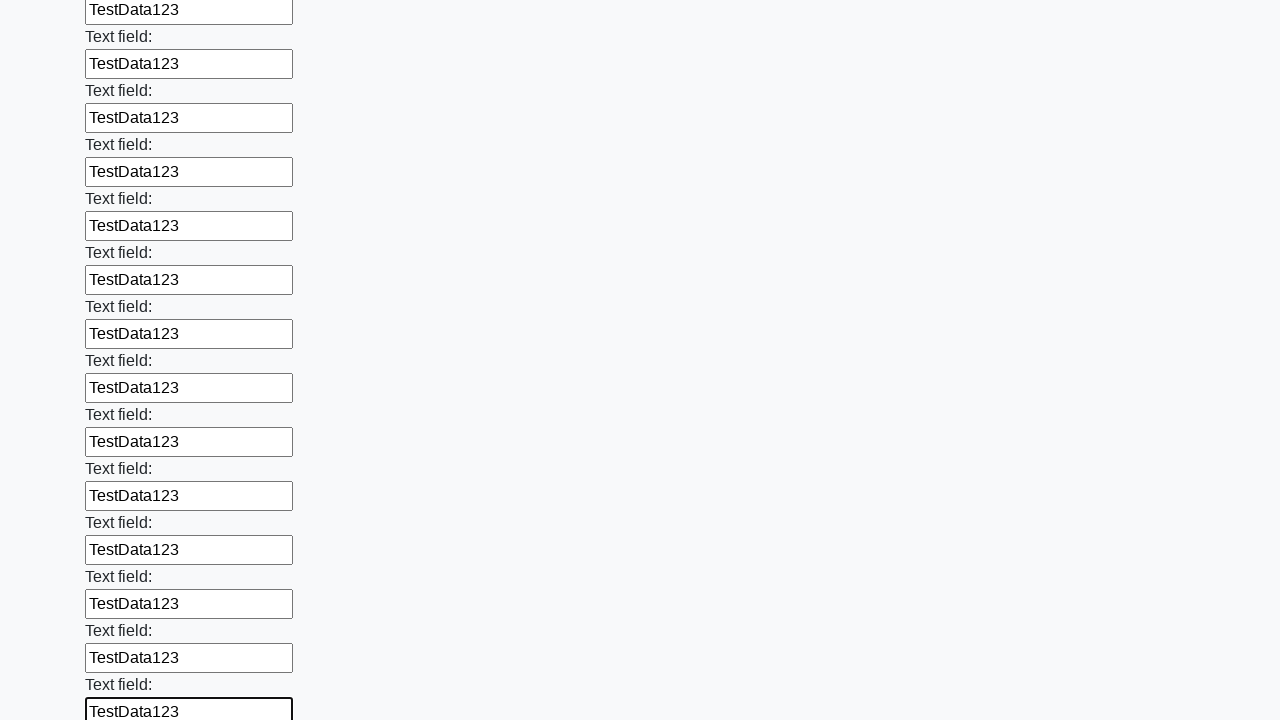

Filled text input field 70 of 100 with 'TestData123' on [type=text] >> nth=69
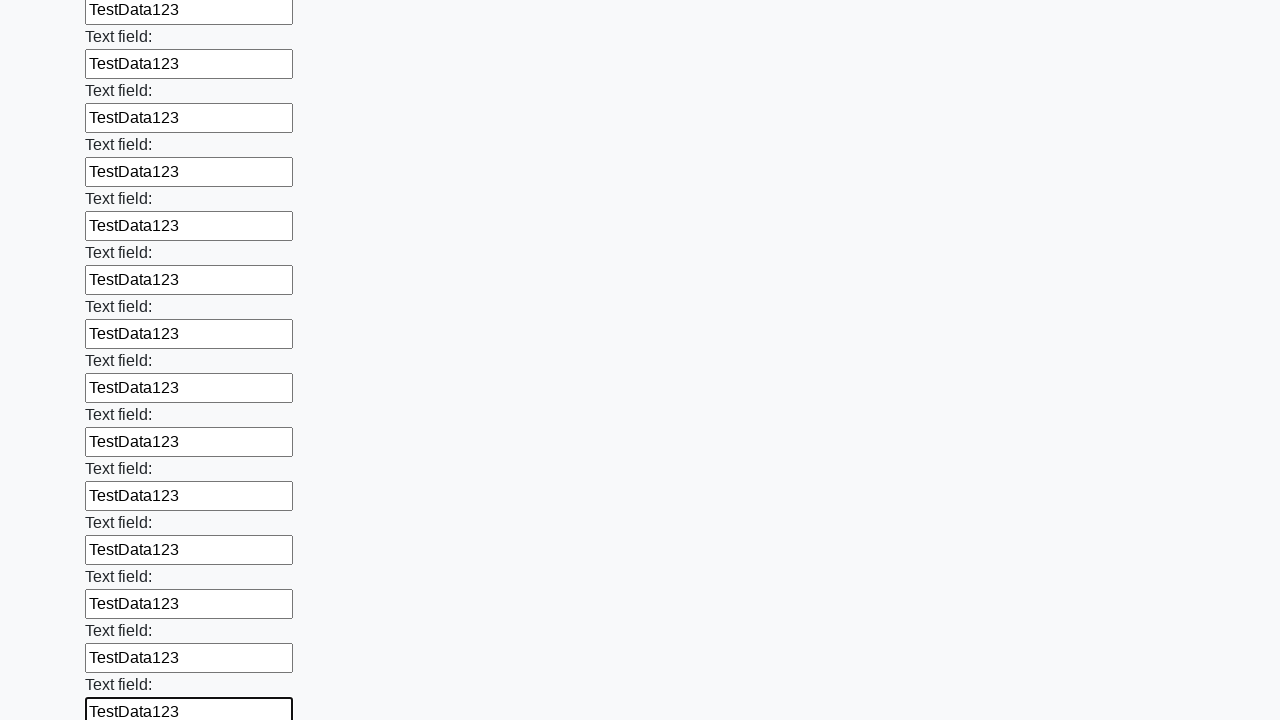

Filled text input field 71 of 100 with 'TestData123' on [type=text] >> nth=70
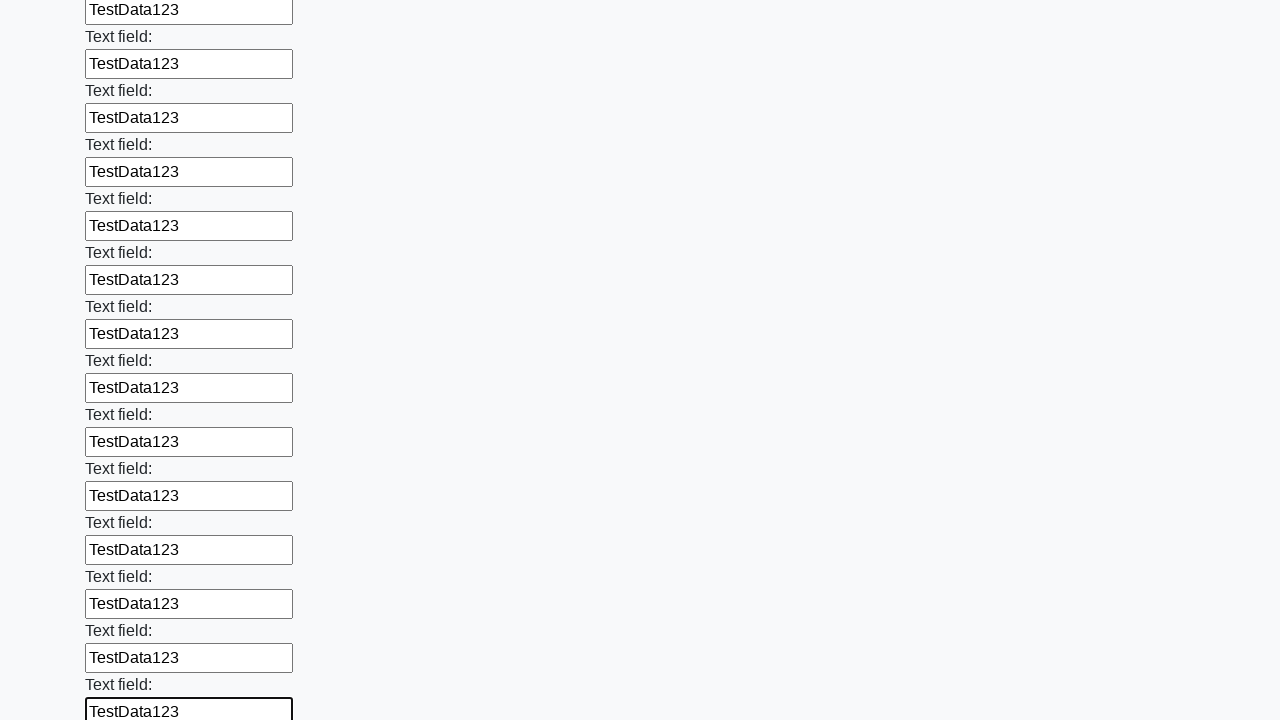

Filled text input field 72 of 100 with 'TestData123' on [type=text] >> nth=71
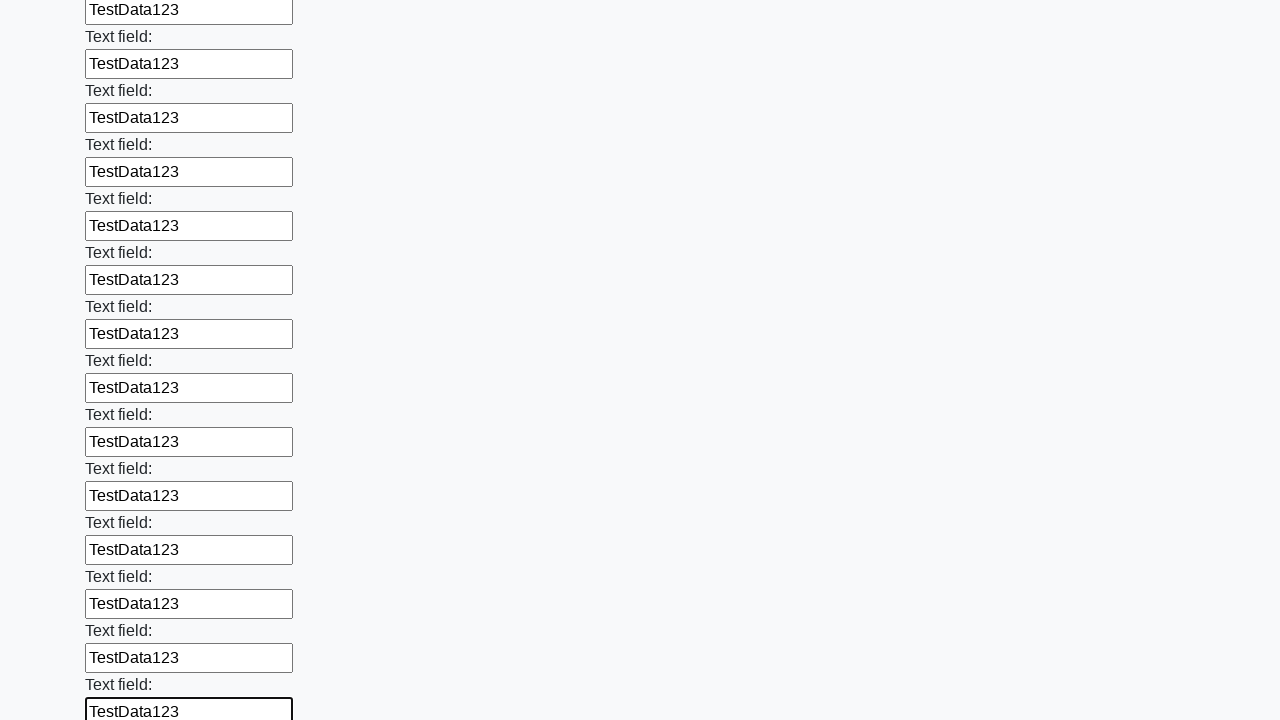

Filled text input field 73 of 100 with 'TestData123' on [type=text] >> nth=72
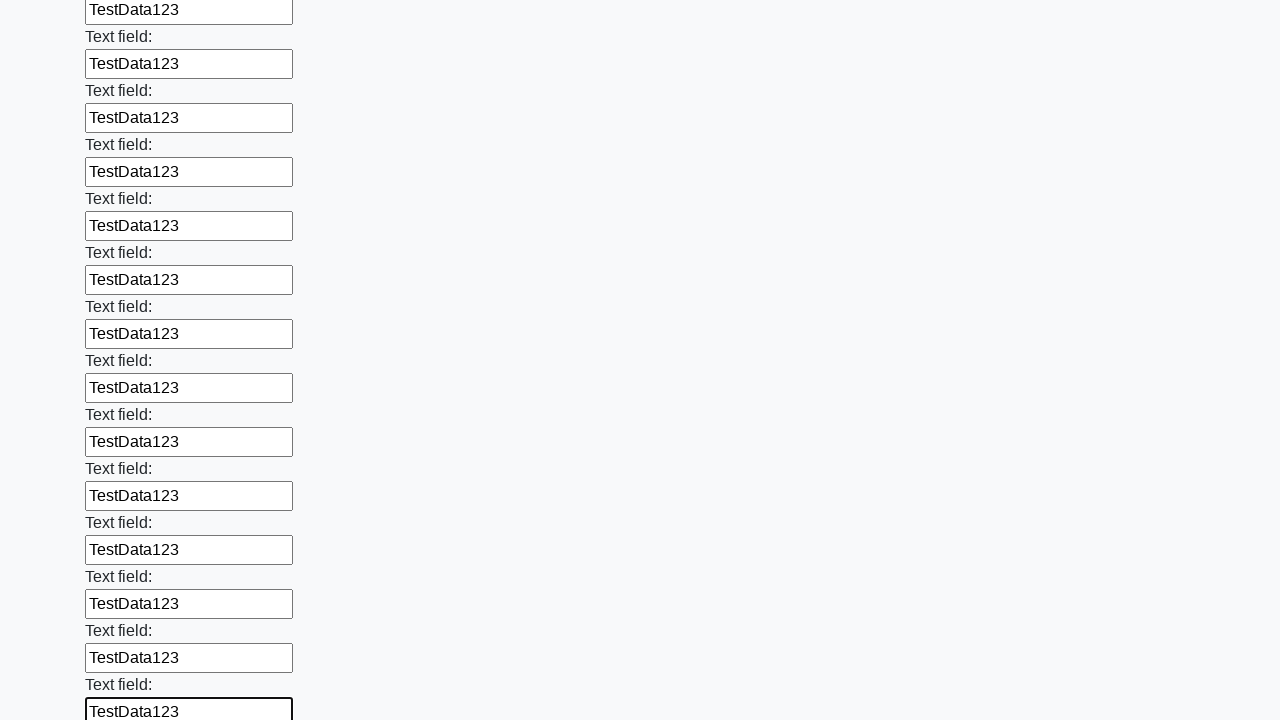

Filled text input field 74 of 100 with 'TestData123' on [type=text] >> nth=73
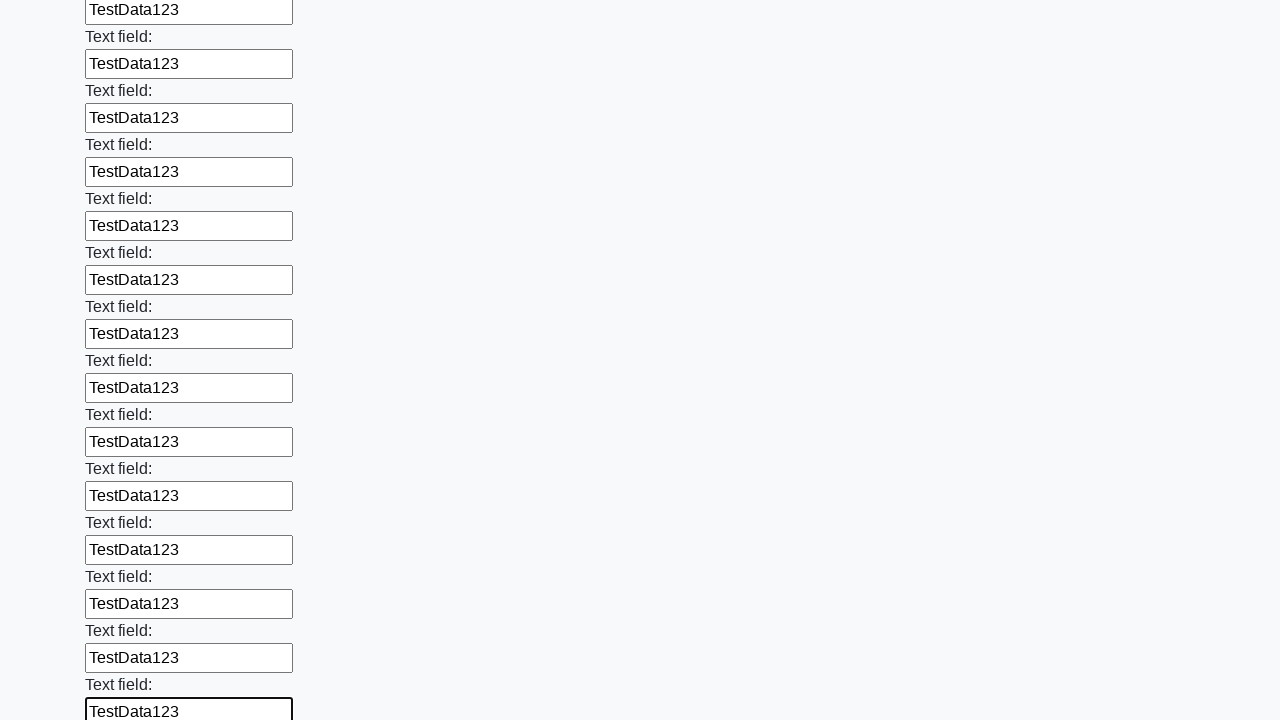

Filled text input field 75 of 100 with 'TestData123' on [type=text] >> nth=74
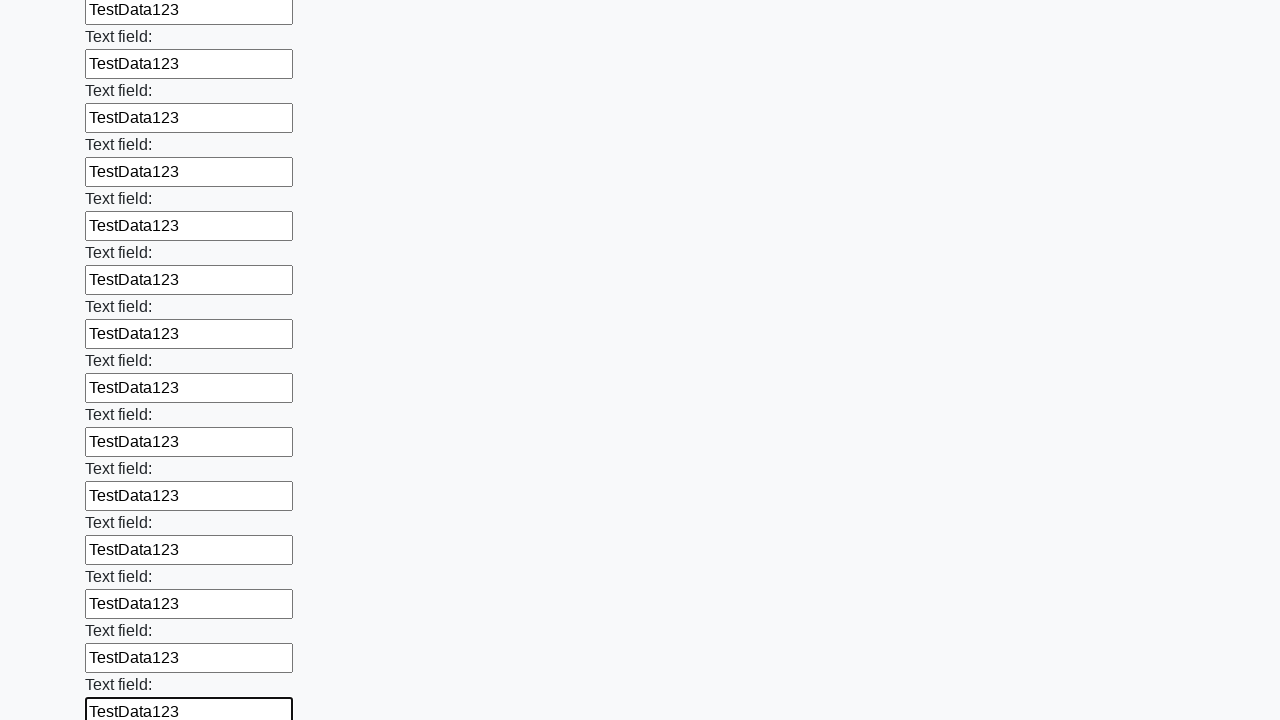

Filled text input field 76 of 100 with 'TestData123' on [type=text] >> nth=75
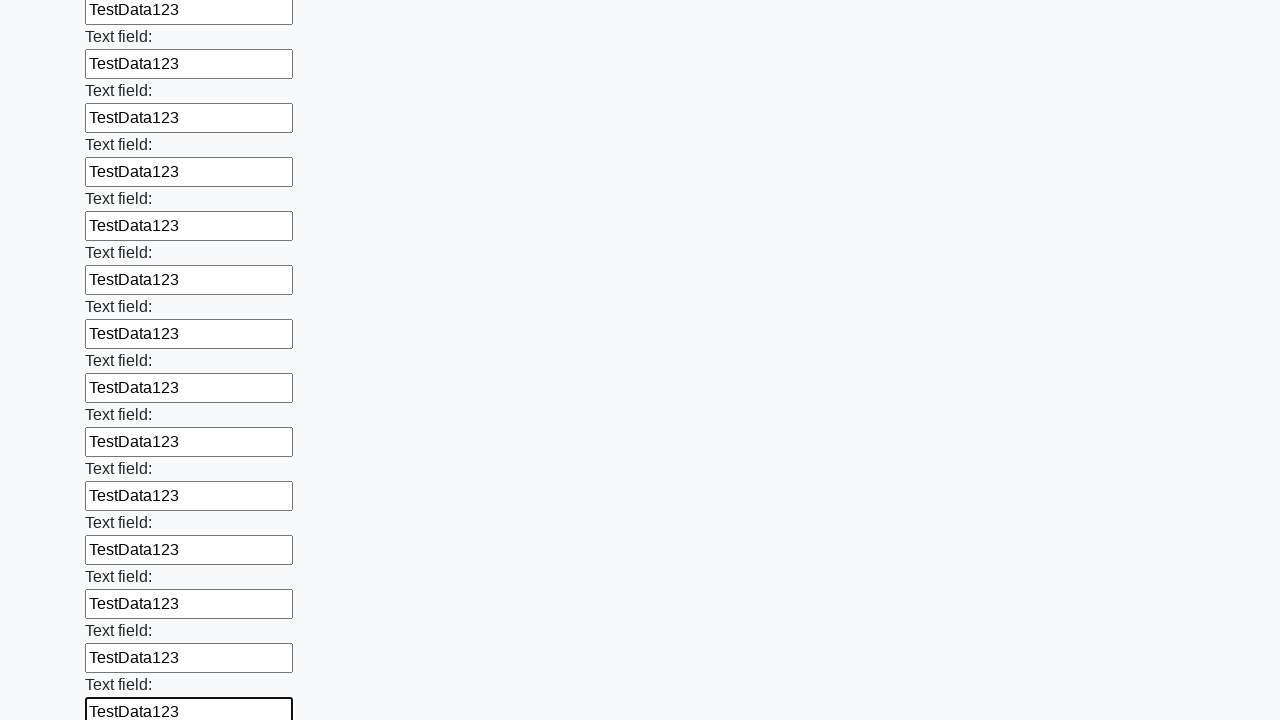

Filled text input field 77 of 100 with 'TestData123' on [type=text] >> nth=76
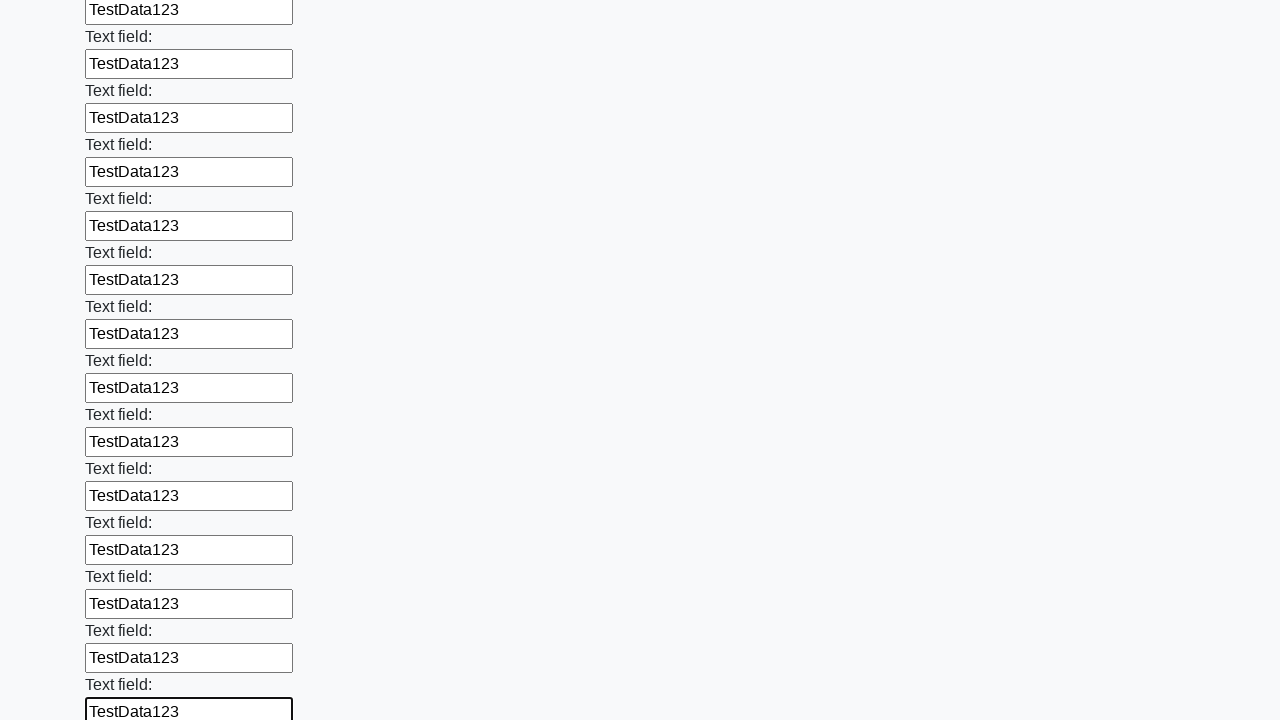

Filled text input field 78 of 100 with 'TestData123' on [type=text] >> nth=77
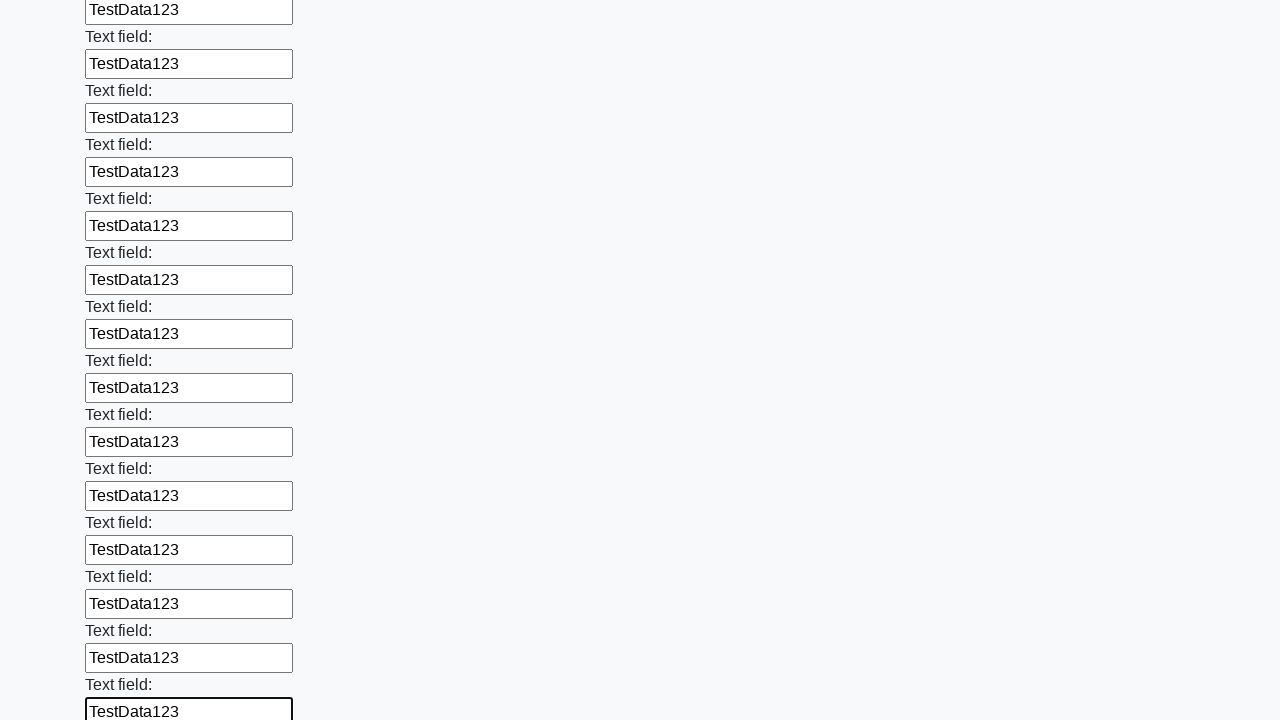

Filled text input field 79 of 100 with 'TestData123' on [type=text] >> nth=78
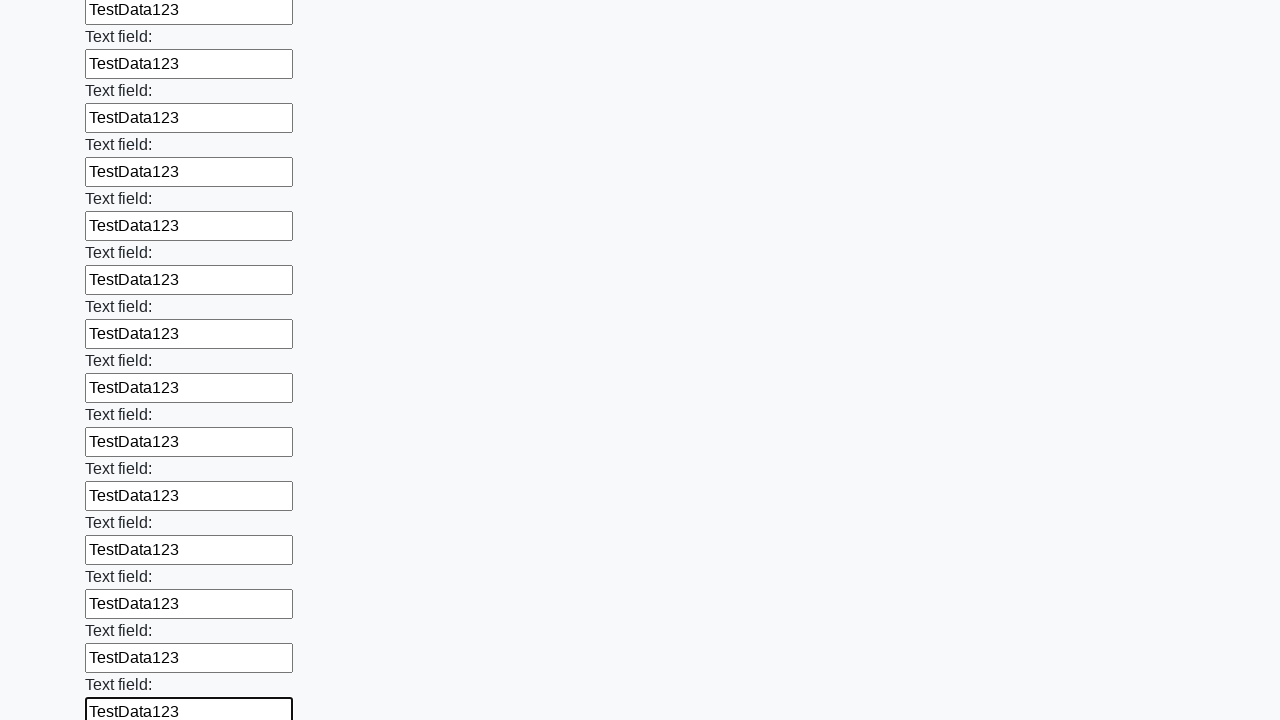

Filled text input field 80 of 100 with 'TestData123' on [type=text] >> nth=79
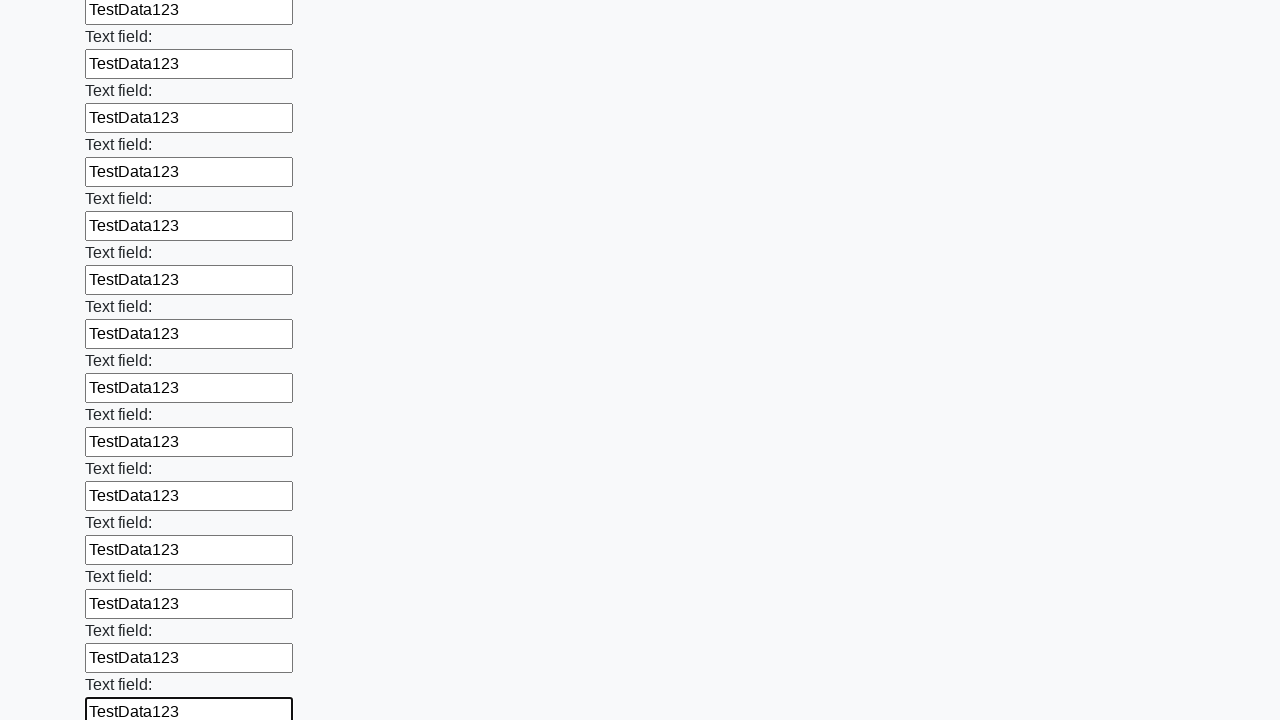

Filled text input field 81 of 100 with 'TestData123' on [type=text] >> nth=80
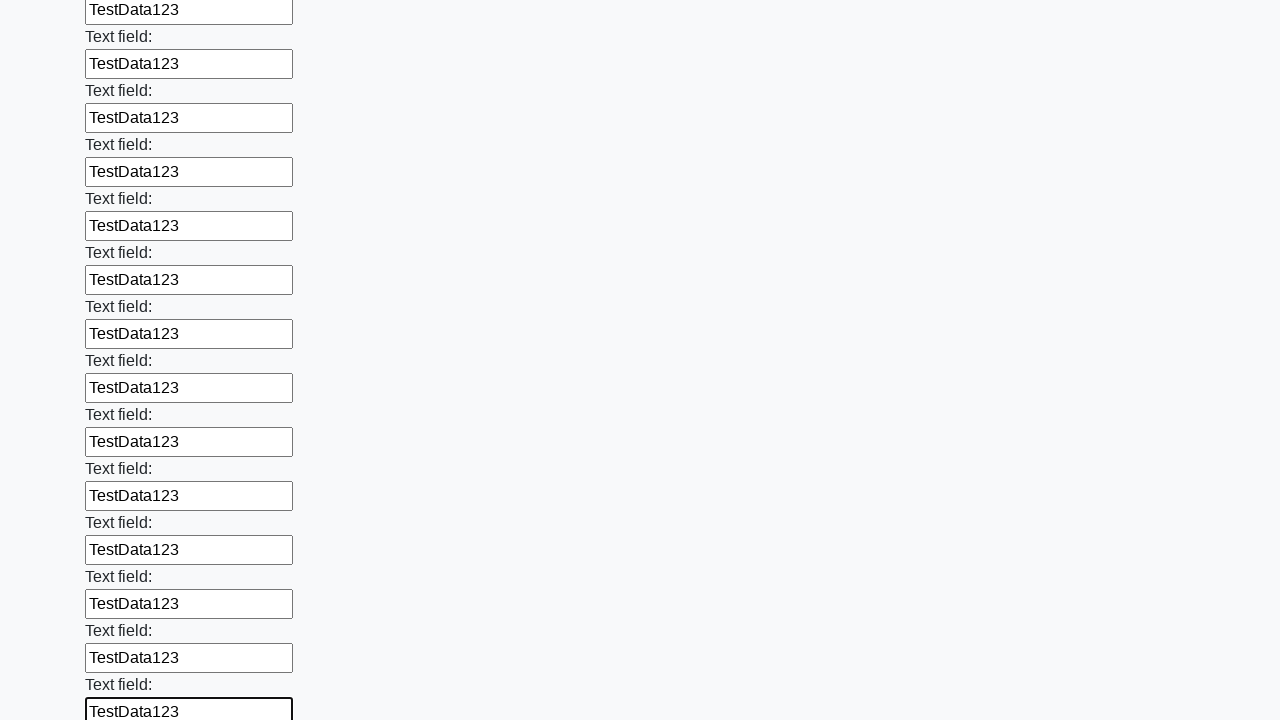

Filled text input field 82 of 100 with 'TestData123' on [type=text] >> nth=81
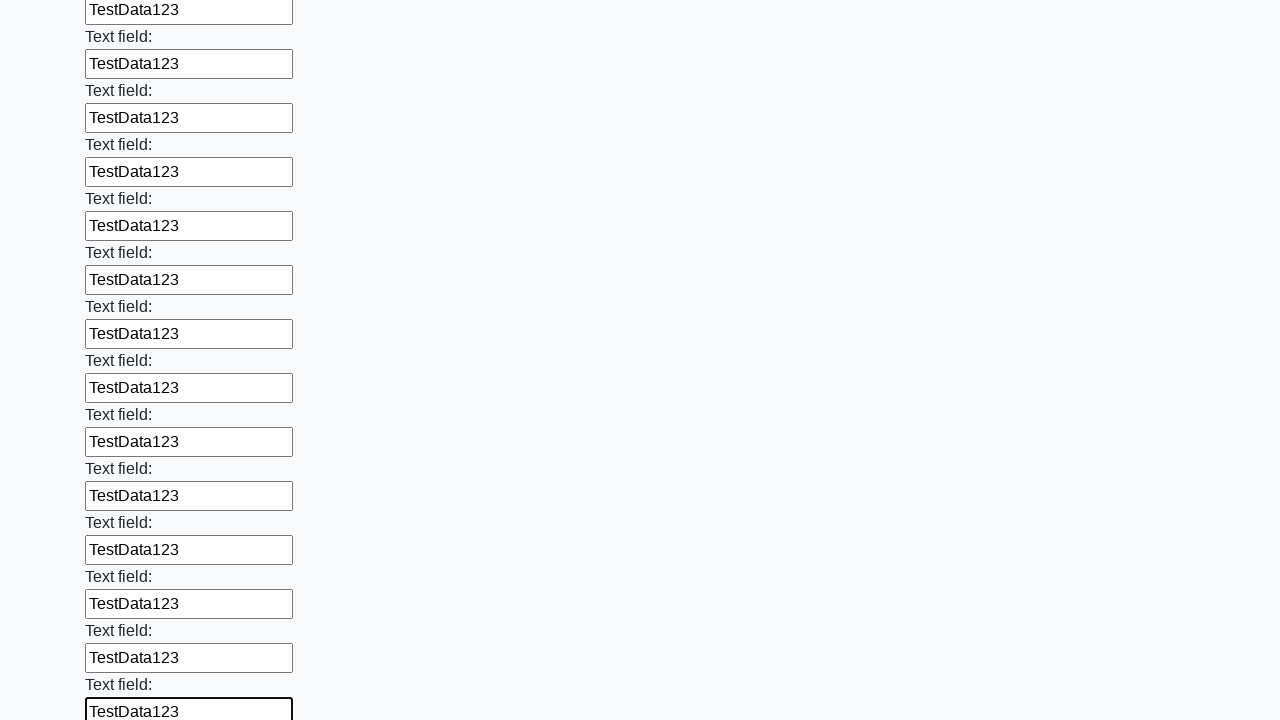

Filled text input field 83 of 100 with 'TestData123' on [type=text] >> nth=82
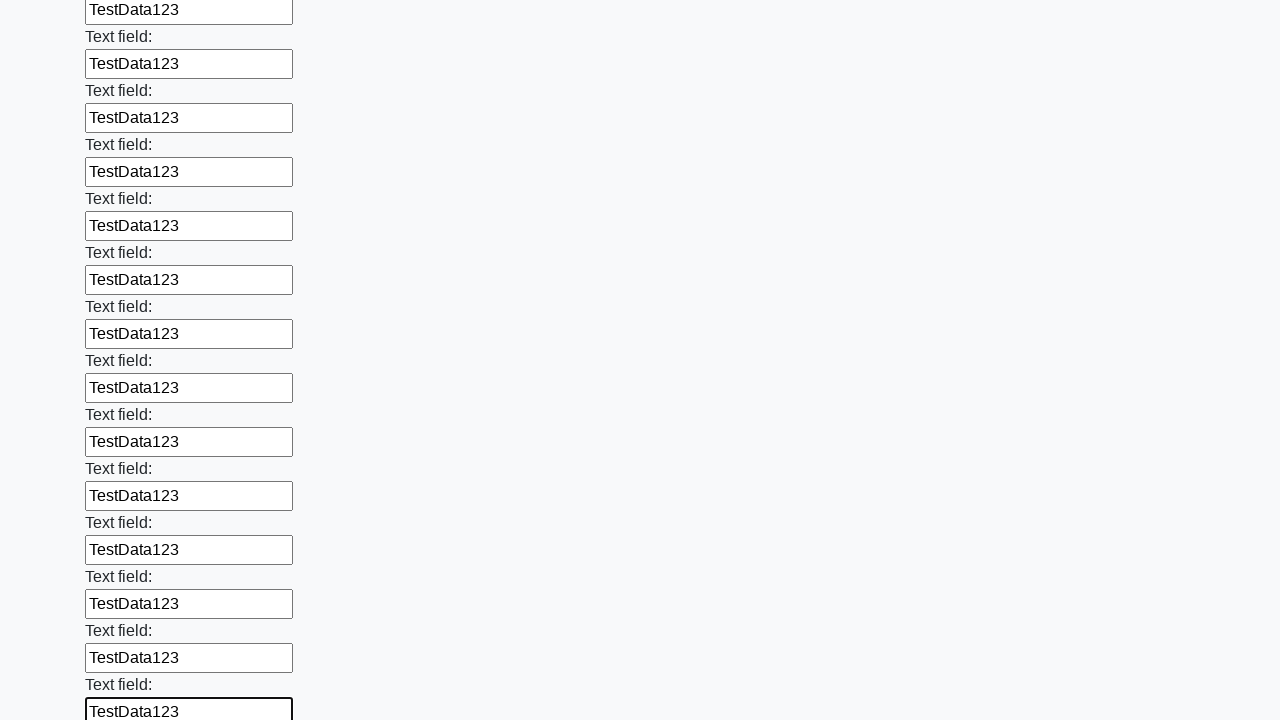

Filled text input field 84 of 100 with 'TestData123' on [type=text] >> nth=83
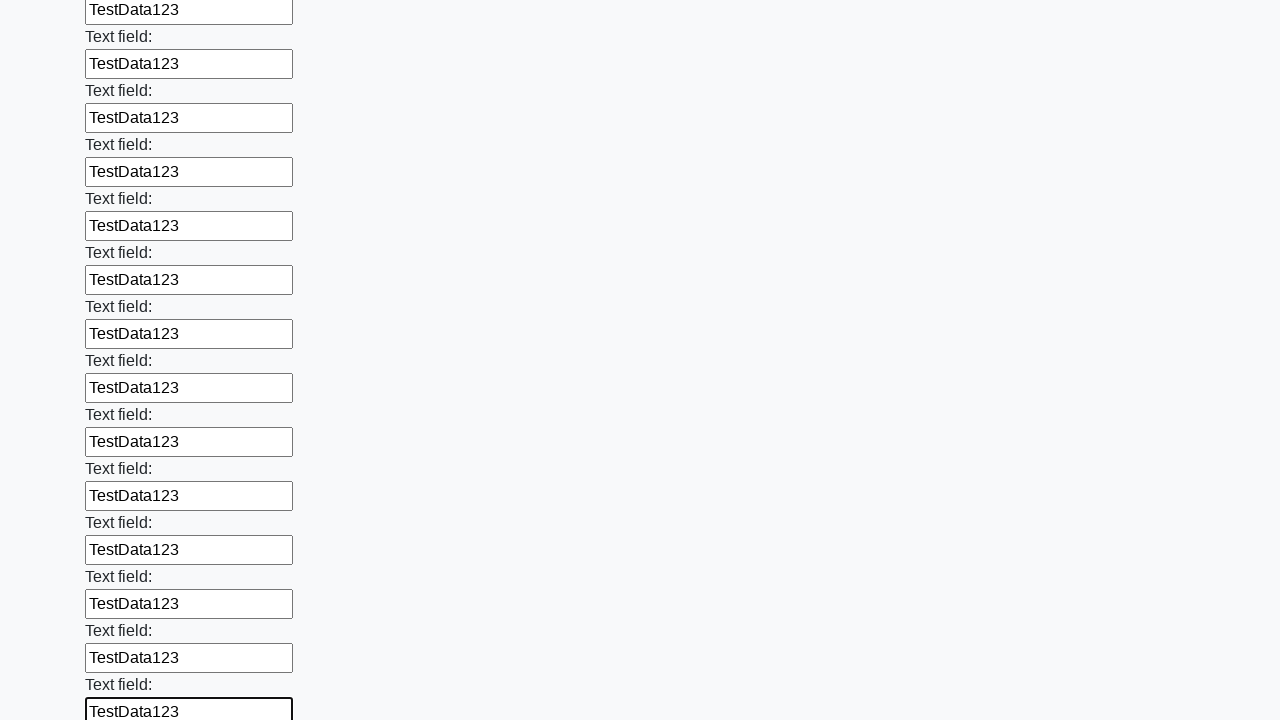

Filled text input field 85 of 100 with 'TestData123' on [type=text] >> nth=84
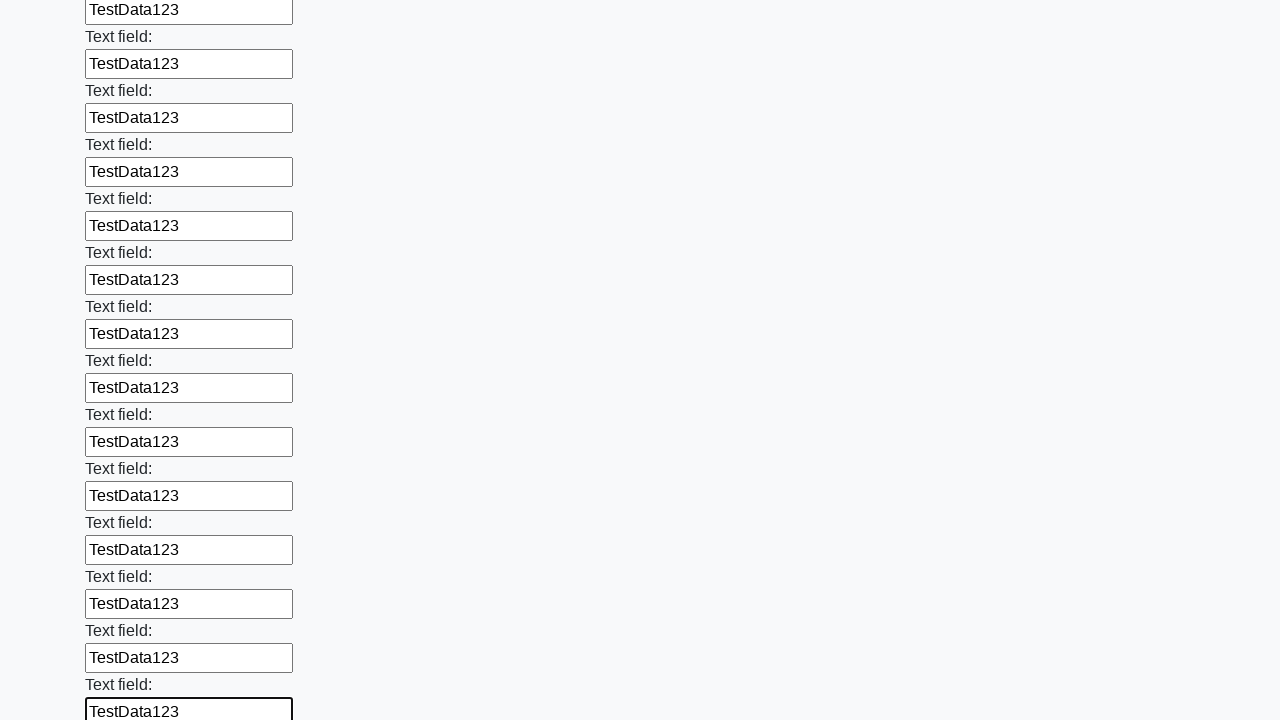

Filled text input field 86 of 100 with 'TestData123' on [type=text] >> nth=85
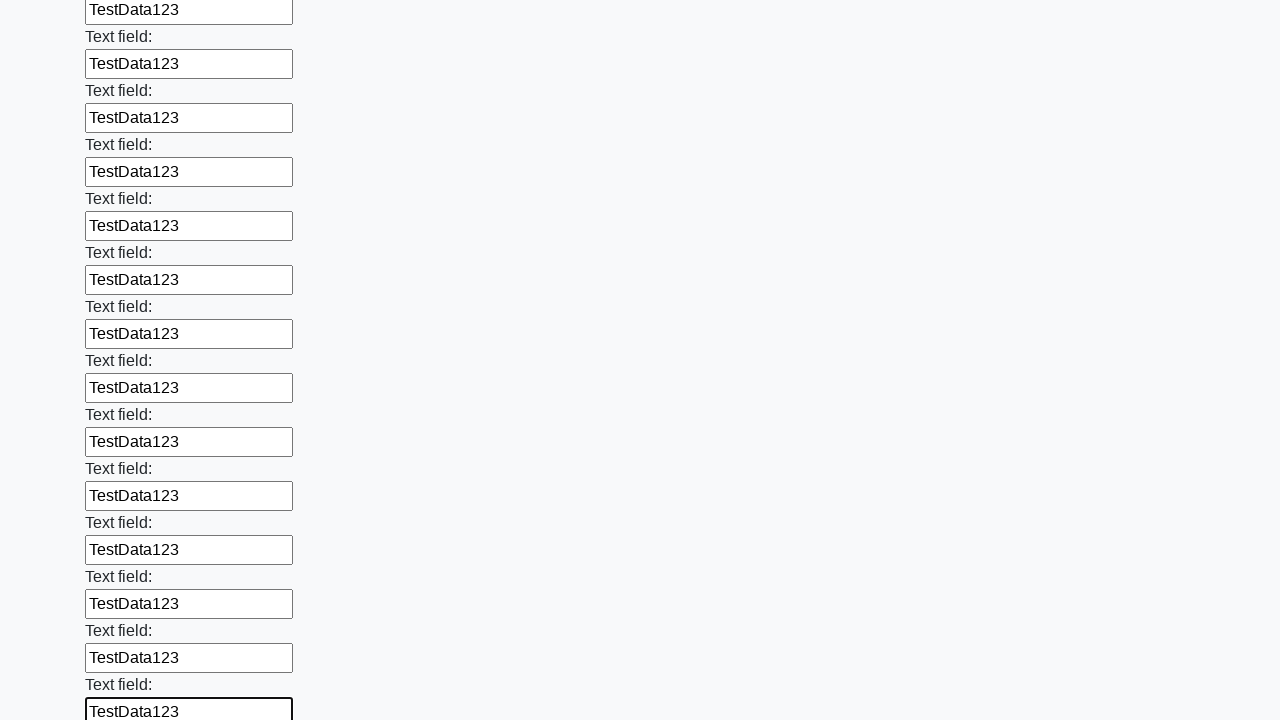

Filled text input field 87 of 100 with 'TestData123' on [type=text] >> nth=86
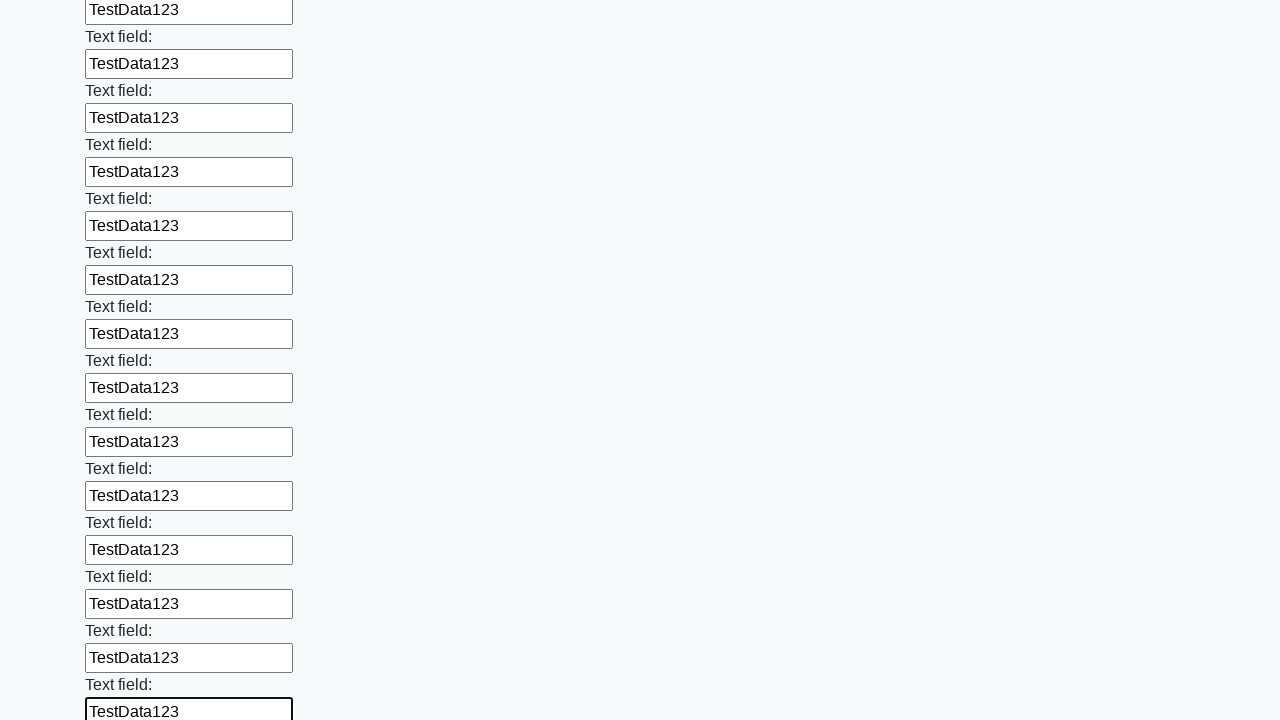

Filled text input field 88 of 100 with 'TestData123' on [type=text] >> nth=87
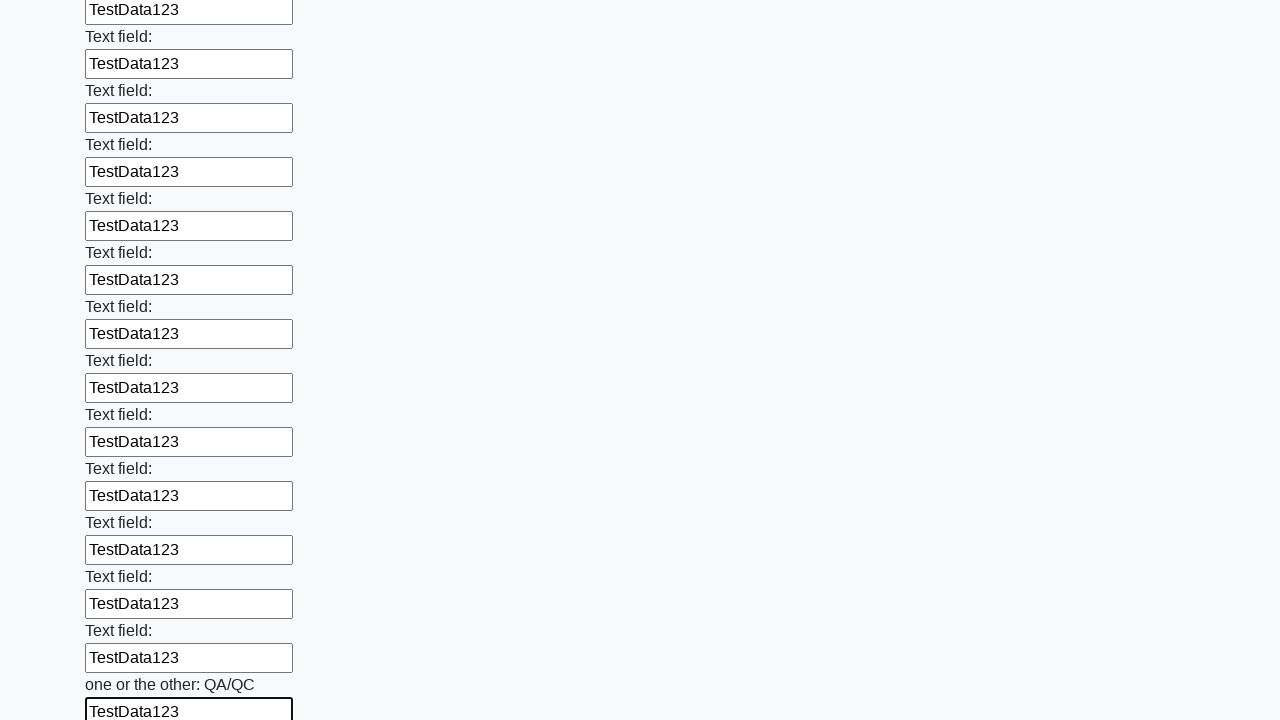

Filled text input field 89 of 100 with 'TestData123' on [type=text] >> nth=88
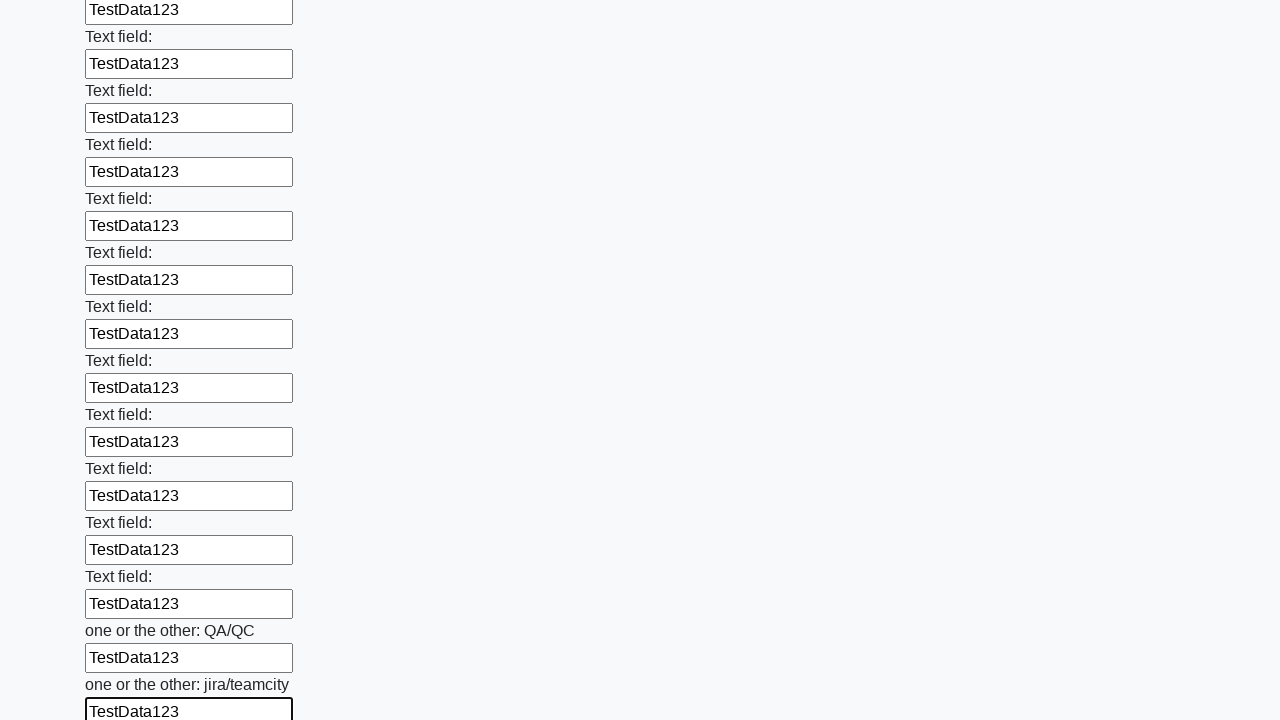

Filled text input field 90 of 100 with 'TestData123' on [type=text] >> nth=89
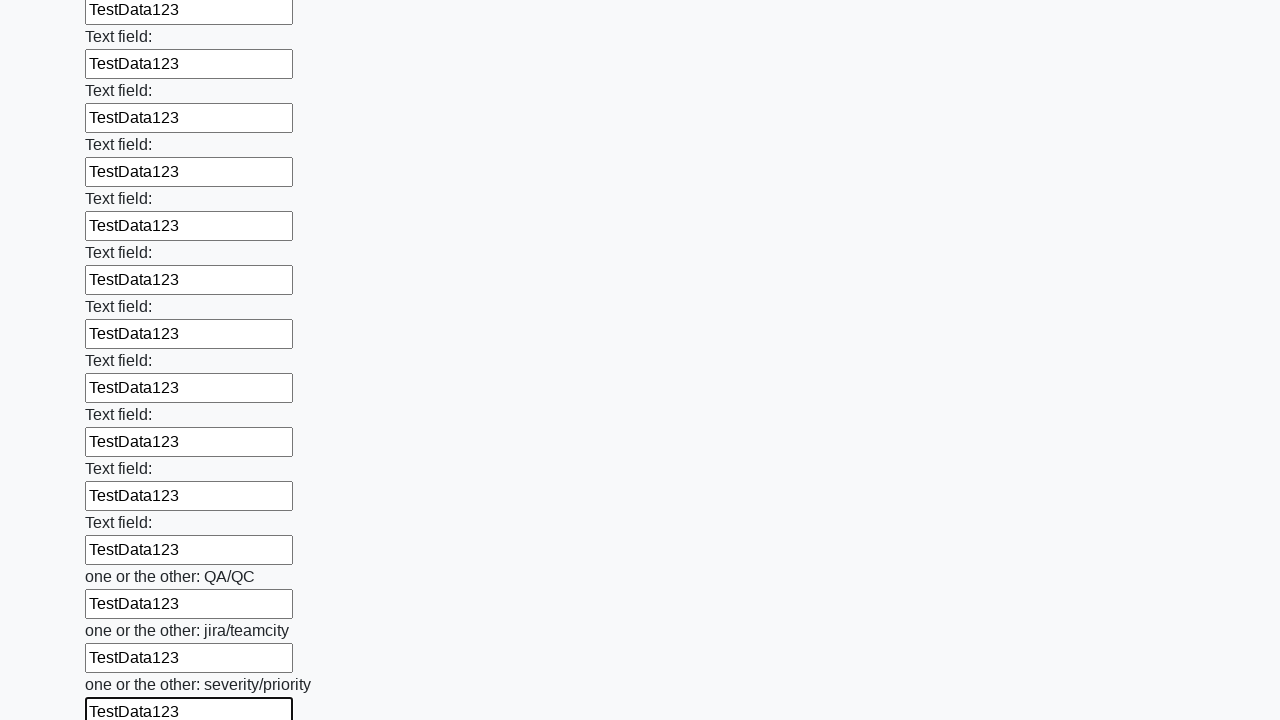

Filled text input field 91 of 100 with 'TestData123' on [type=text] >> nth=90
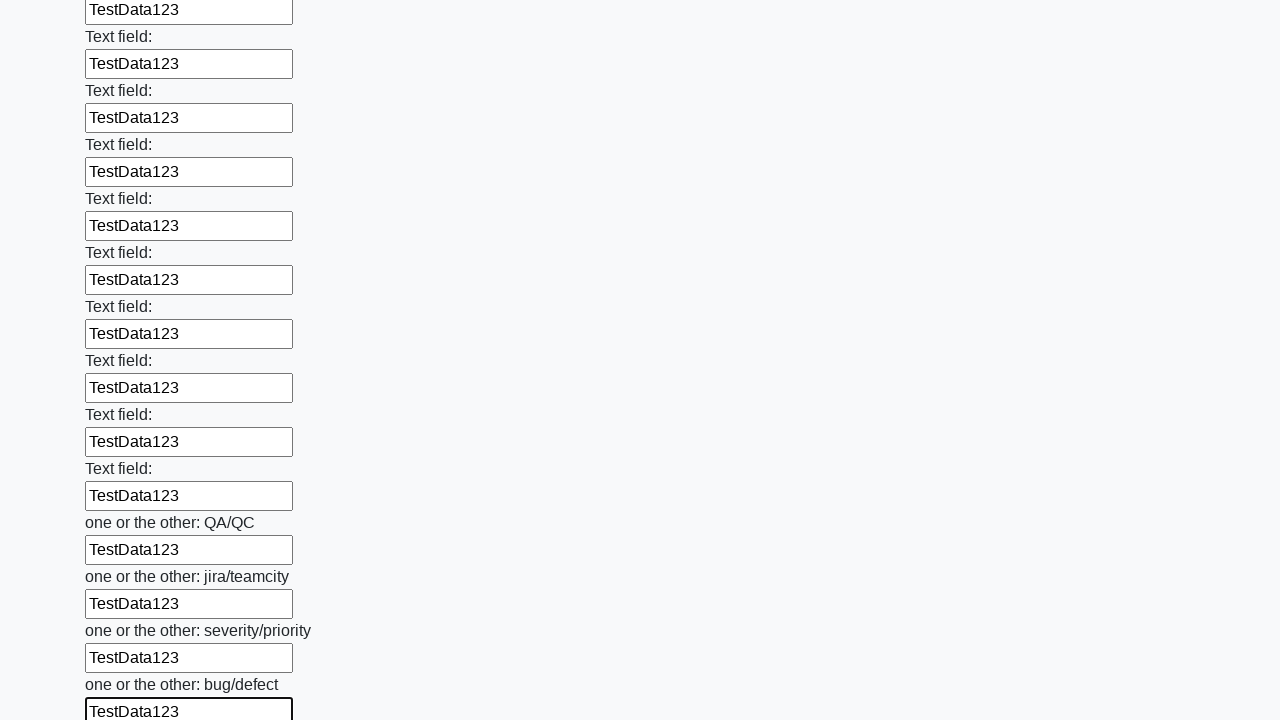

Filled text input field 92 of 100 with 'TestData123' on [type=text] >> nth=91
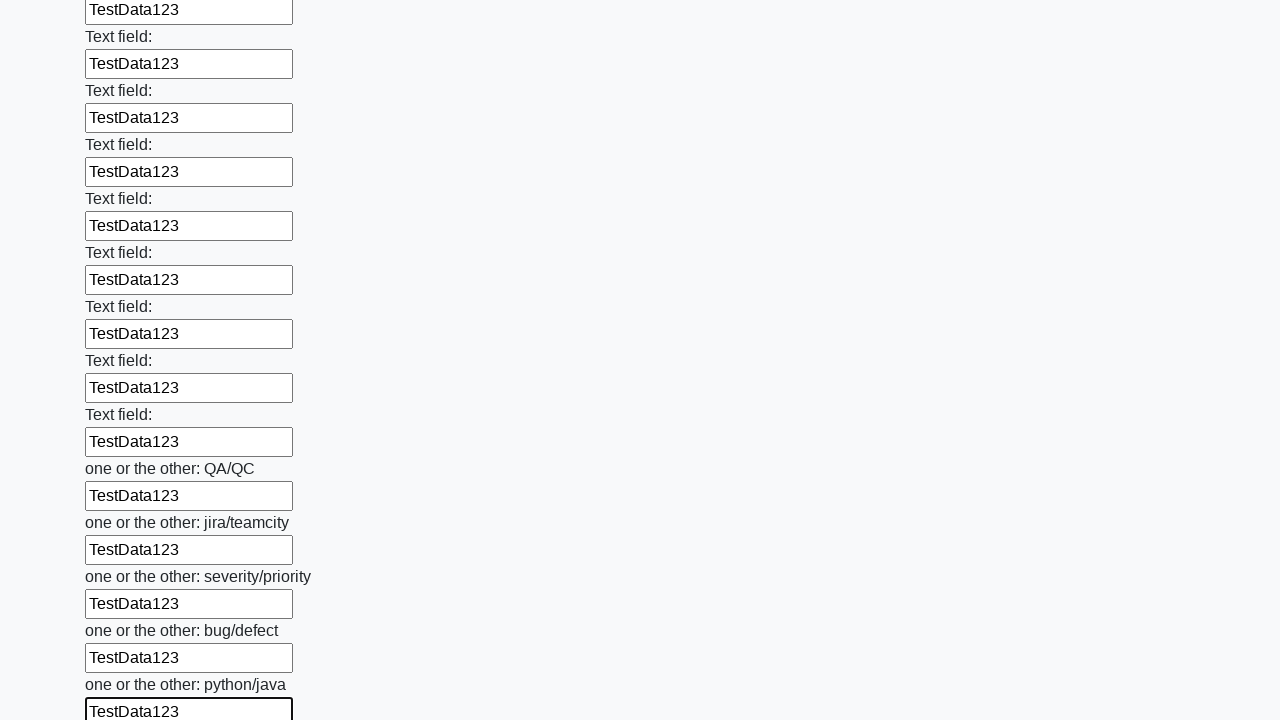

Filled text input field 93 of 100 with 'TestData123' on [type=text] >> nth=92
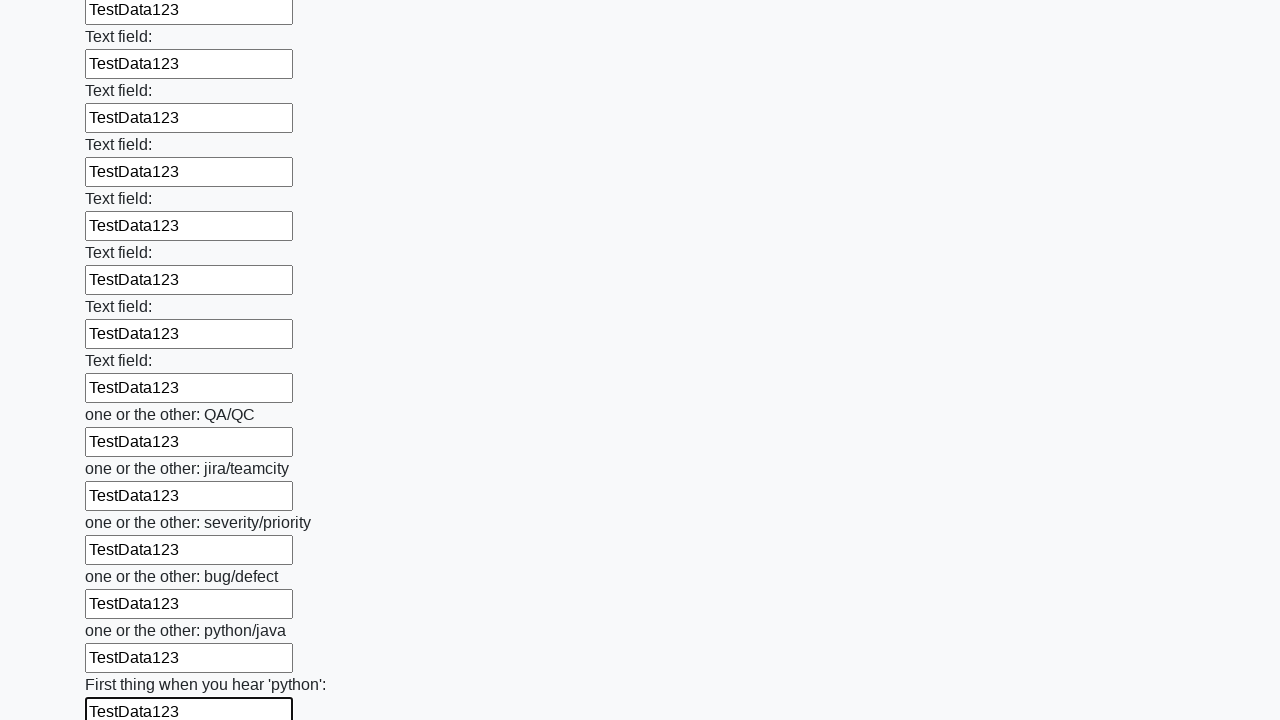

Filled text input field 94 of 100 with 'TestData123' on [type=text] >> nth=93
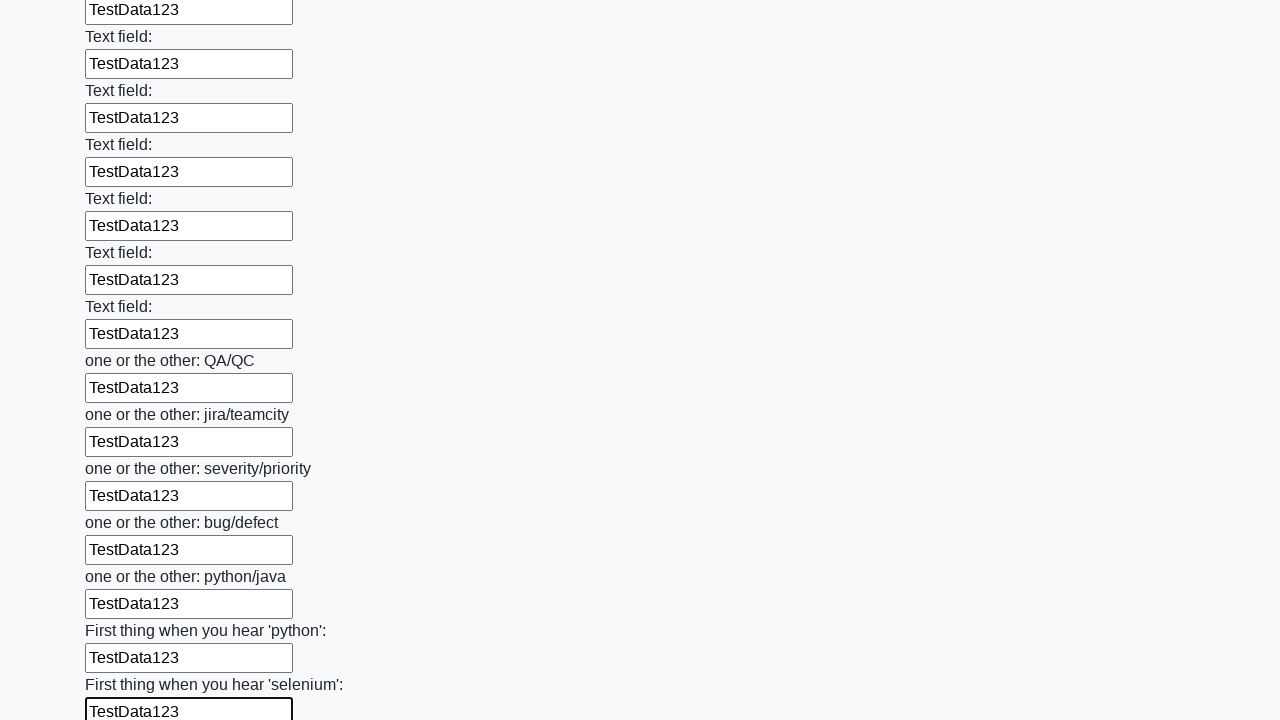

Filled text input field 95 of 100 with 'TestData123' on [type=text] >> nth=94
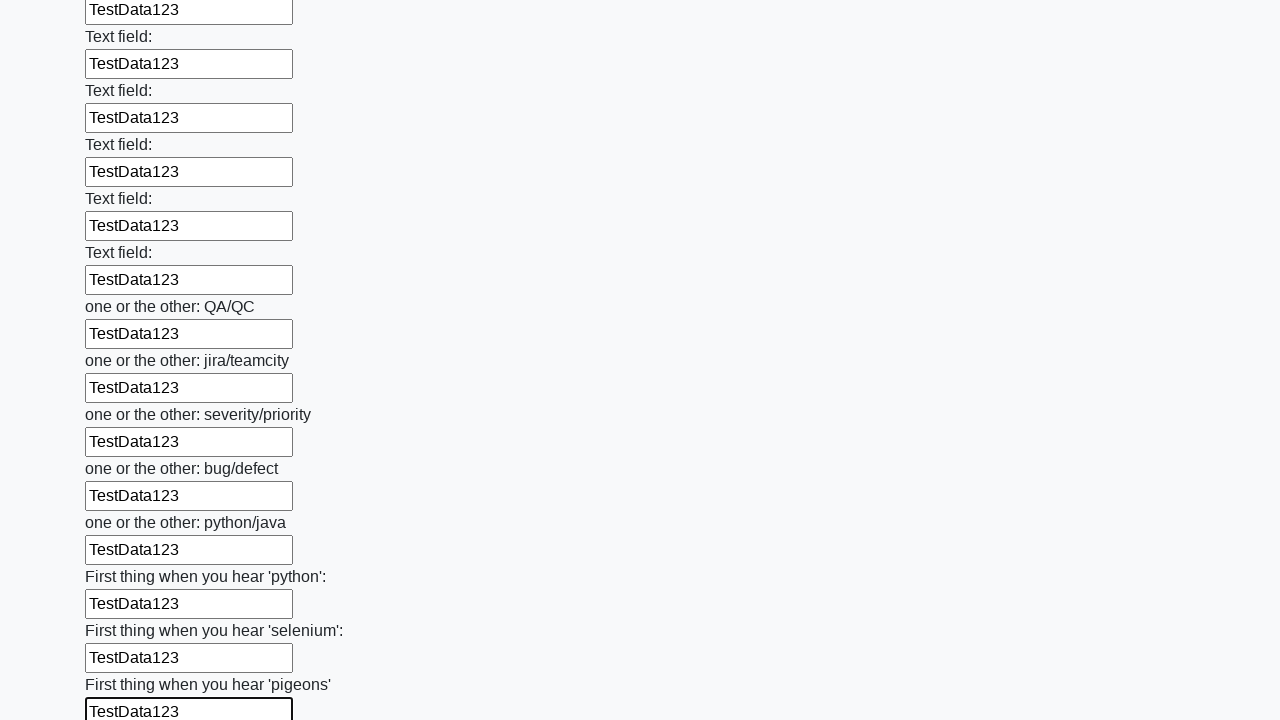

Filled text input field 96 of 100 with 'TestData123' on [type=text] >> nth=95
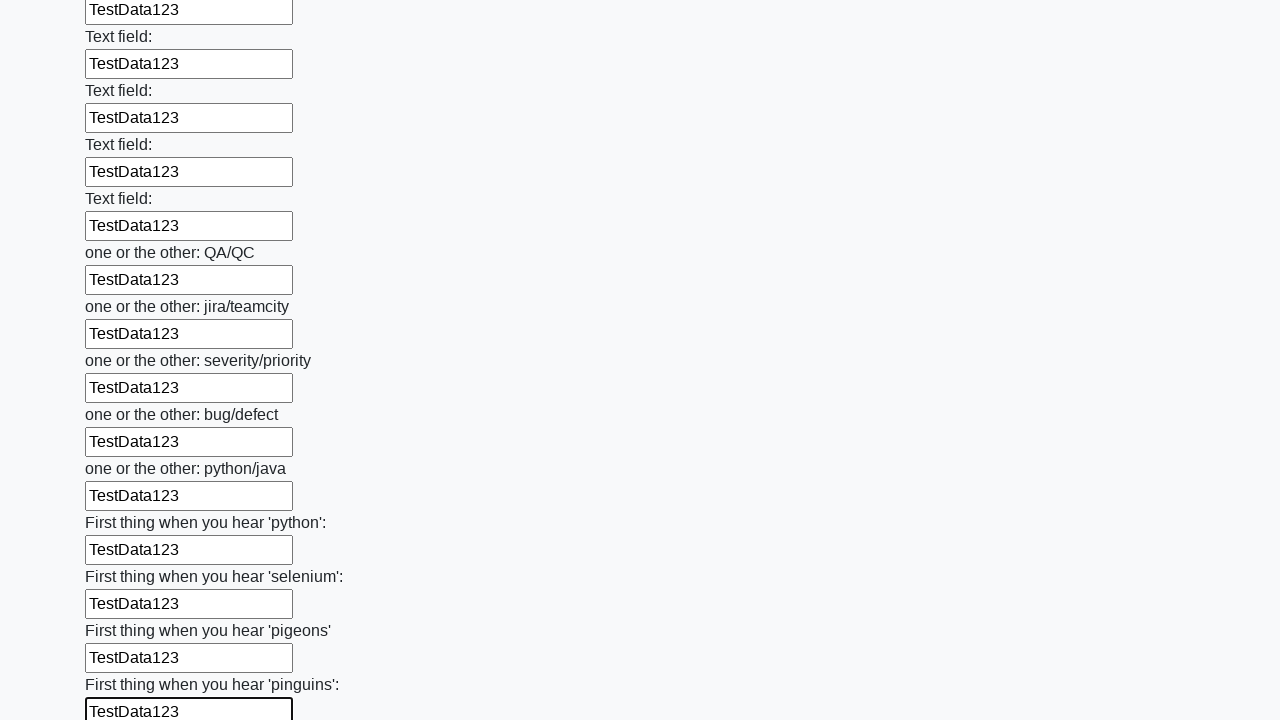

Filled text input field 97 of 100 with 'TestData123' on [type=text] >> nth=96
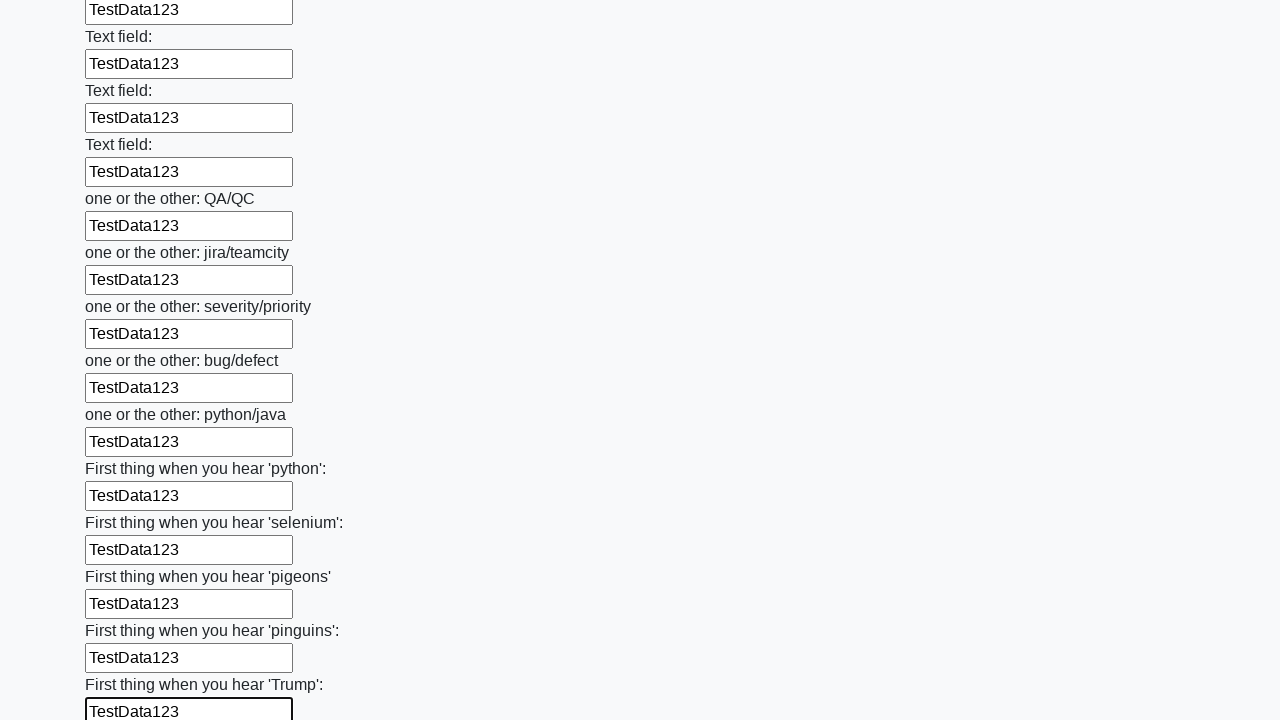

Filled text input field 98 of 100 with 'TestData123' on [type=text] >> nth=97
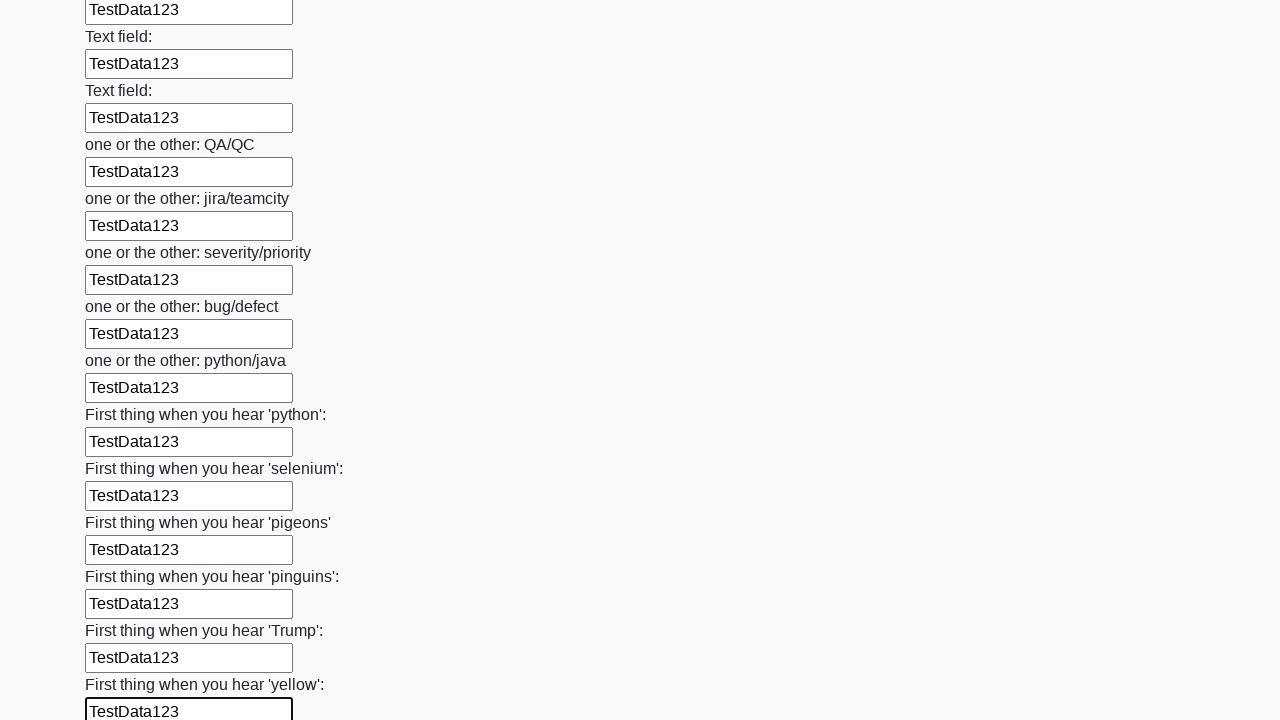

Filled text input field 99 of 100 with 'TestData123' on [type=text] >> nth=98
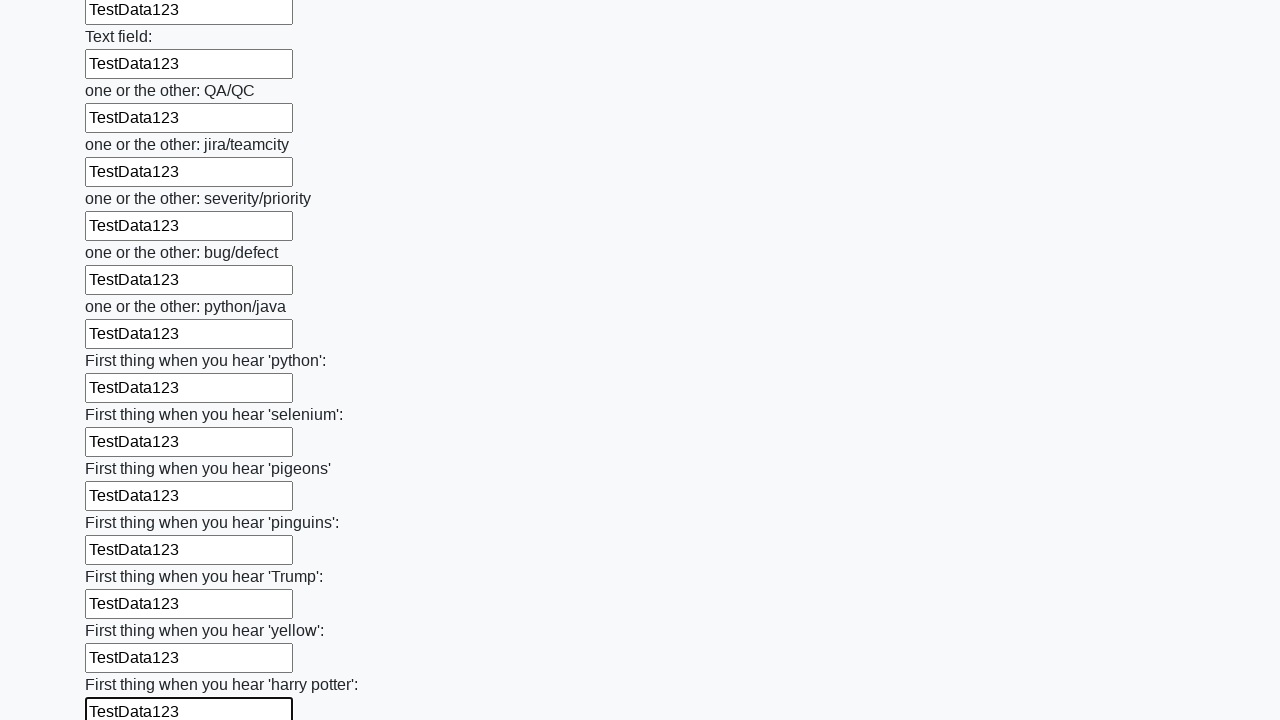

Filled text input field 100 of 100 with 'TestData123' on [type=text] >> nth=99
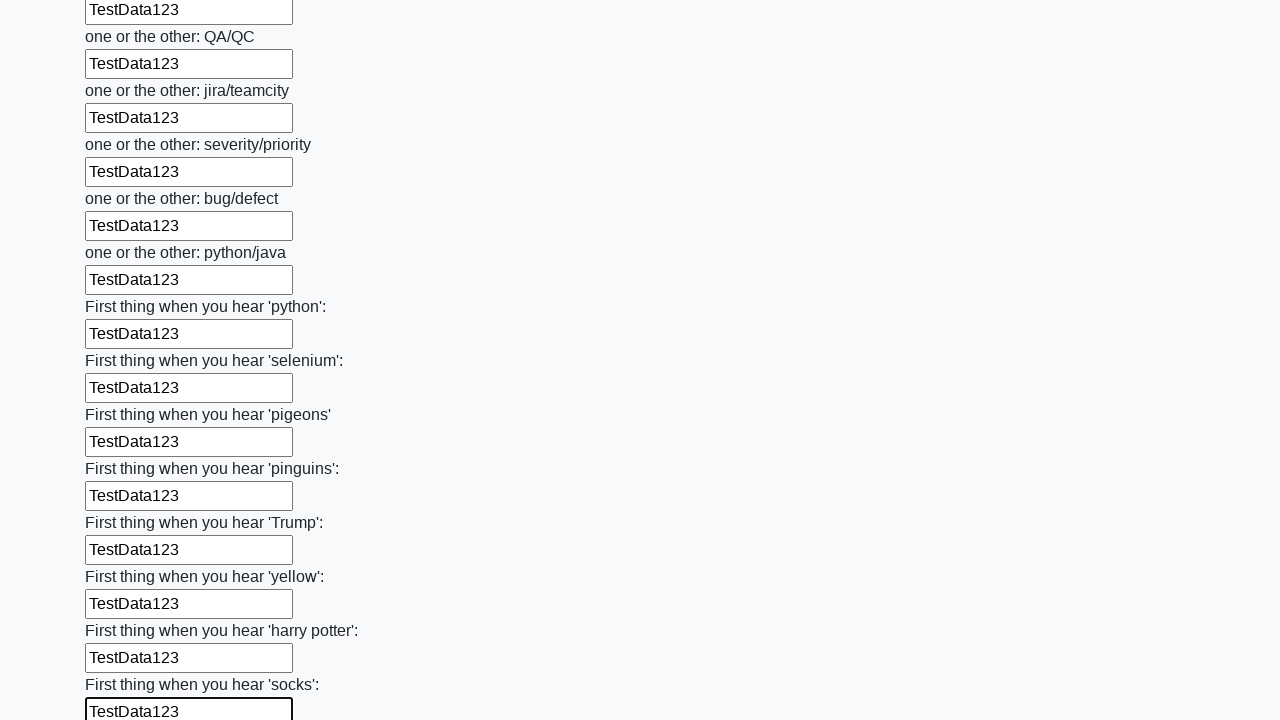

Clicked the submit button to submit the completed form at (123, 611) on button.btn
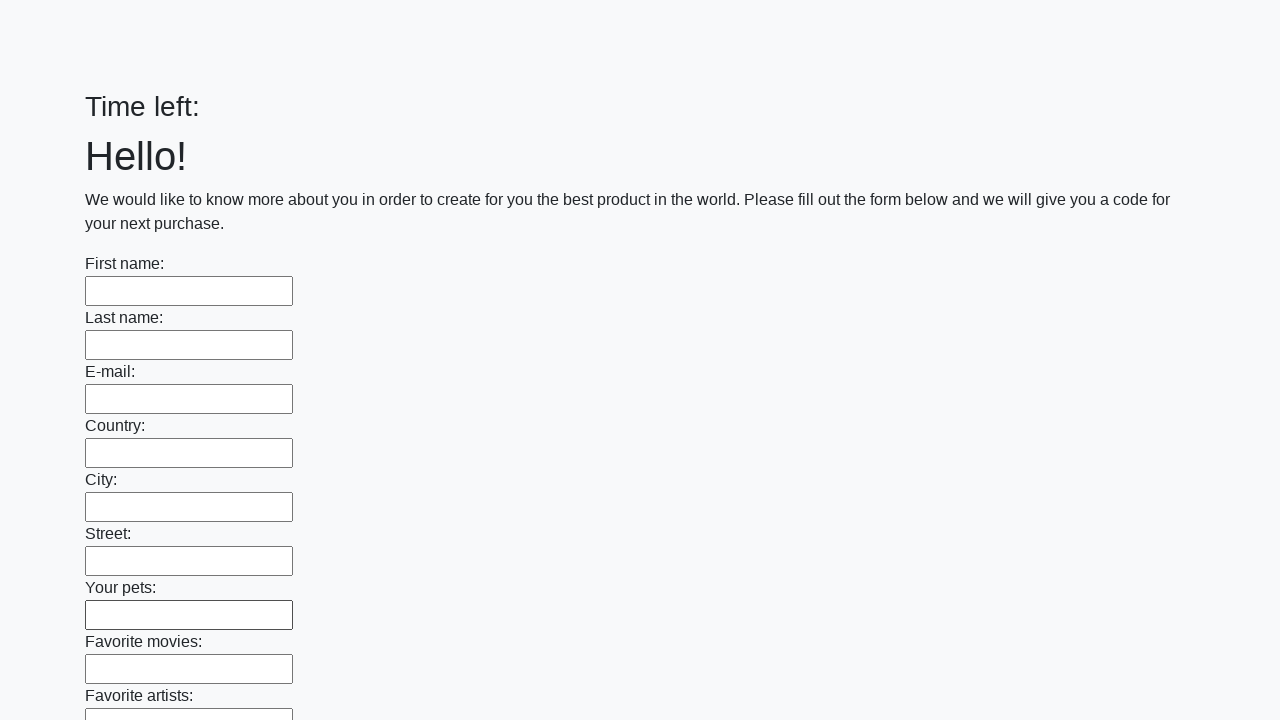

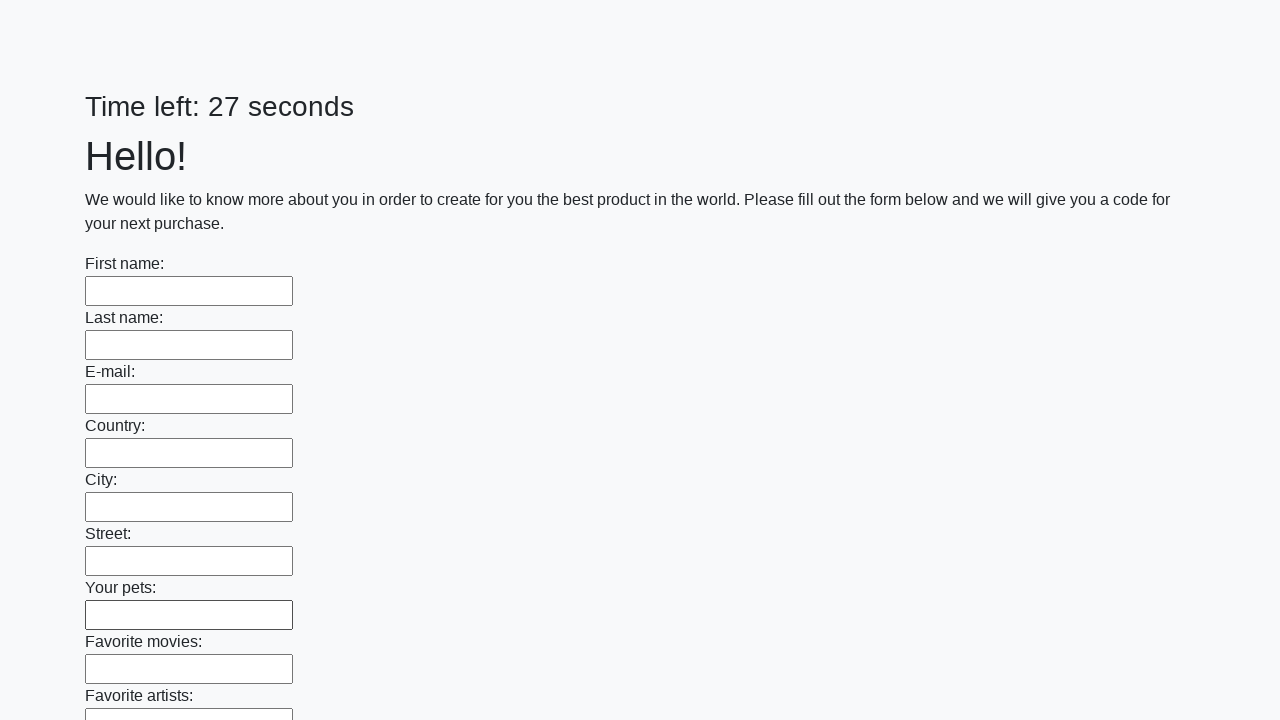